Tests a large form by filling all input fields with a test value and clicking the submit button.

Starting URL: http://suninjuly.github.io/huge_form.html

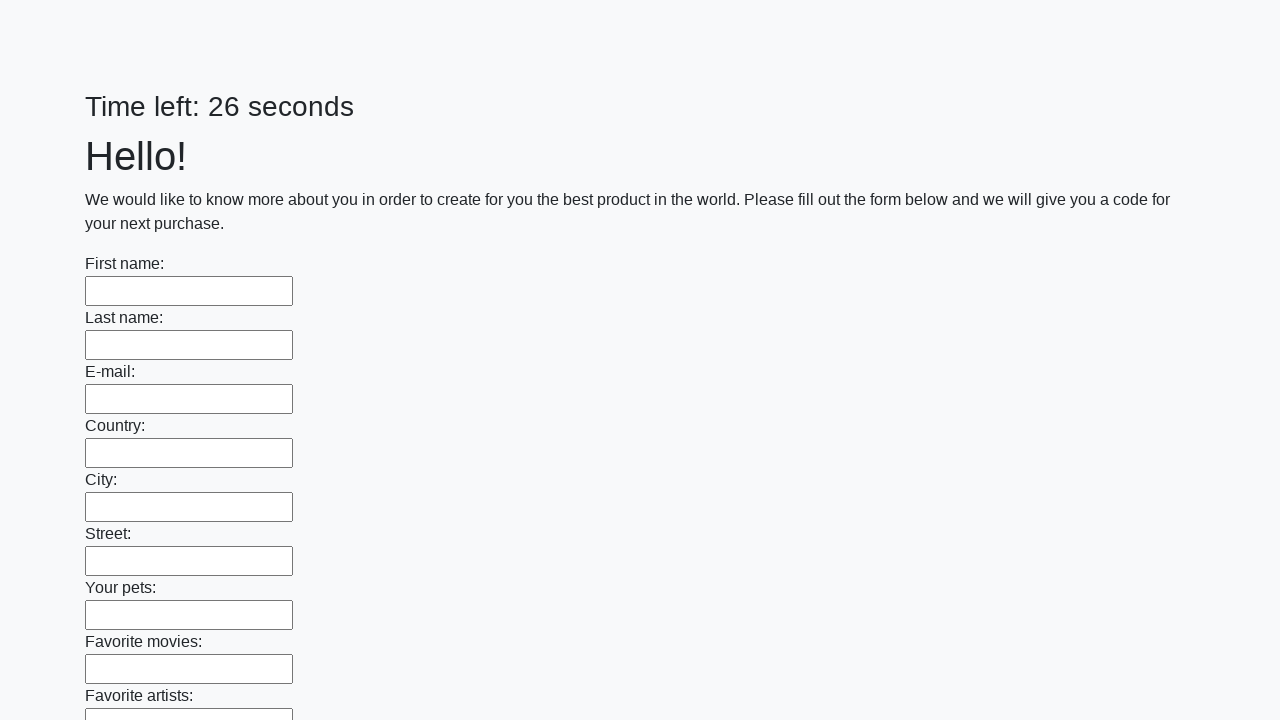

Navigated to huge form page
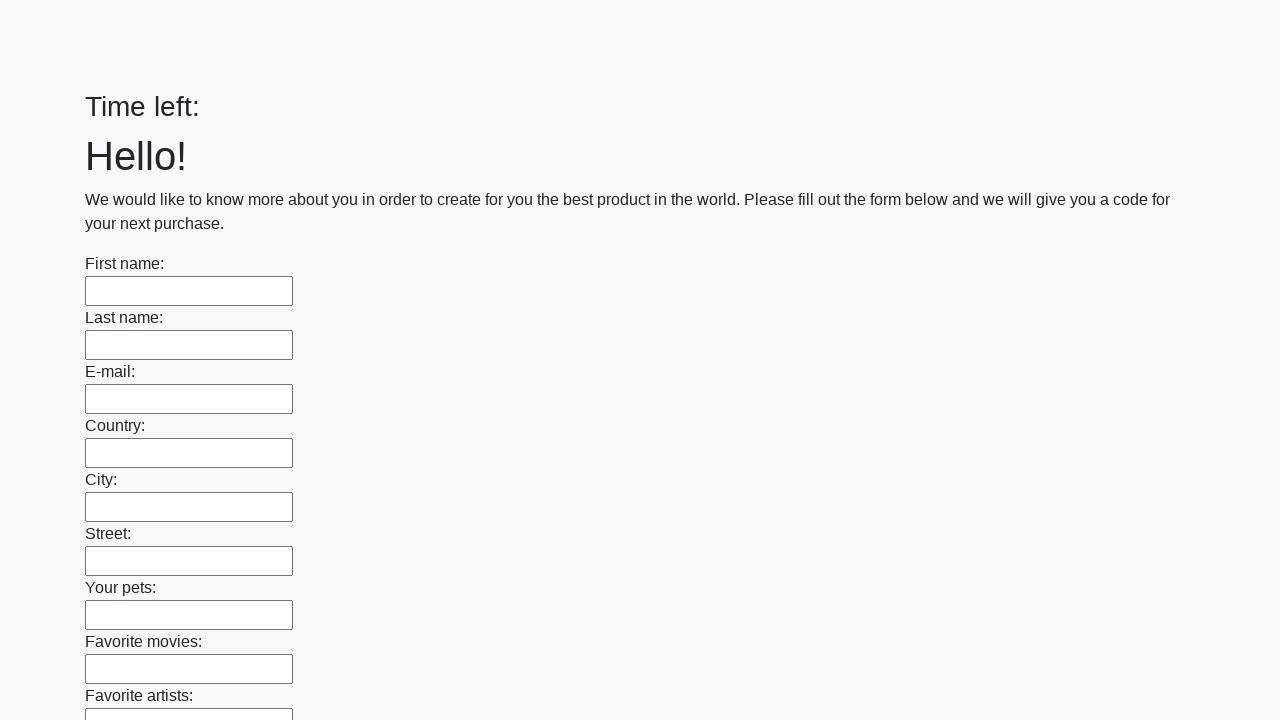

Filled input field with test answer on input >> nth=0
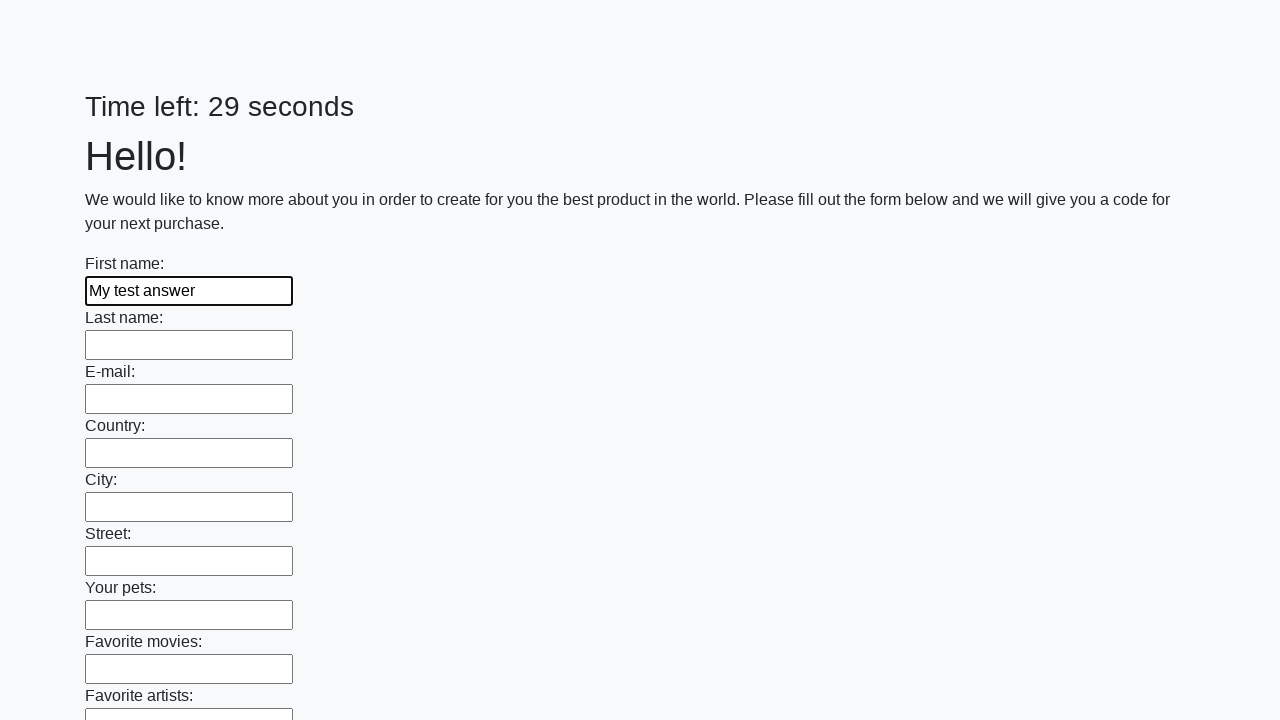

Filled input field with test answer on input >> nth=1
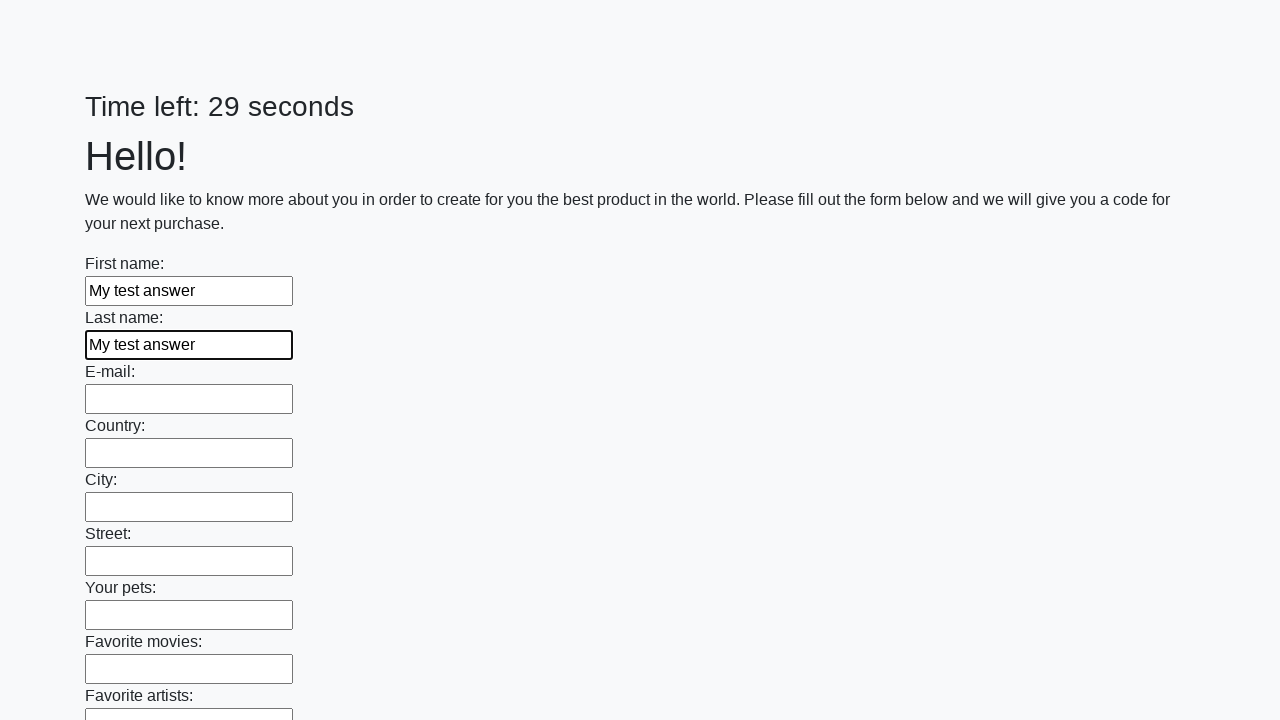

Filled input field with test answer on input >> nth=2
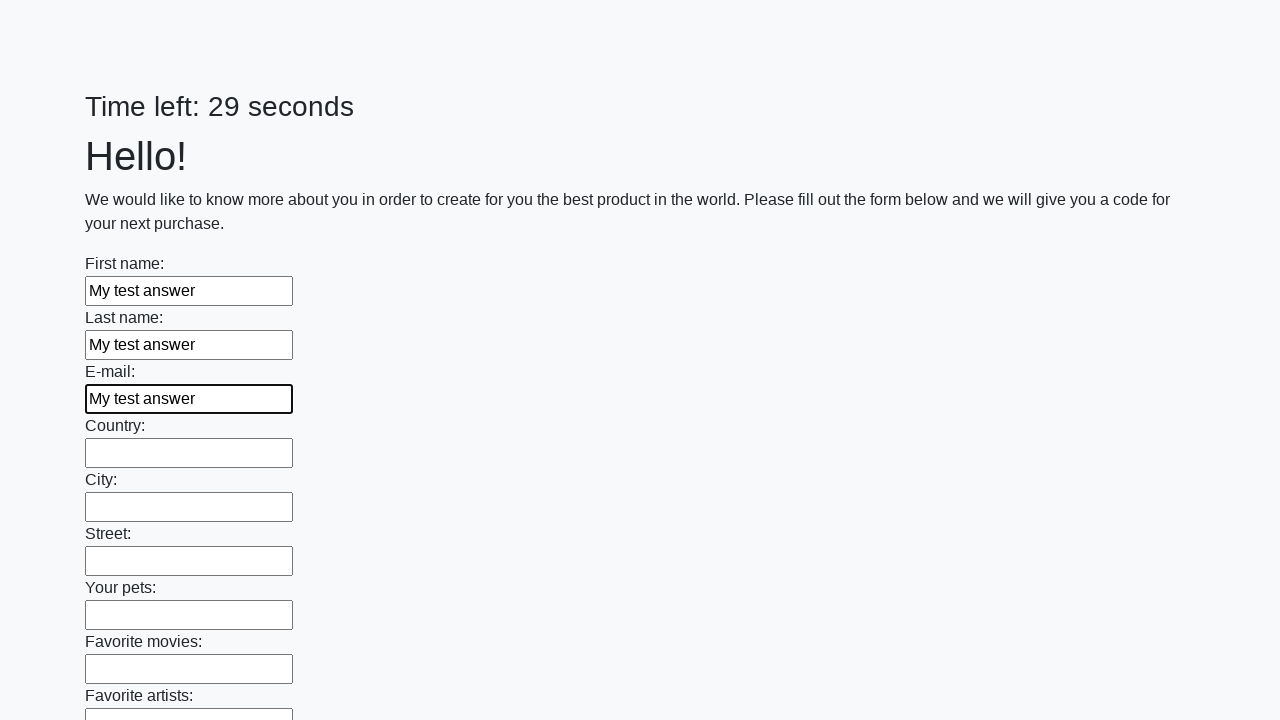

Filled input field with test answer on input >> nth=3
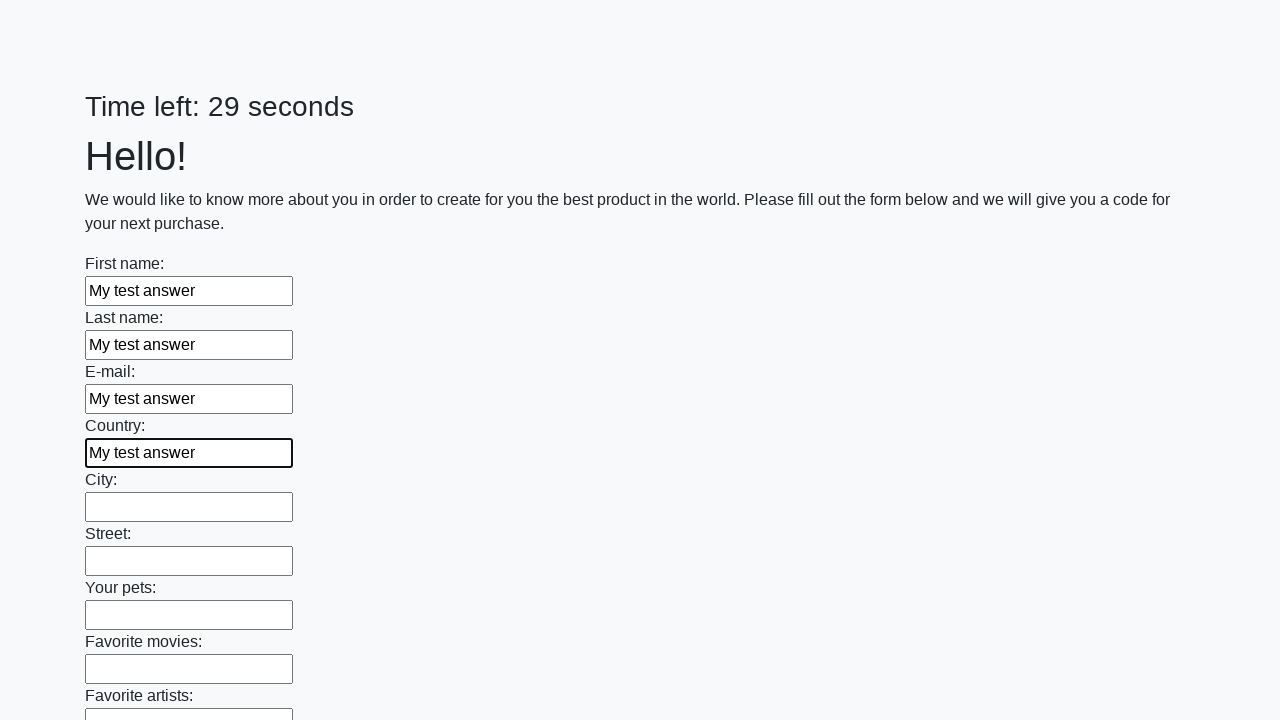

Filled input field with test answer on input >> nth=4
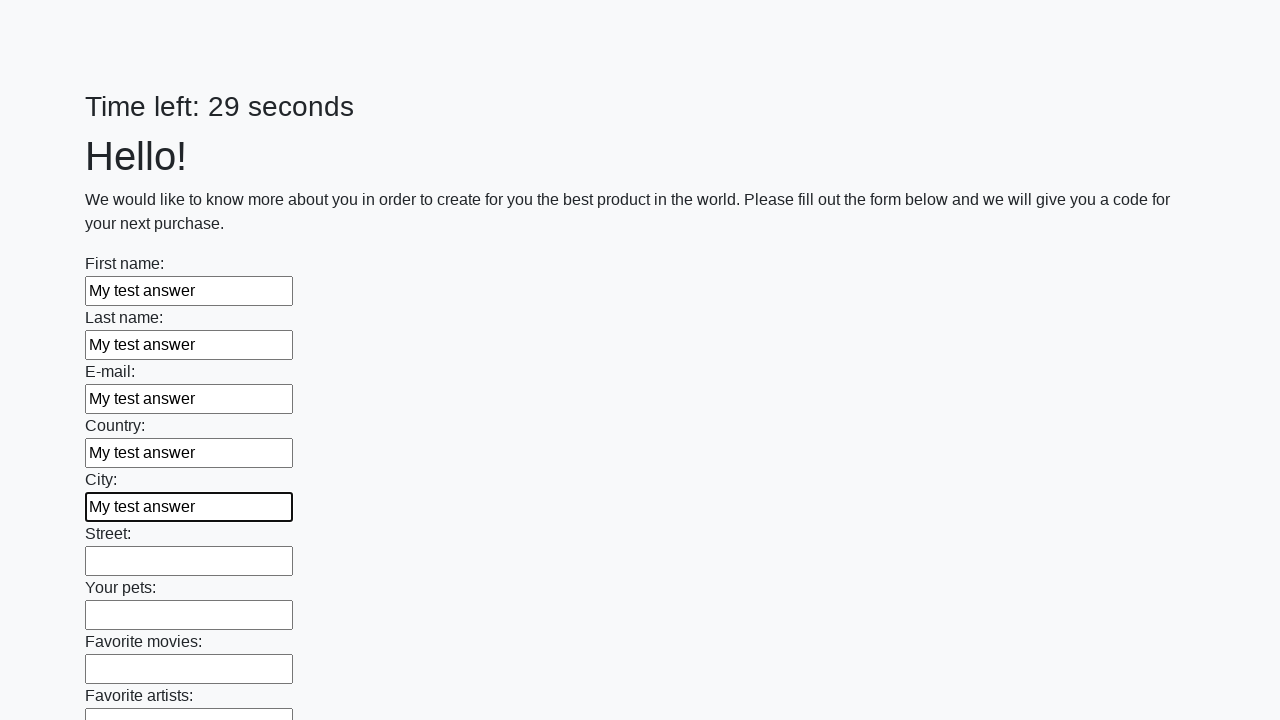

Filled input field with test answer on input >> nth=5
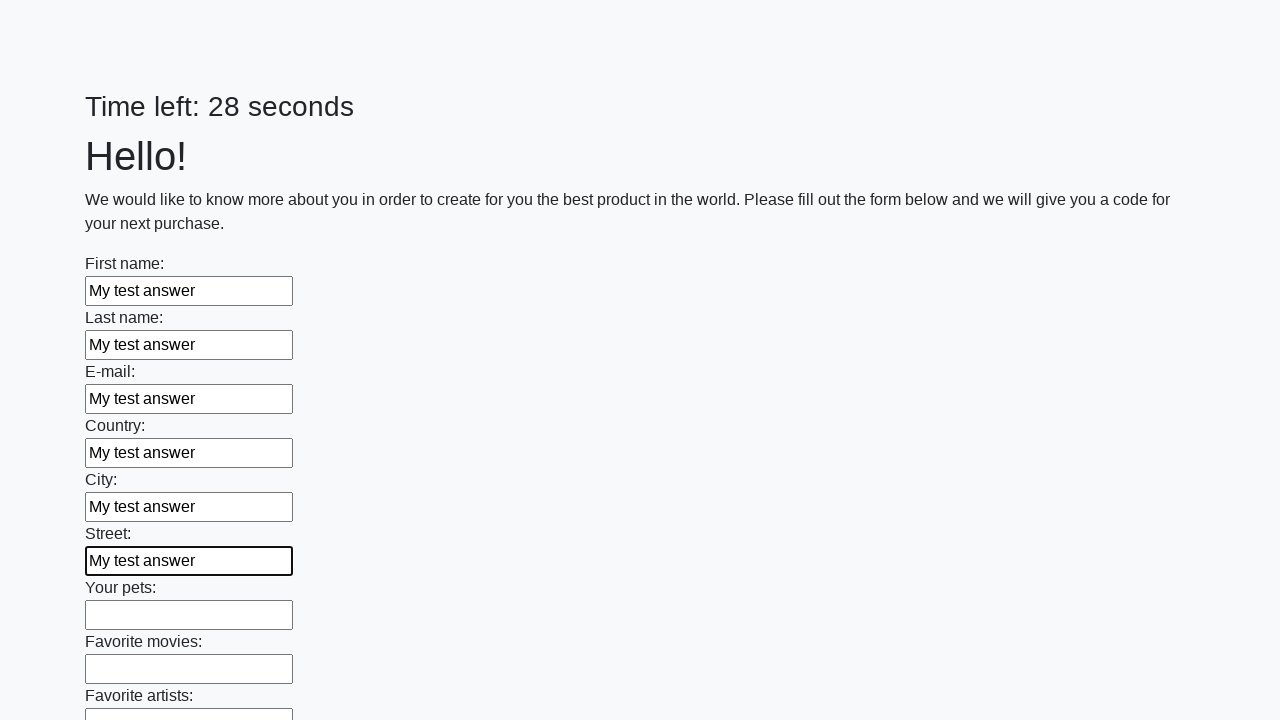

Filled input field with test answer on input >> nth=6
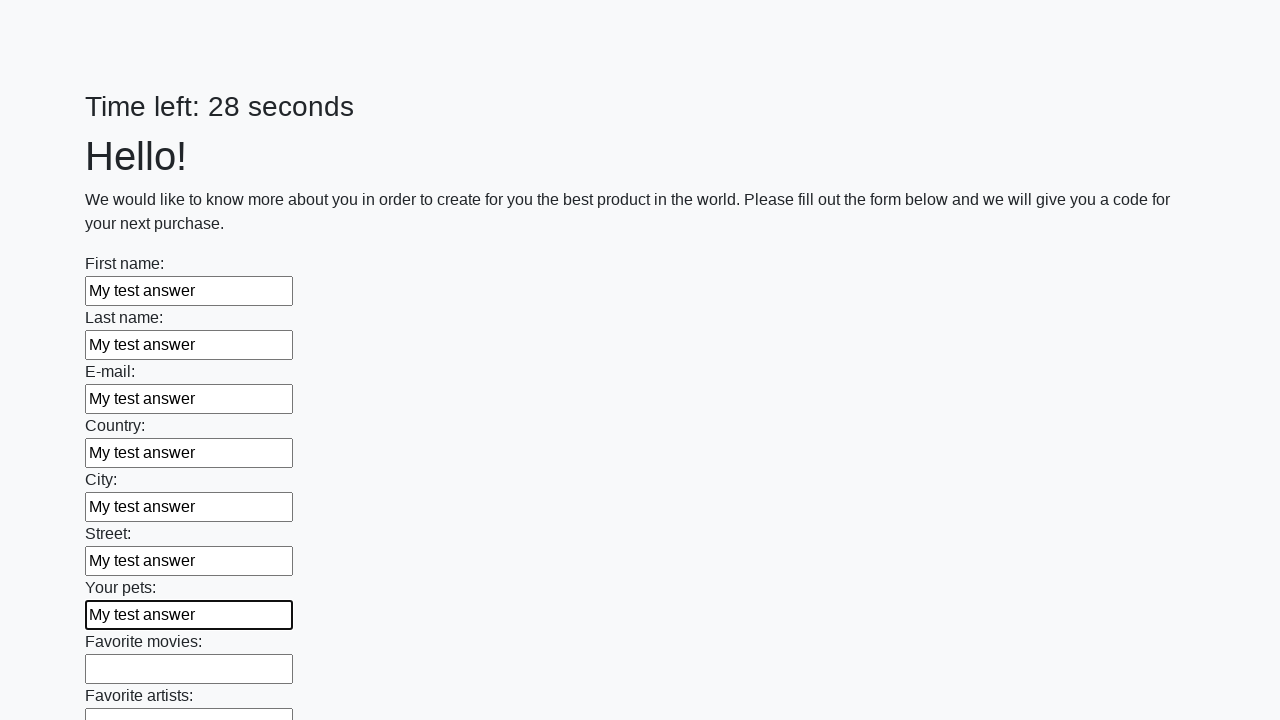

Filled input field with test answer on input >> nth=7
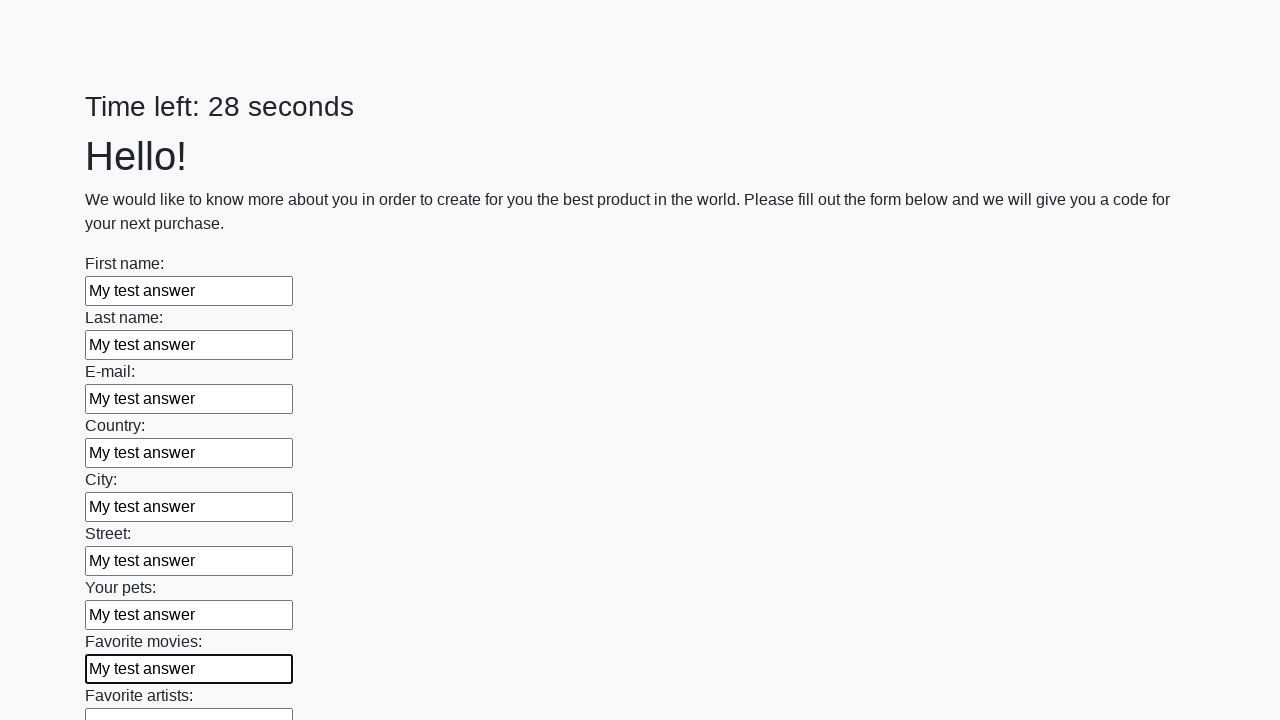

Filled input field with test answer on input >> nth=8
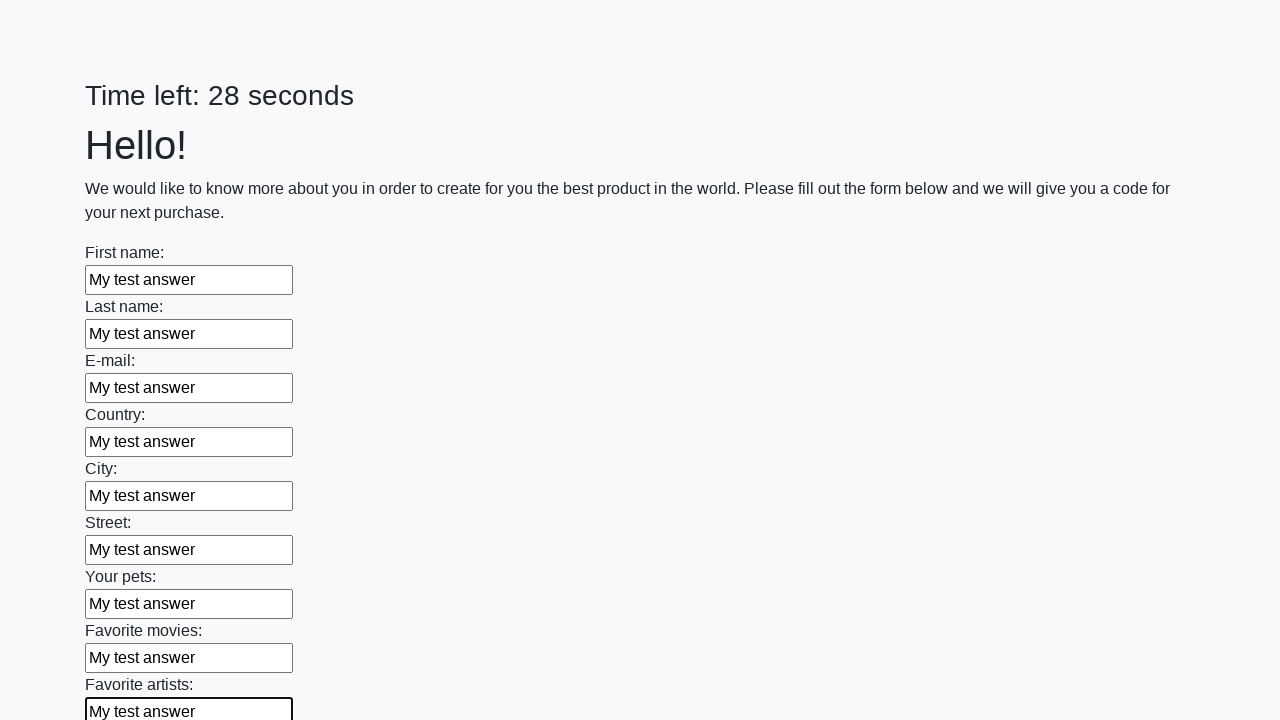

Filled input field with test answer on input >> nth=9
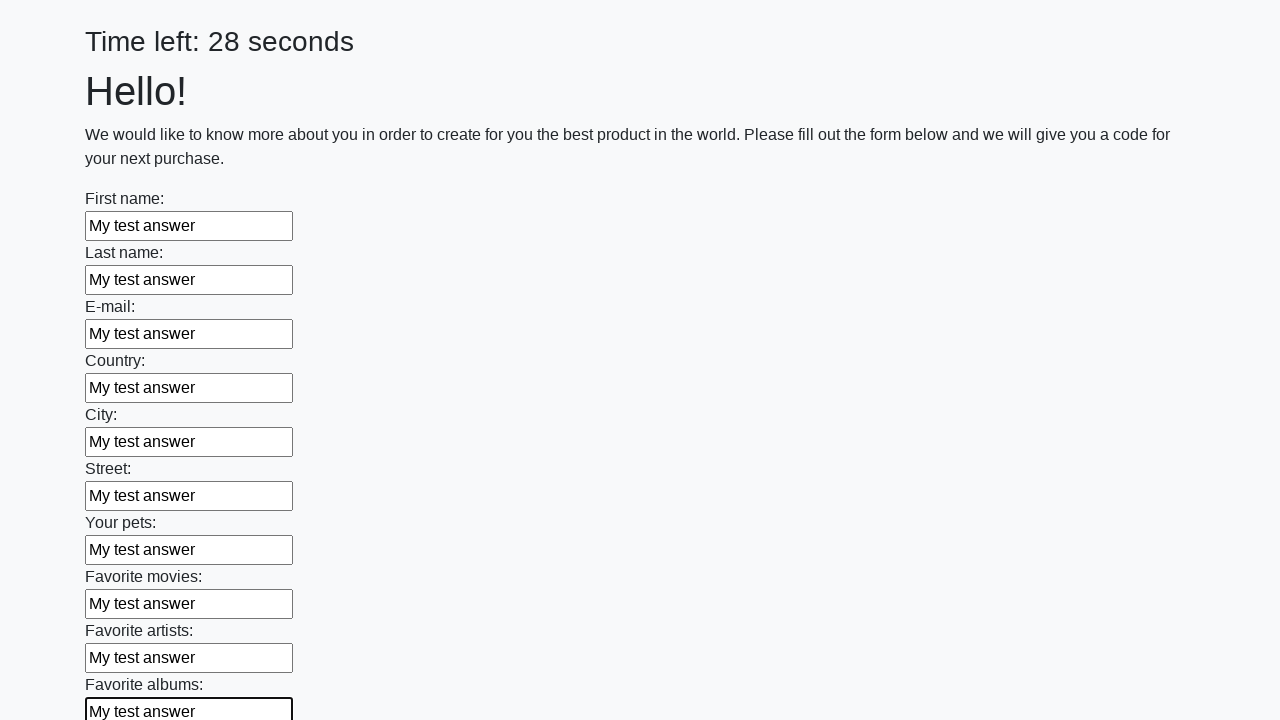

Filled input field with test answer on input >> nth=10
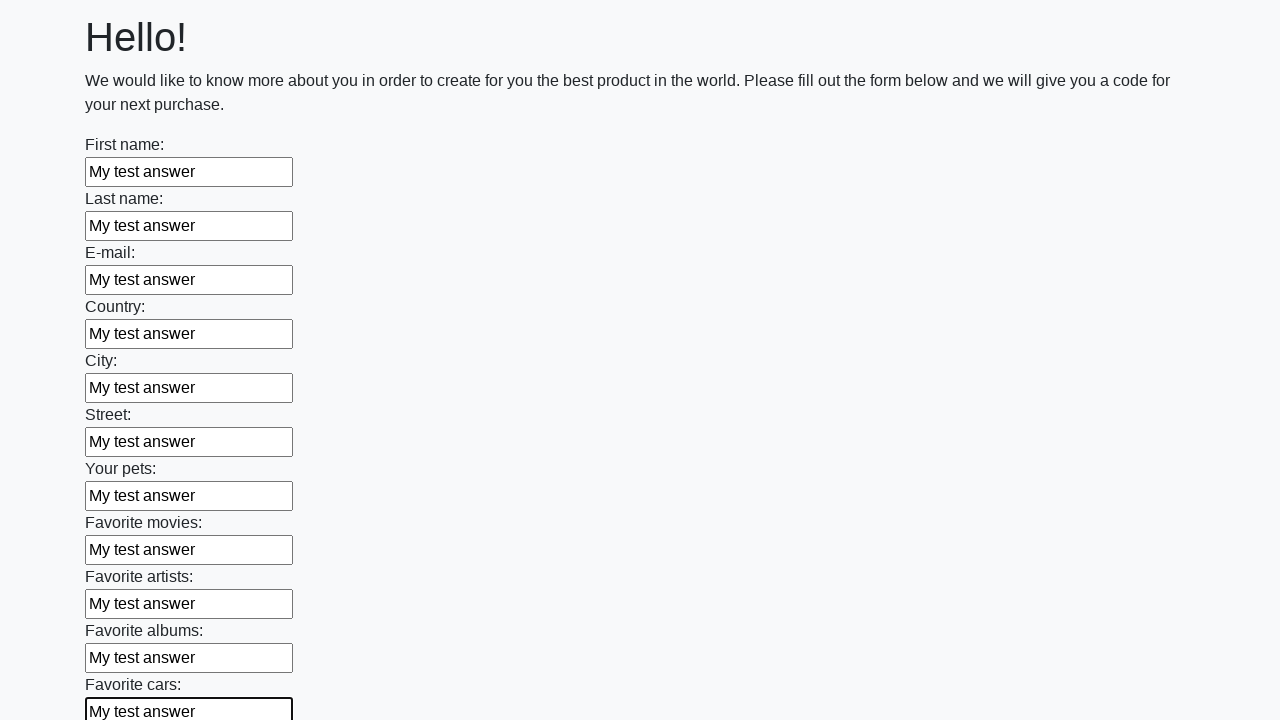

Filled input field with test answer on input >> nth=11
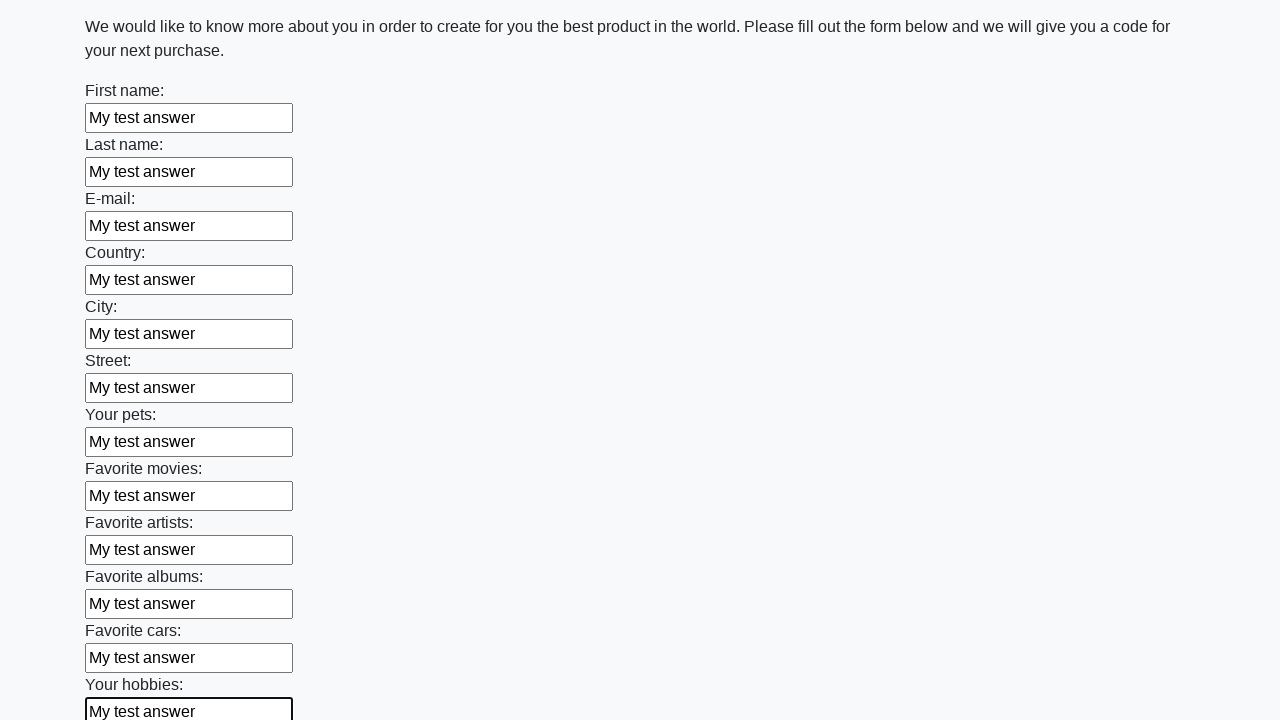

Filled input field with test answer on input >> nth=12
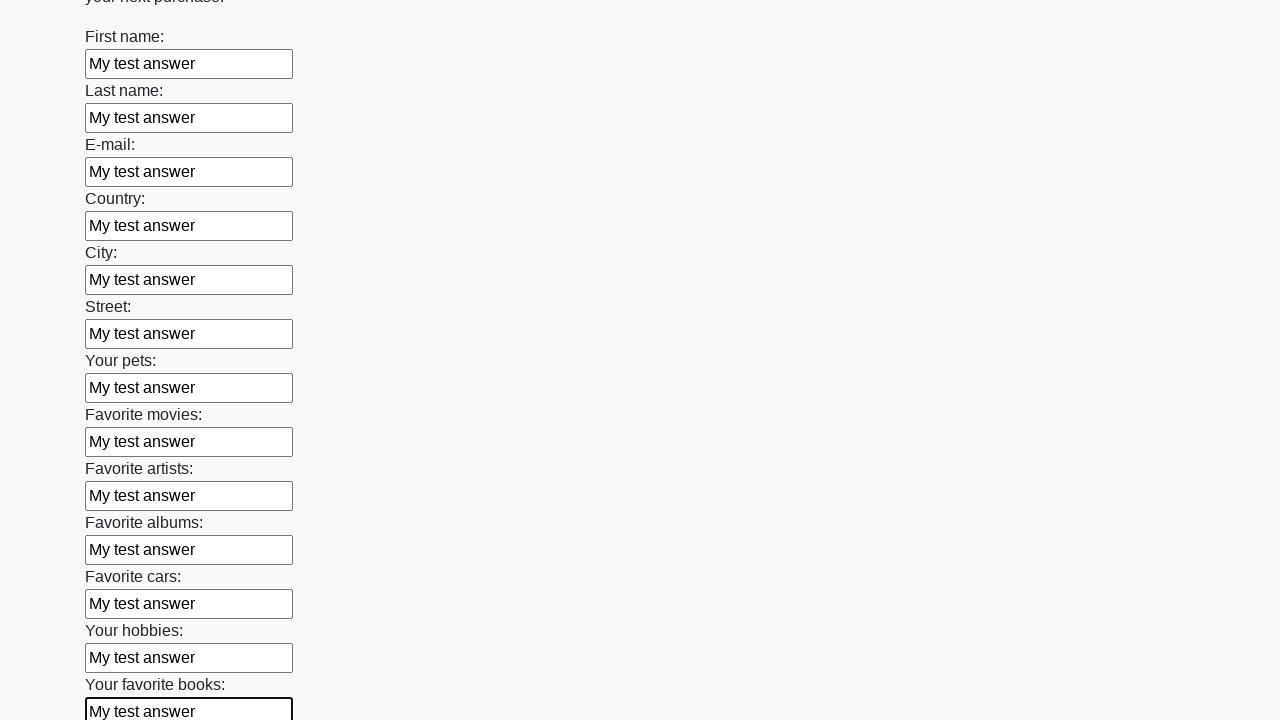

Filled input field with test answer on input >> nth=13
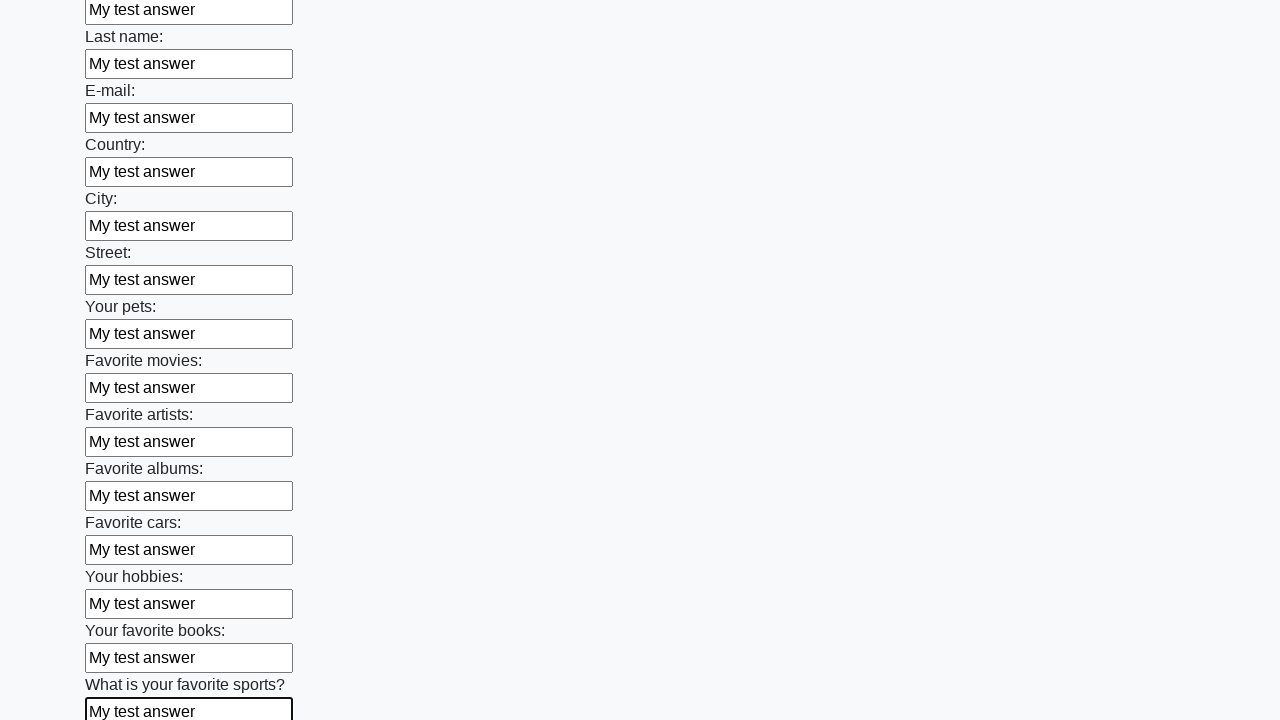

Filled input field with test answer on input >> nth=14
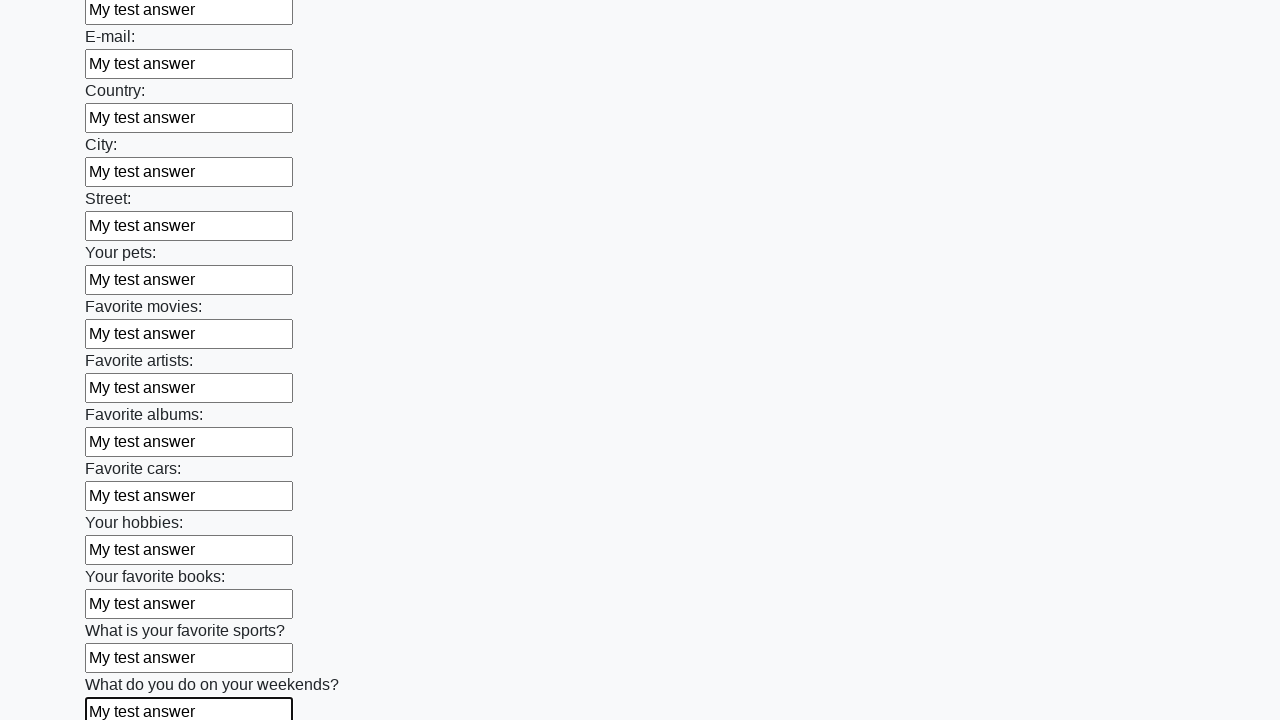

Filled input field with test answer on input >> nth=15
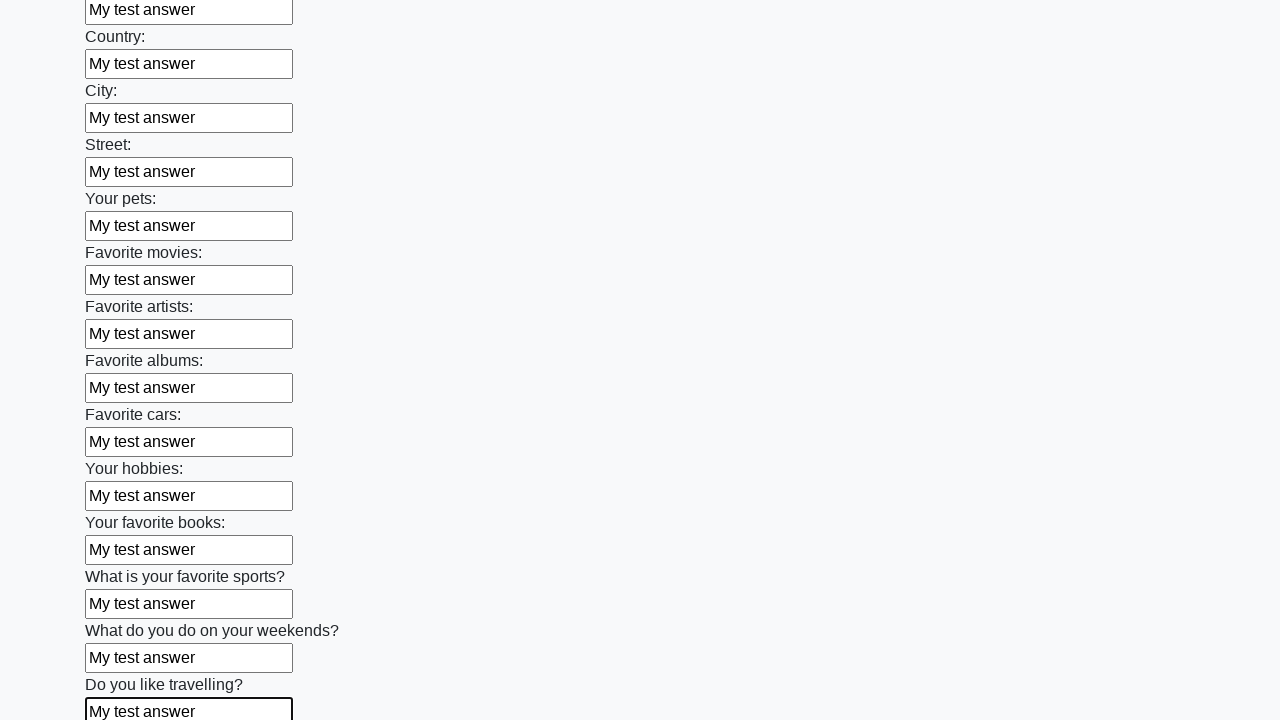

Filled input field with test answer on input >> nth=16
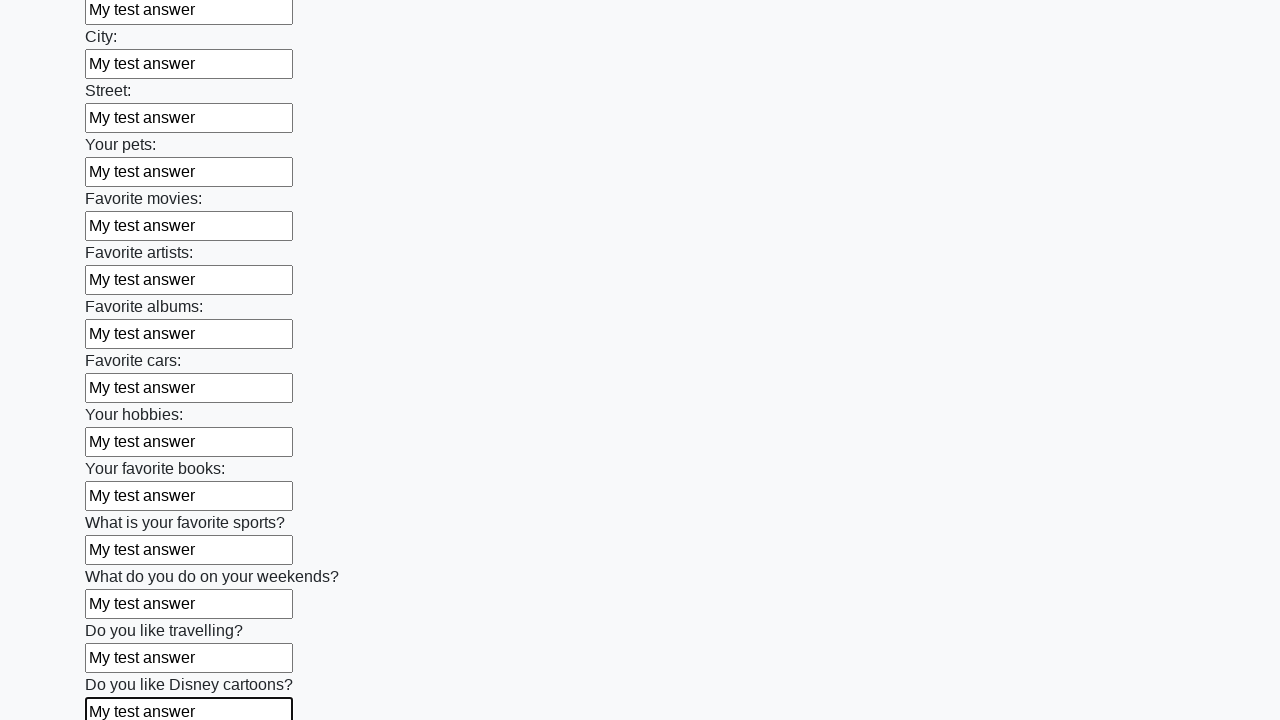

Filled input field with test answer on input >> nth=17
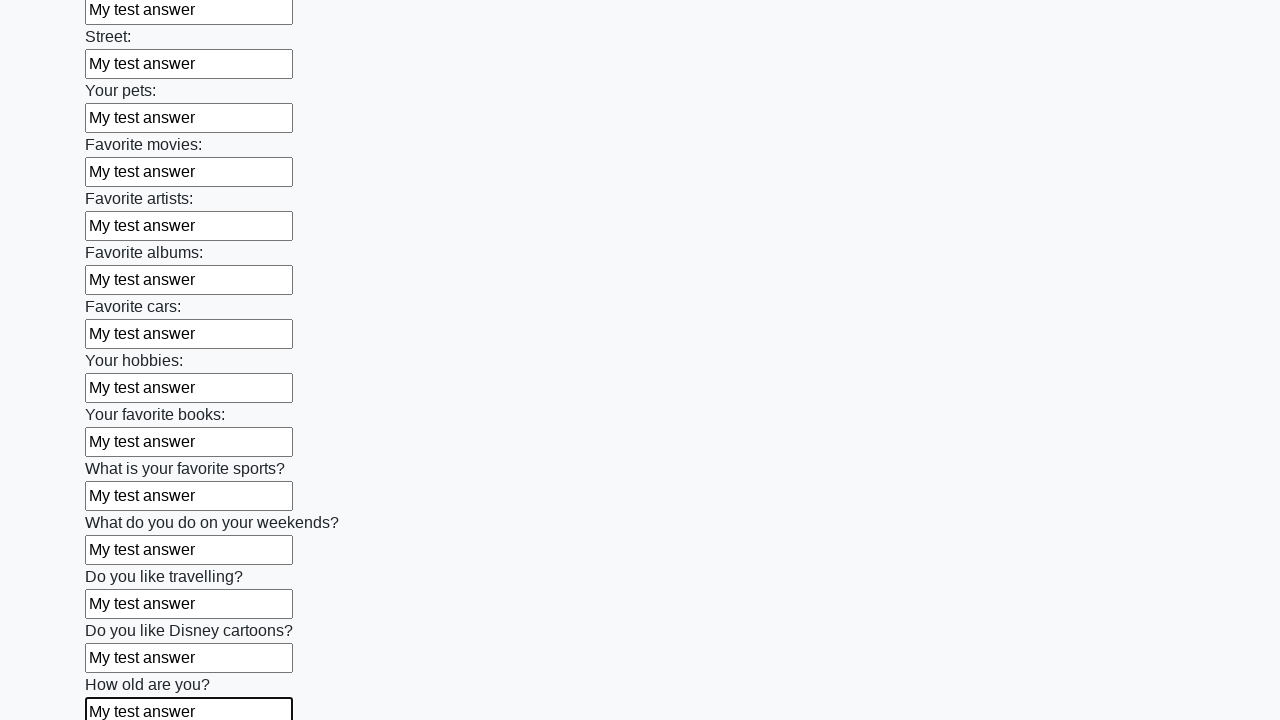

Filled input field with test answer on input >> nth=18
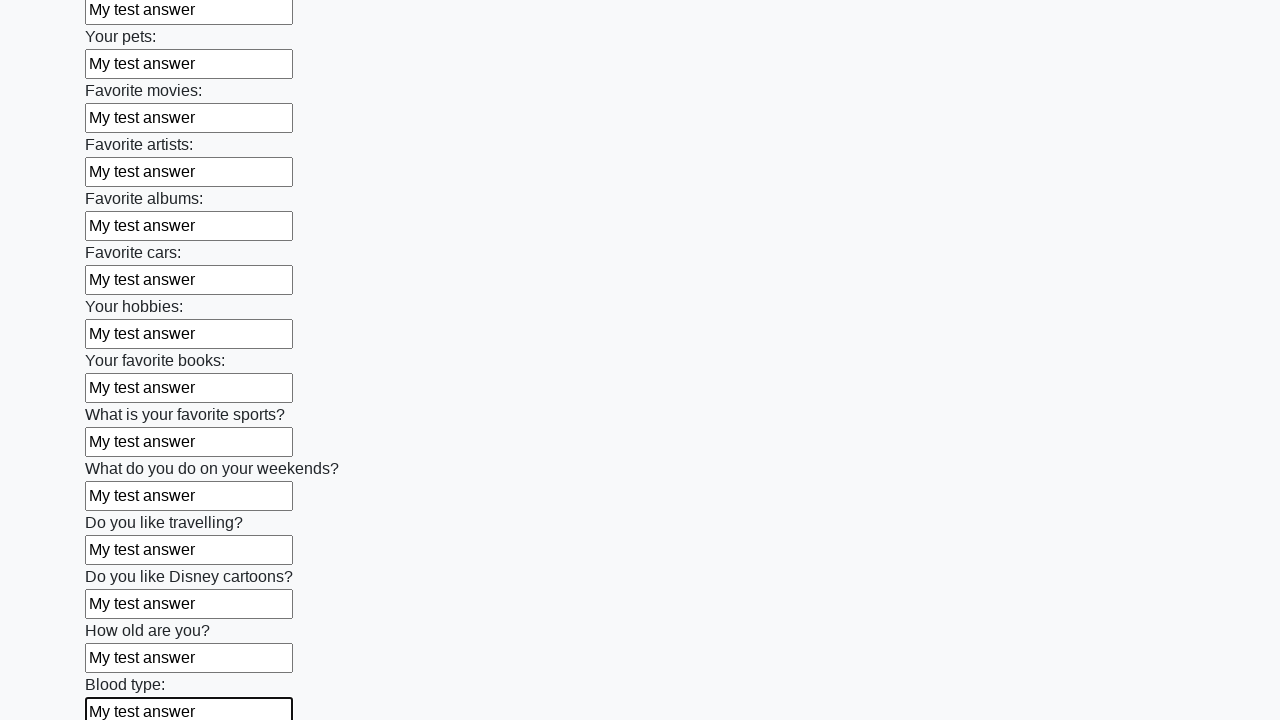

Filled input field with test answer on input >> nth=19
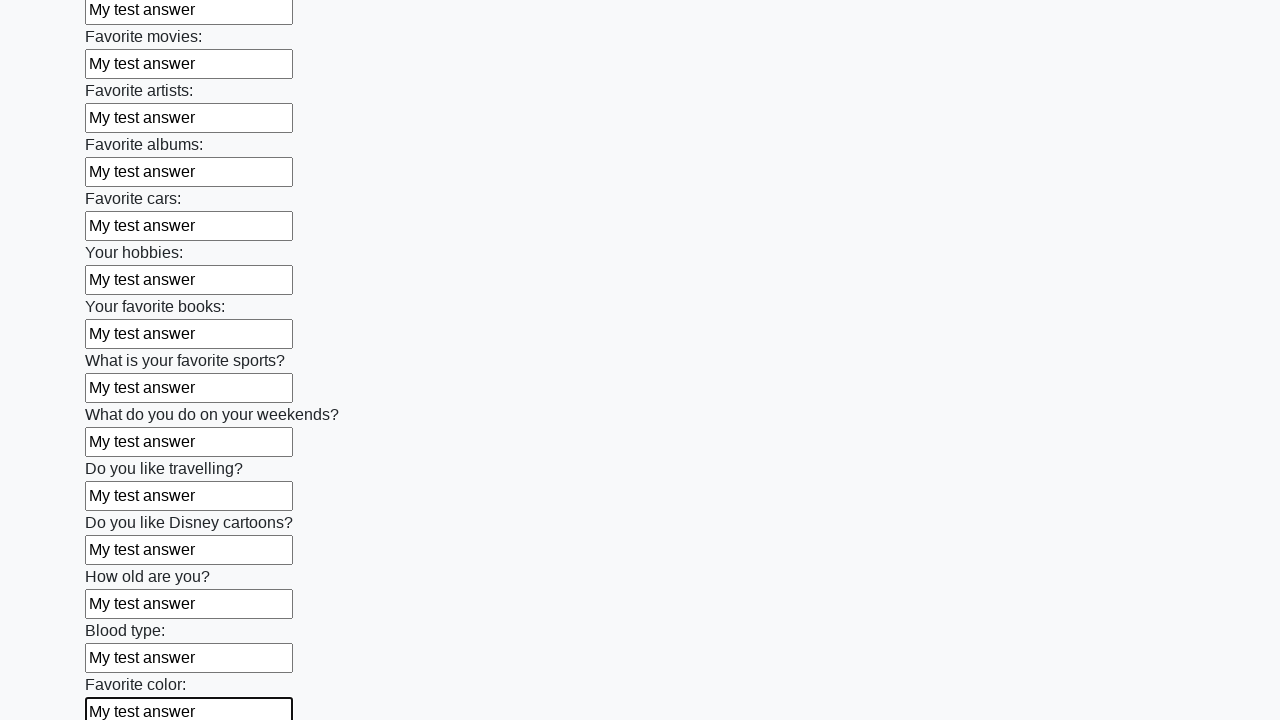

Filled input field with test answer on input >> nth=20
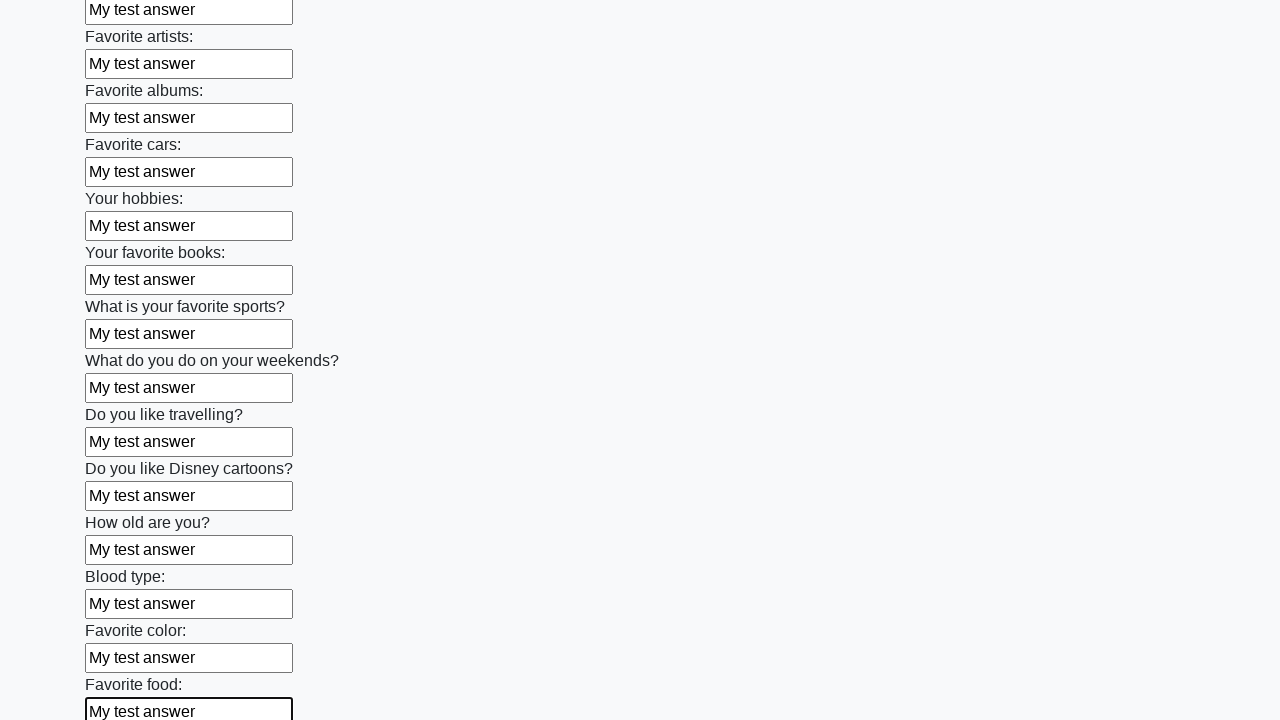

Filled input field with test answer on input >> nth=21
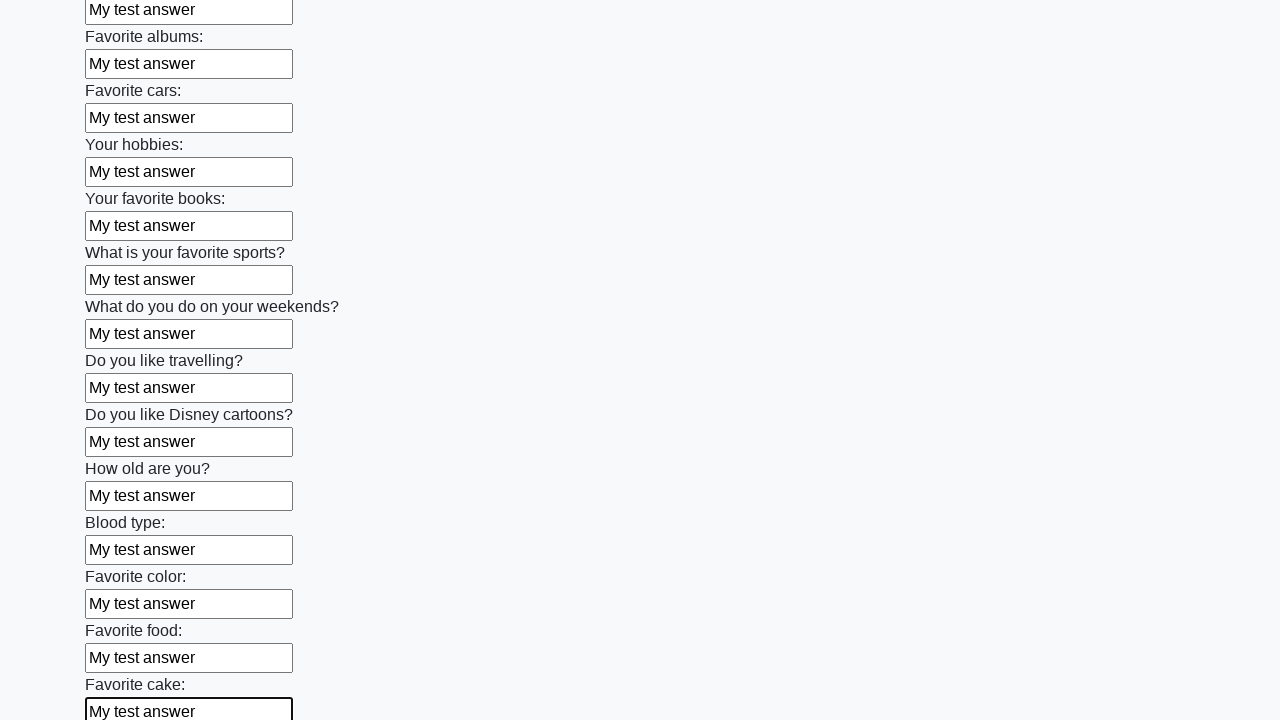

Filled input field with test answer on input >> nth=22
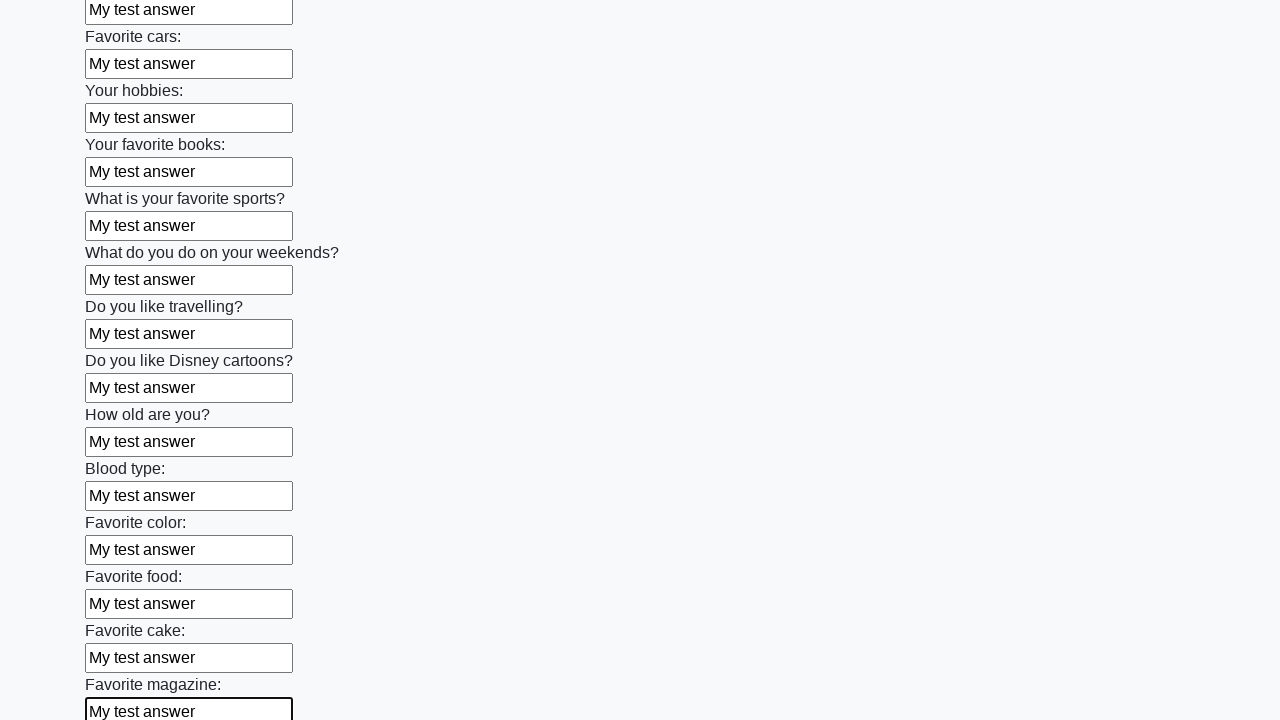

Filled input field with test answer on input >> nth=23
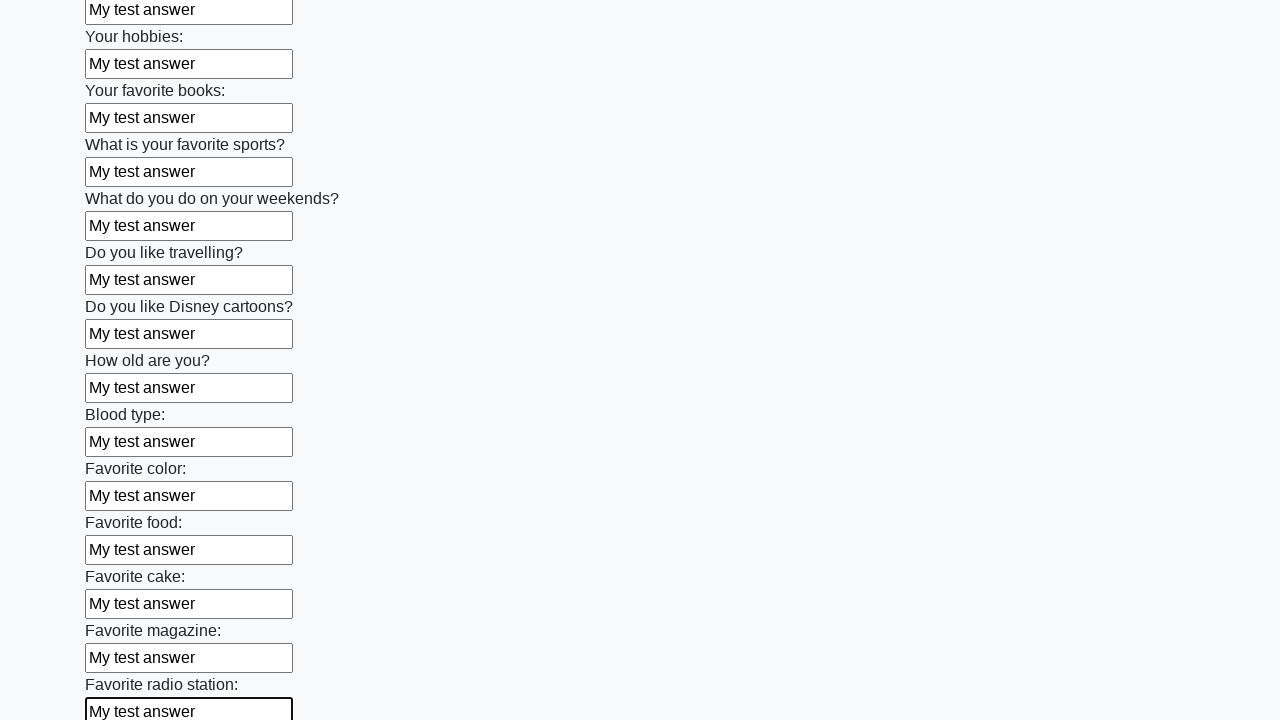

Filled input field with test answer on input >> nth=24
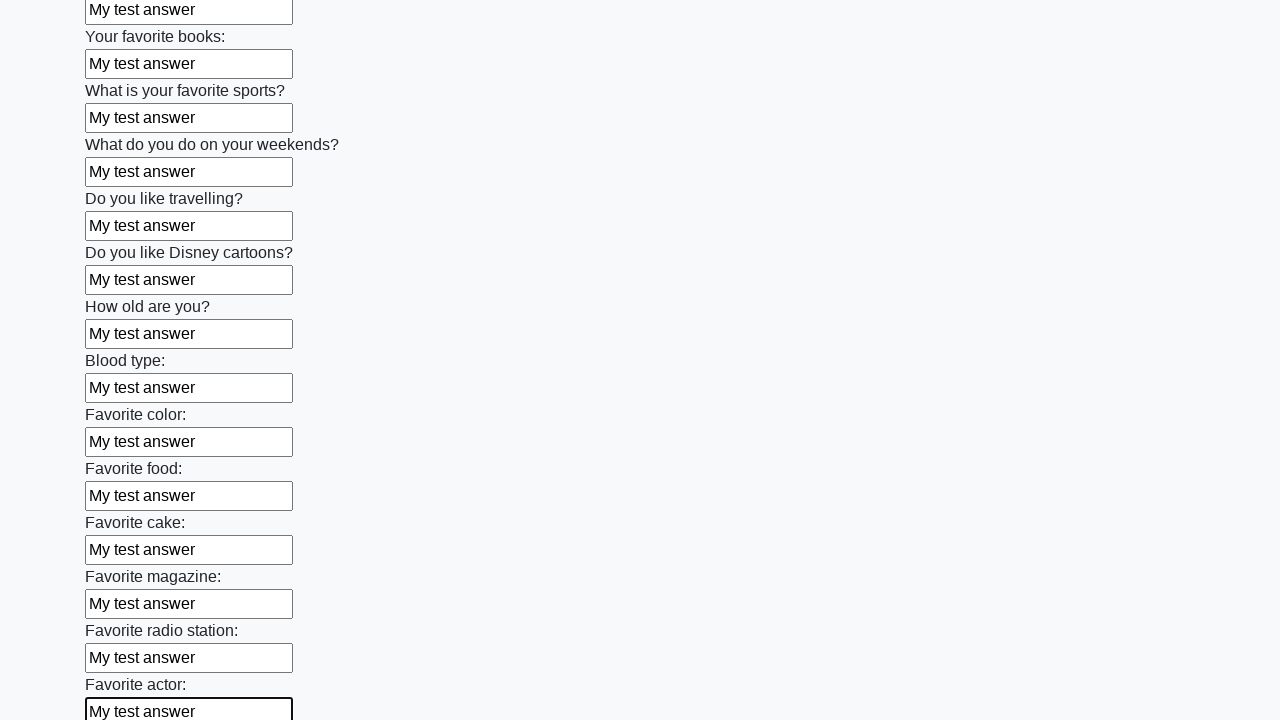

Filled input field with test answer on input >> nth=25
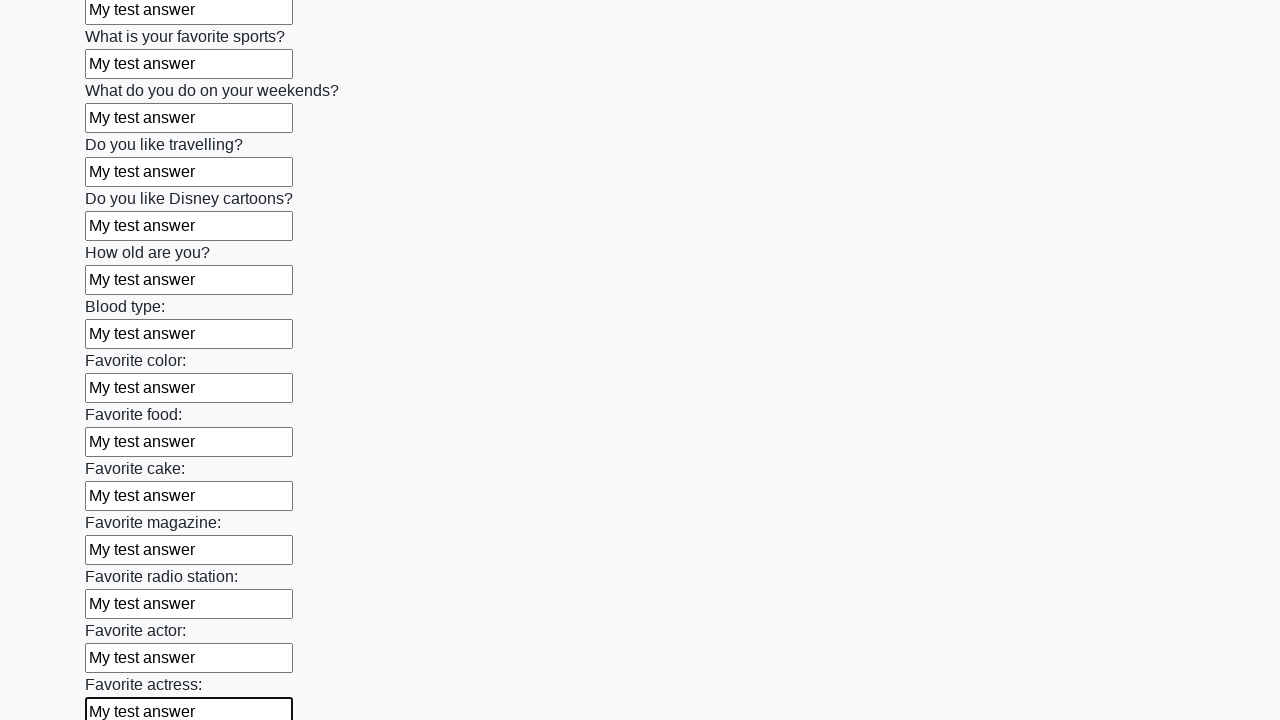

Filled input field with test answer on input >> nth=26
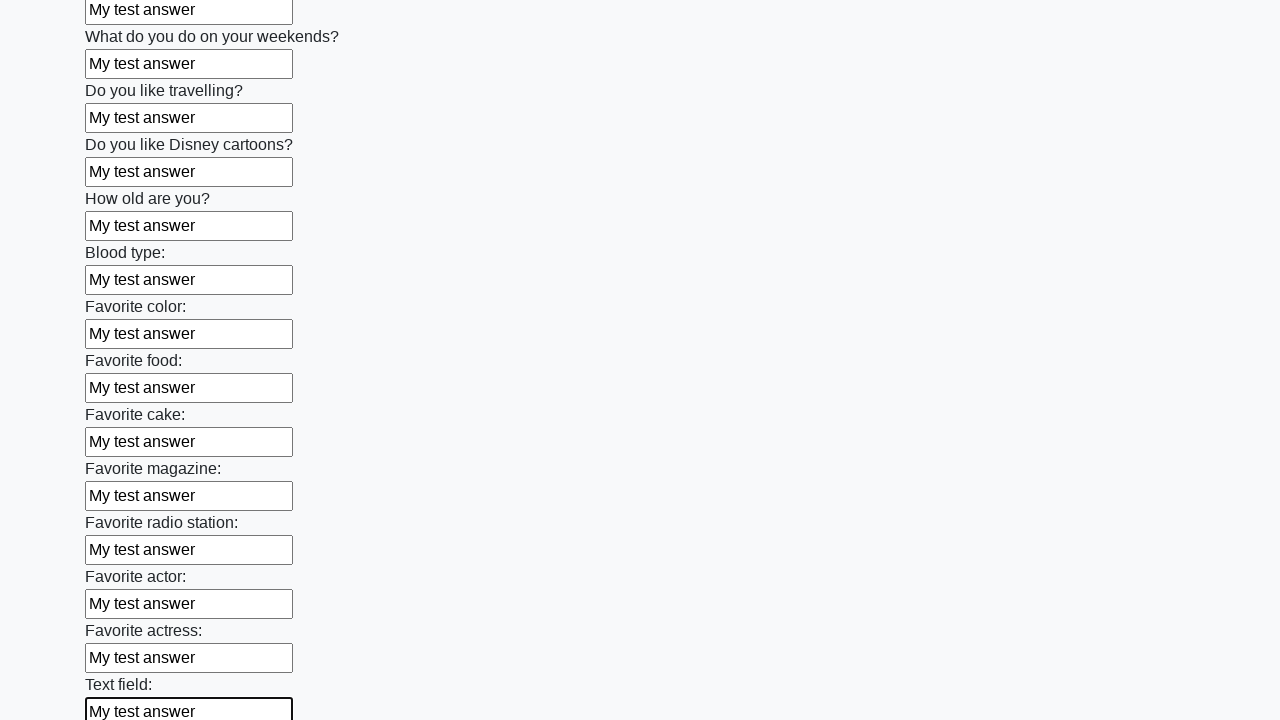

Filled input field with test answer on input >> nth=27
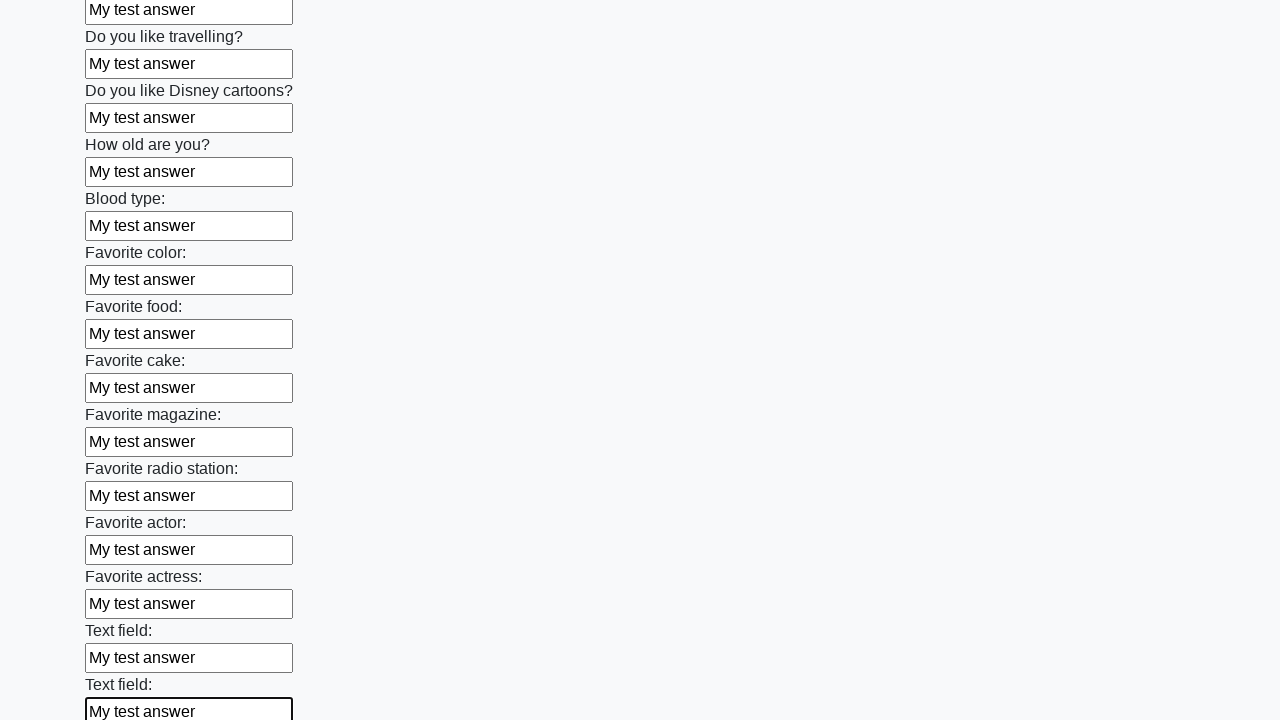

Filled input field with test answer on input >> nth=28
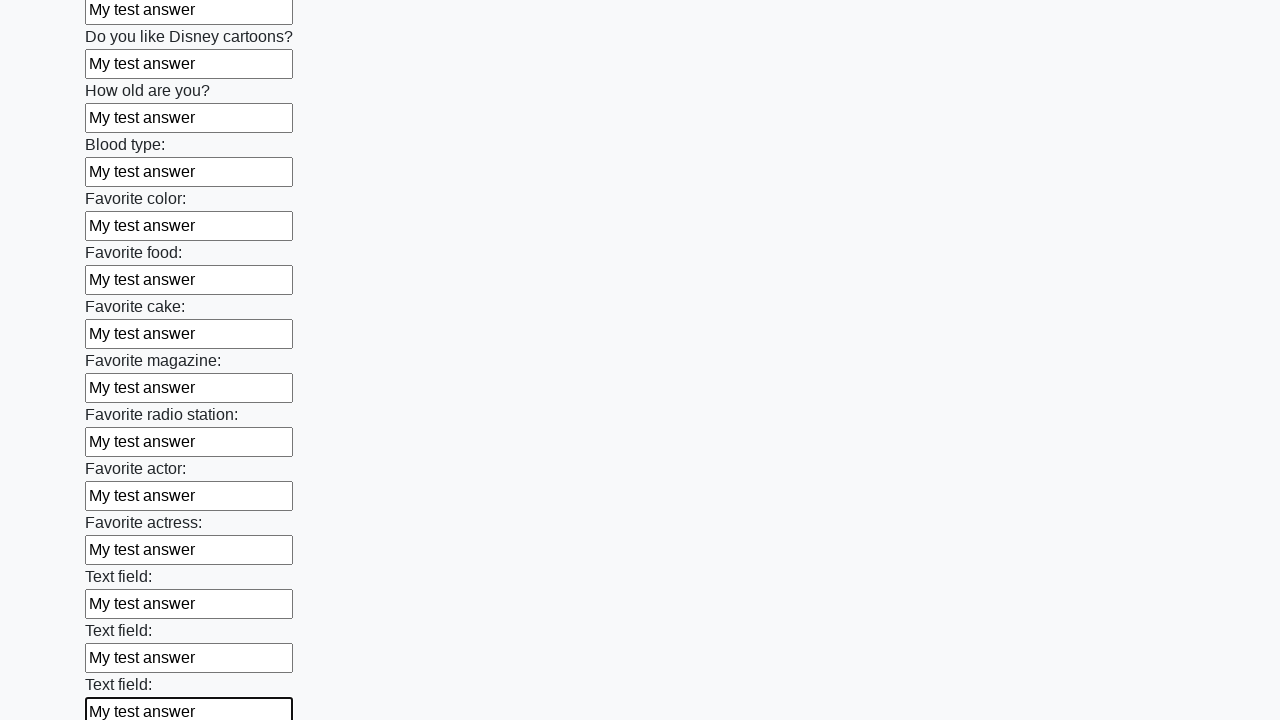

Filled input field with test answer on input >> nth=29
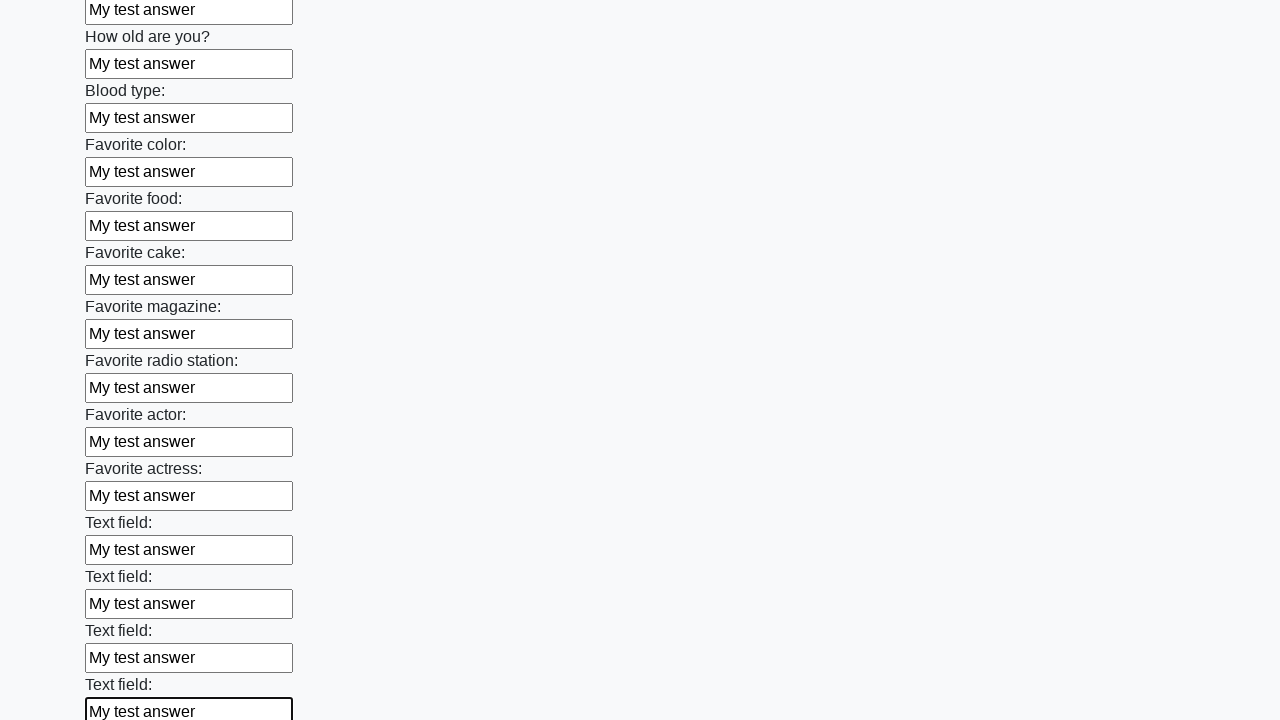

Filled input field with test answer on input >> nth=30
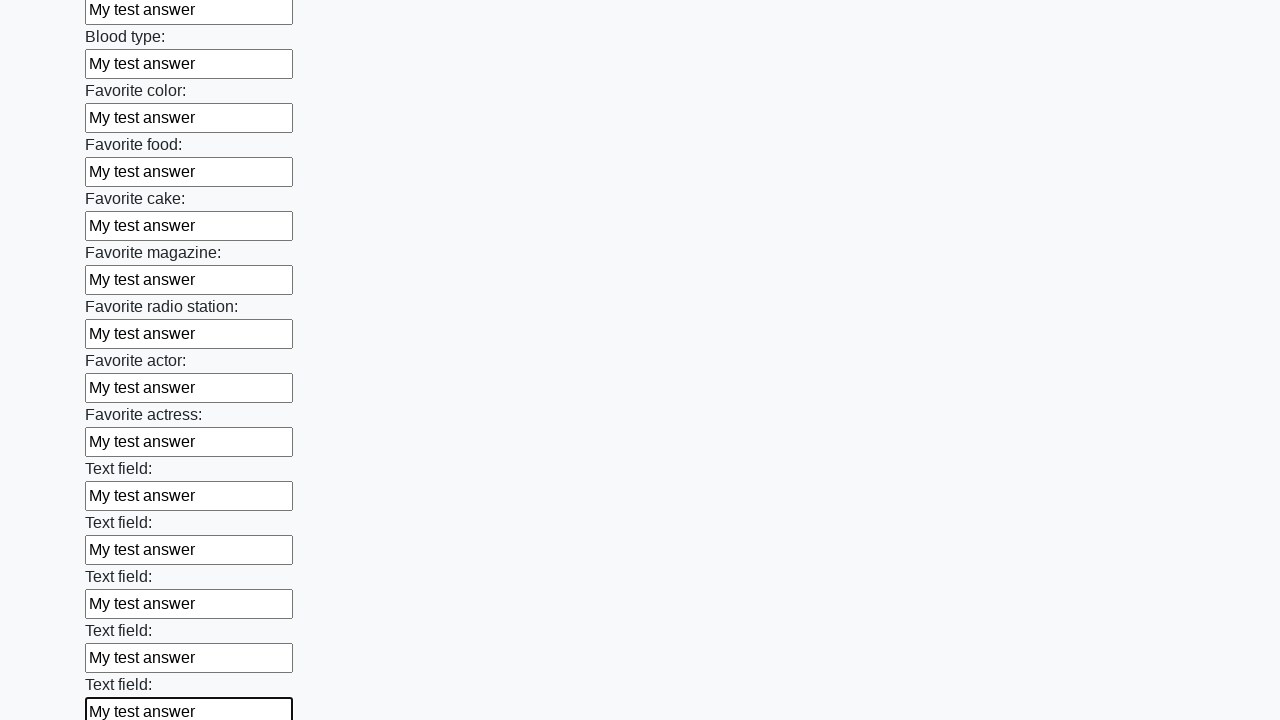

Filled input field with test answer on input >> nth=31
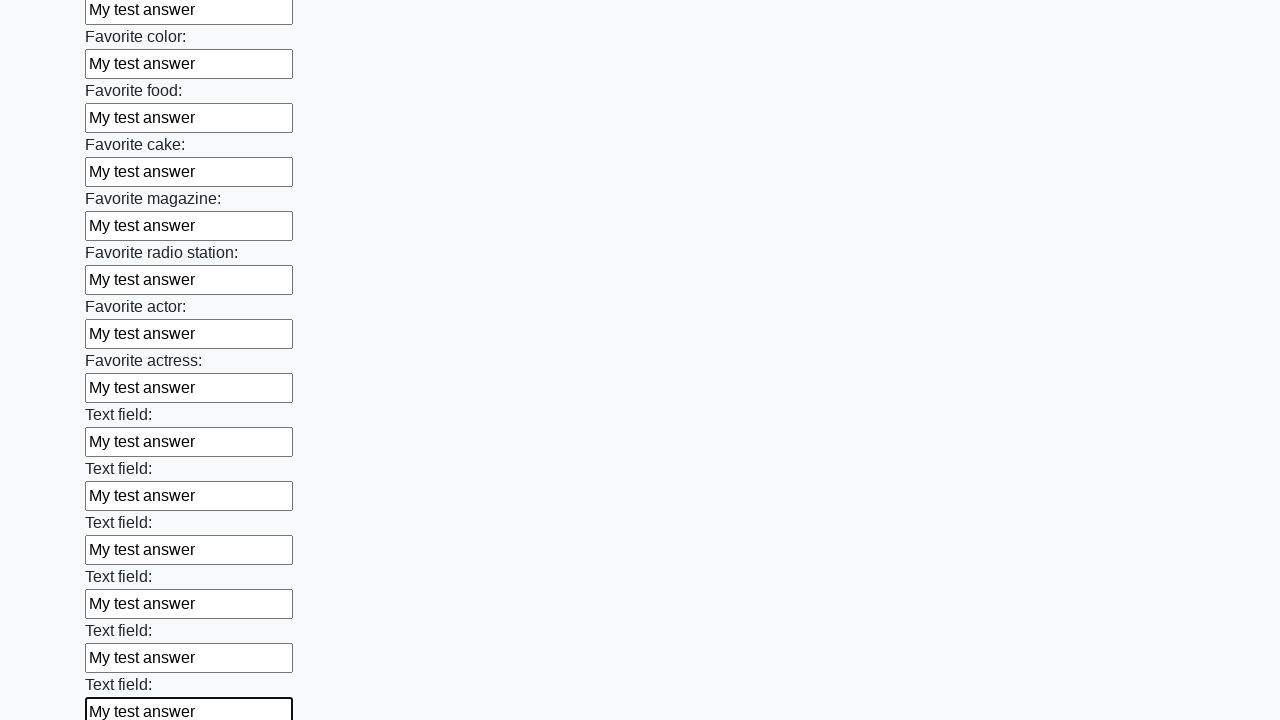

Filled input field with test answer on input >> nth=32
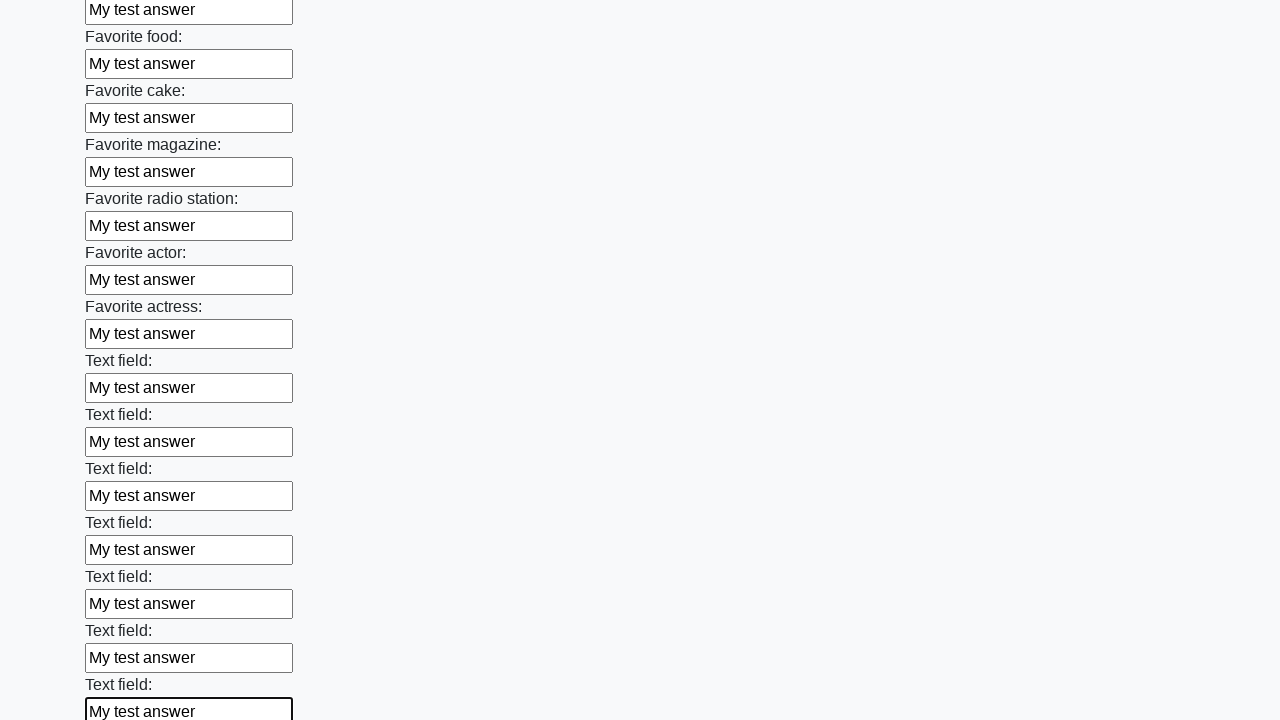

Filled input field with test answer on input >> nth=33
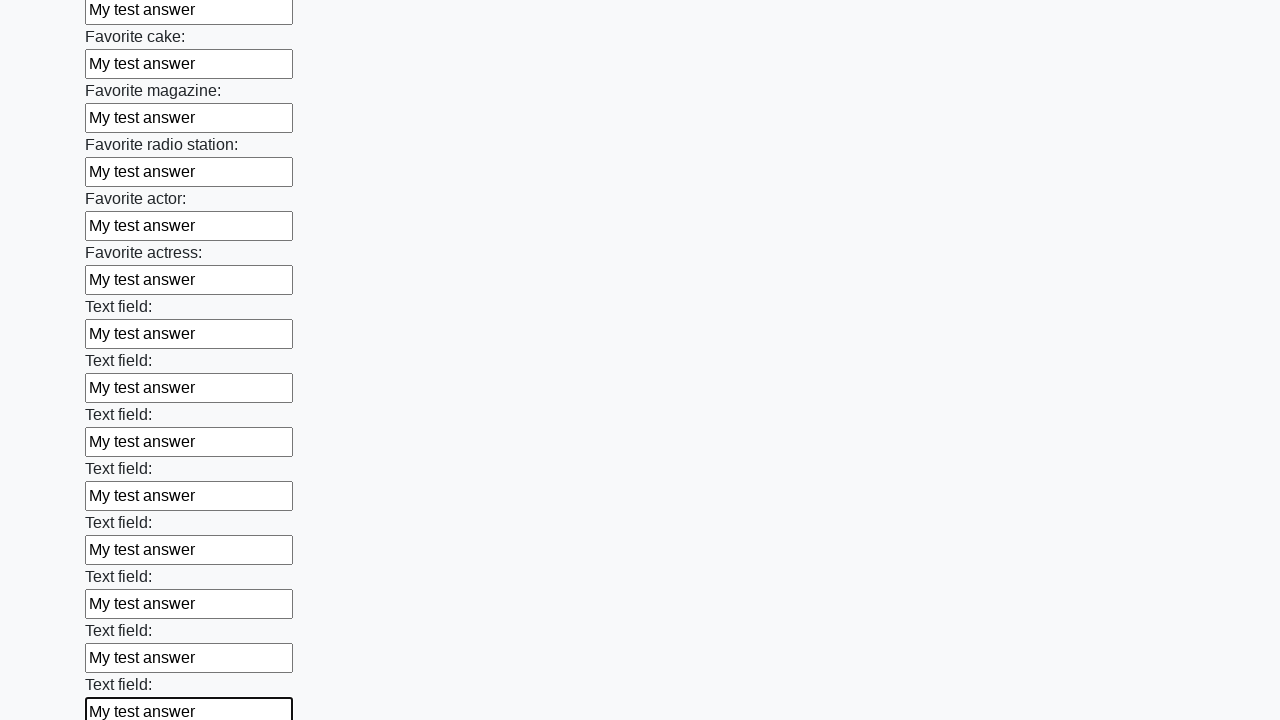

Filled input field with test answer on input >> nth=34
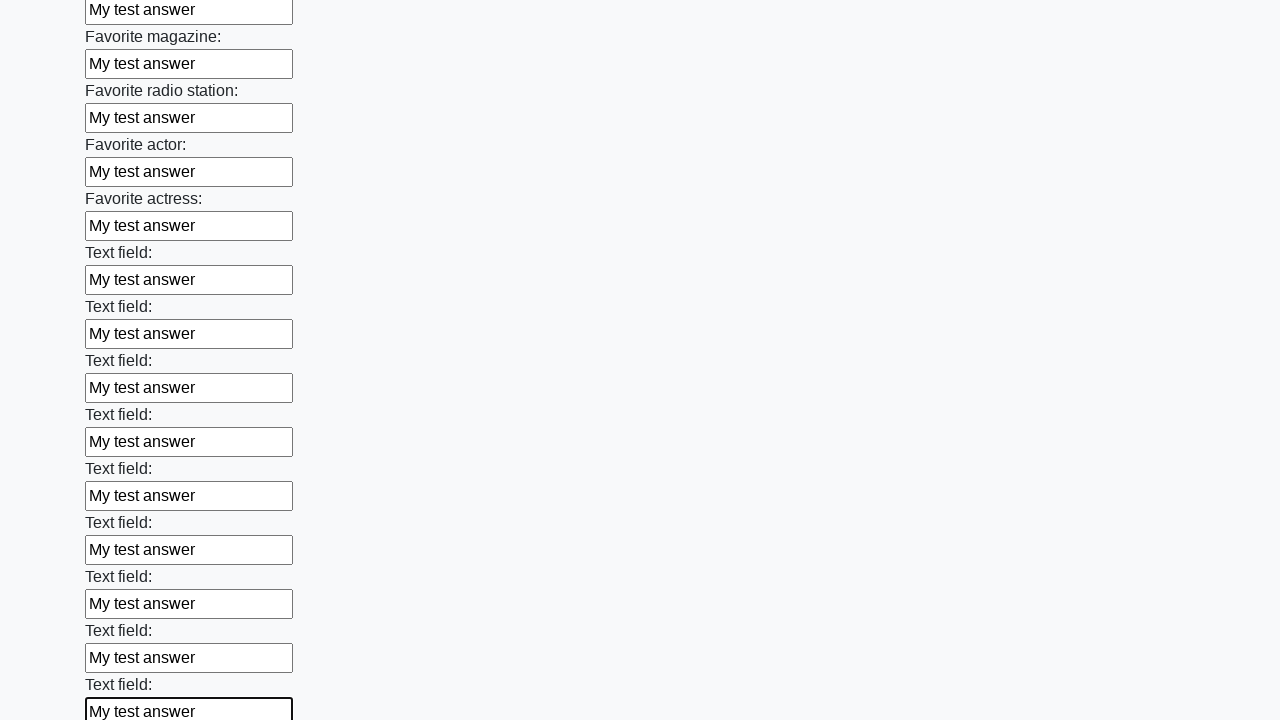

Filled input field with test answer on input >> nth=35
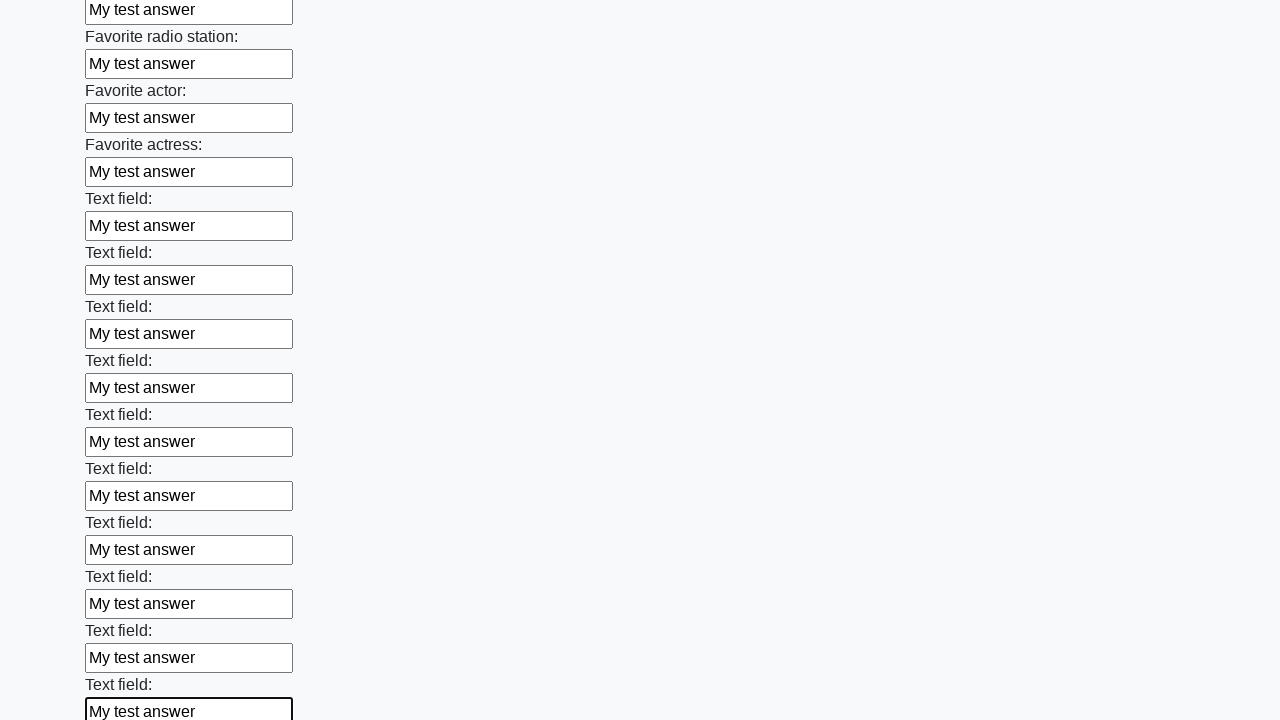

Filled input field with test answer on input >> nth=36
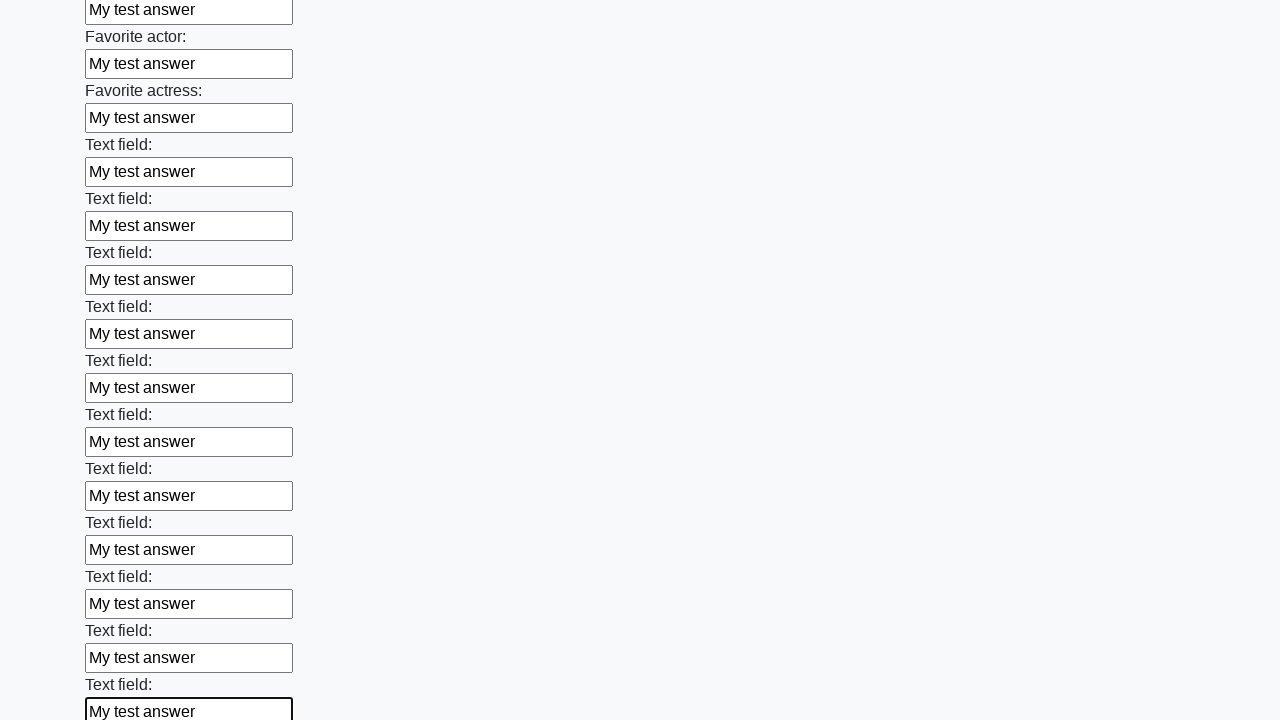

Filled input field with test answer on input >> nth=37
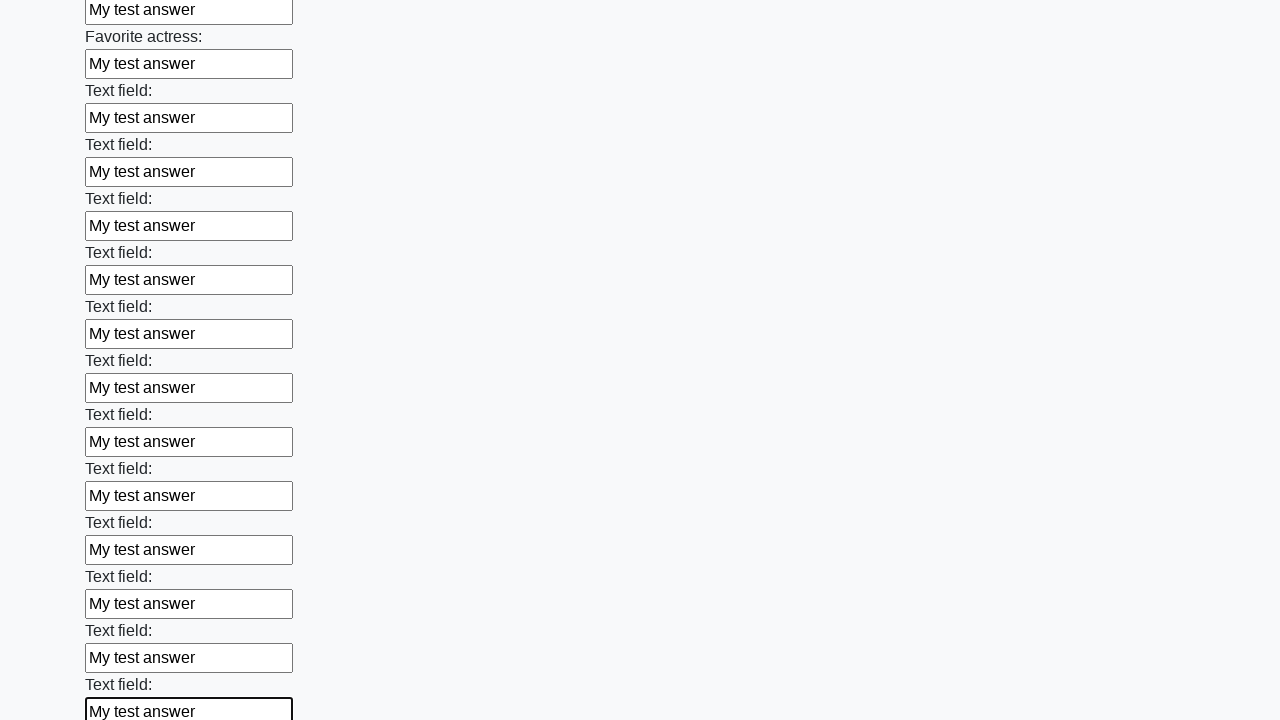

Filled input field with test answer on input >> nth=38
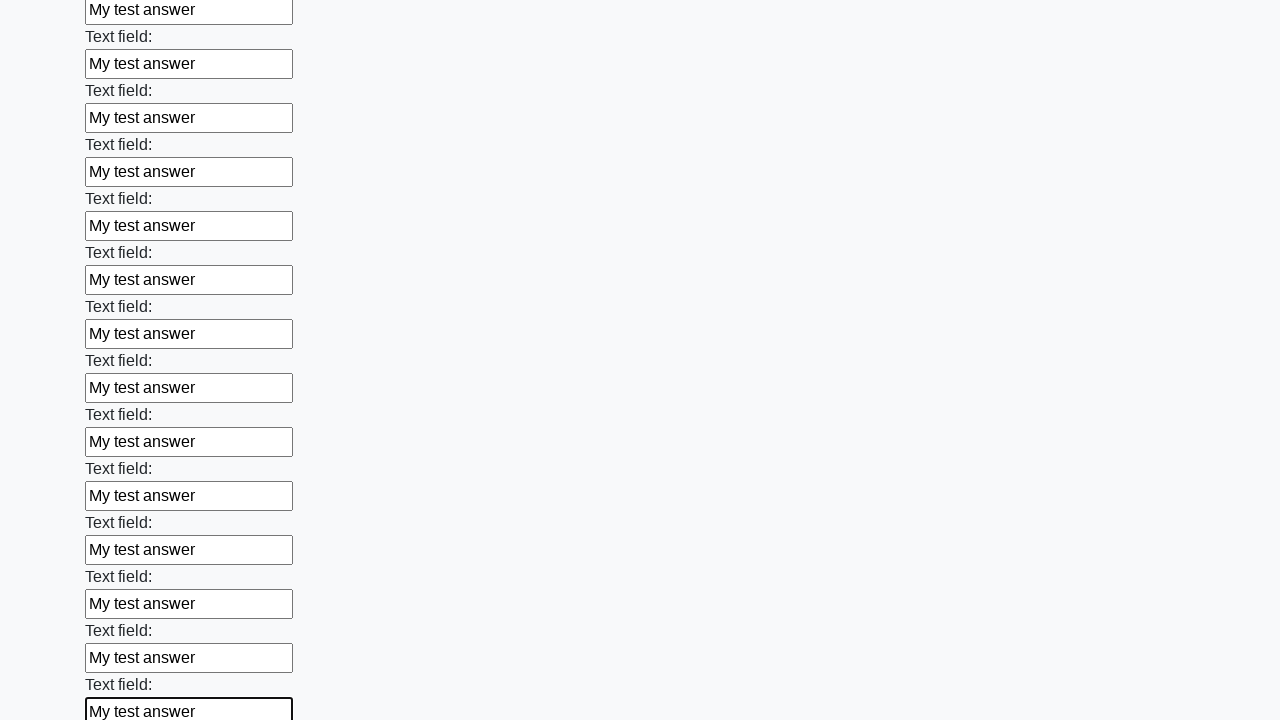

Filled input field with test answer on input >> nth=39
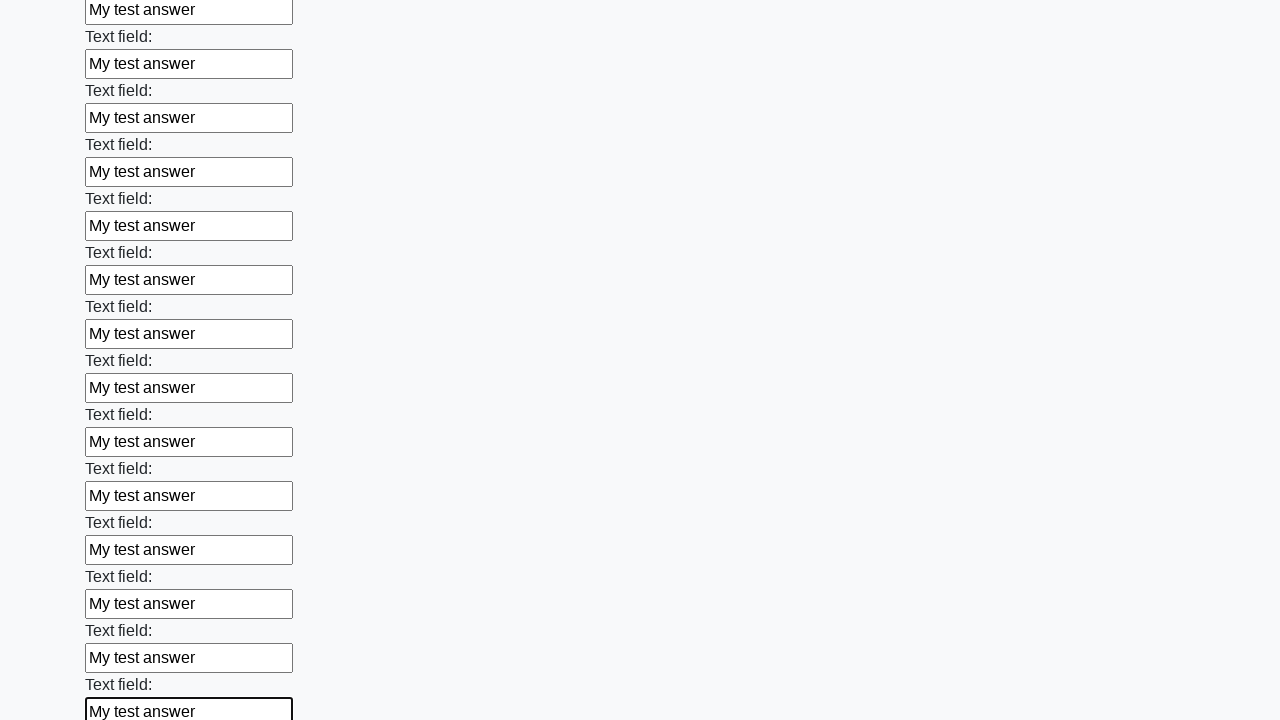

Filled input field with test answer on input >> nth=40
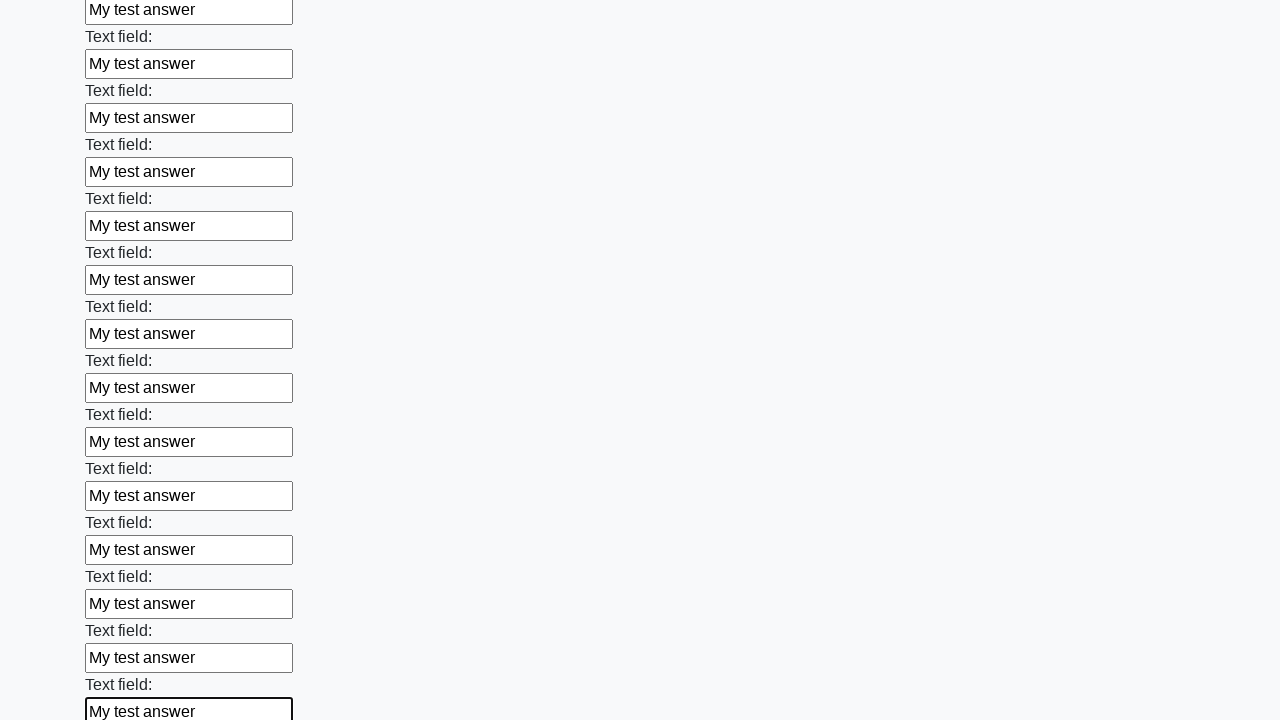

Filled input field with test answer on input >> nth=41
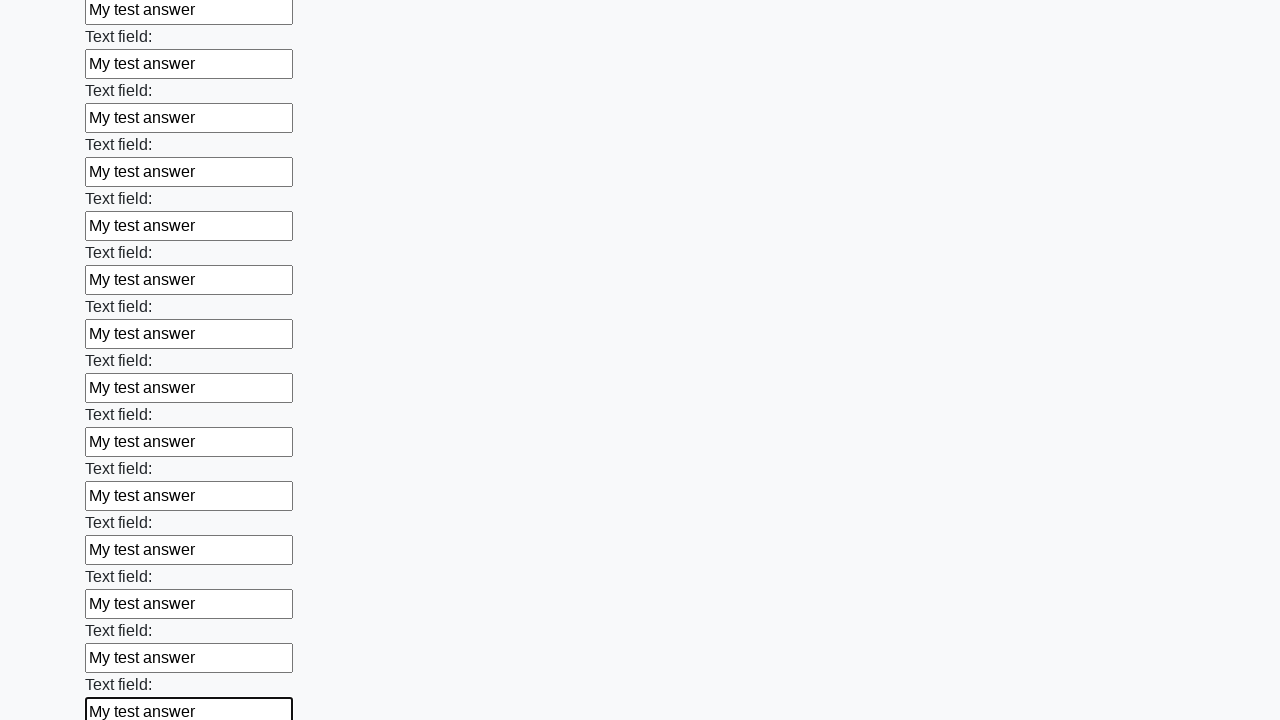

Filled input field with test answer on input >> nth=42
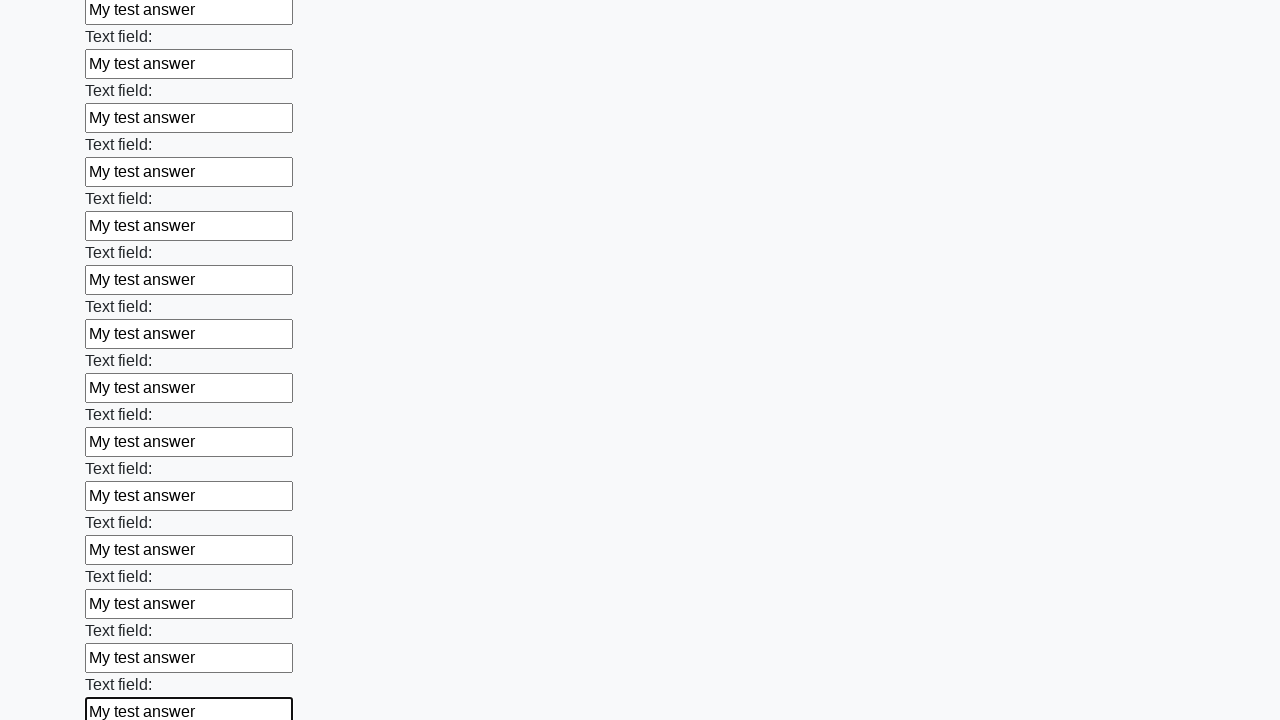

Filled input field with test answer on input >> nth=43
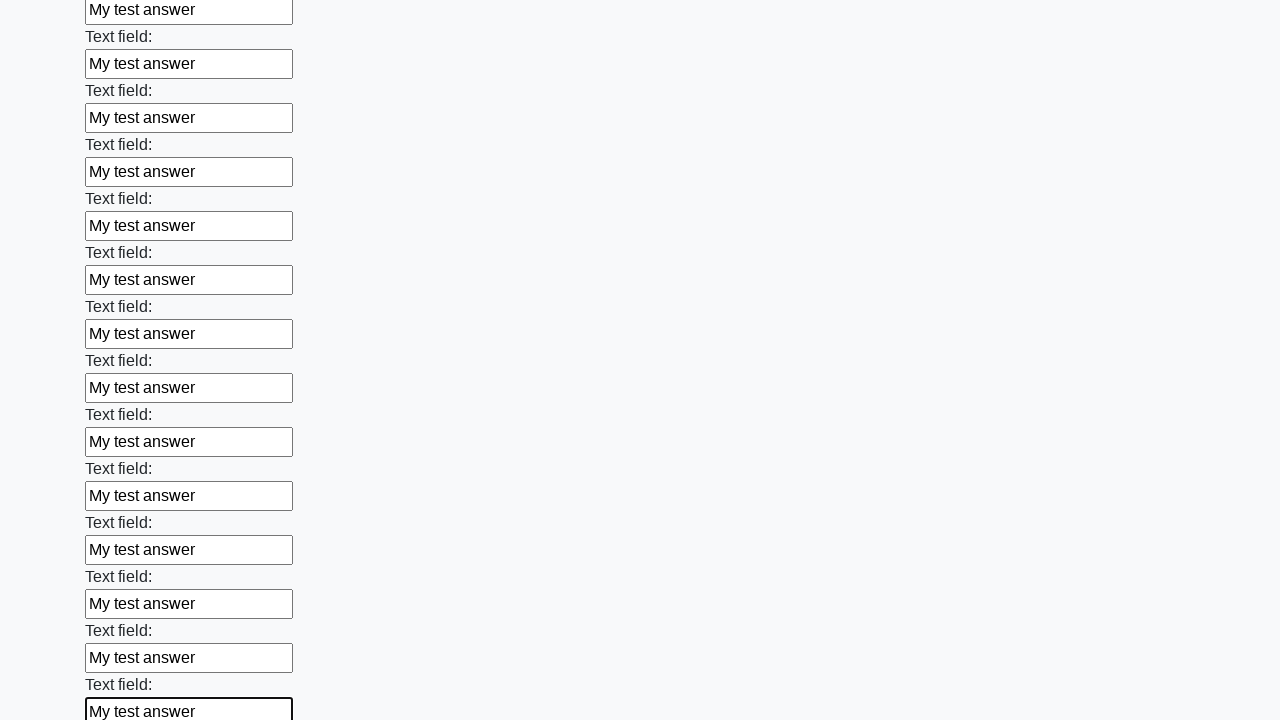

Filled input field with test answer on input >> nth=44
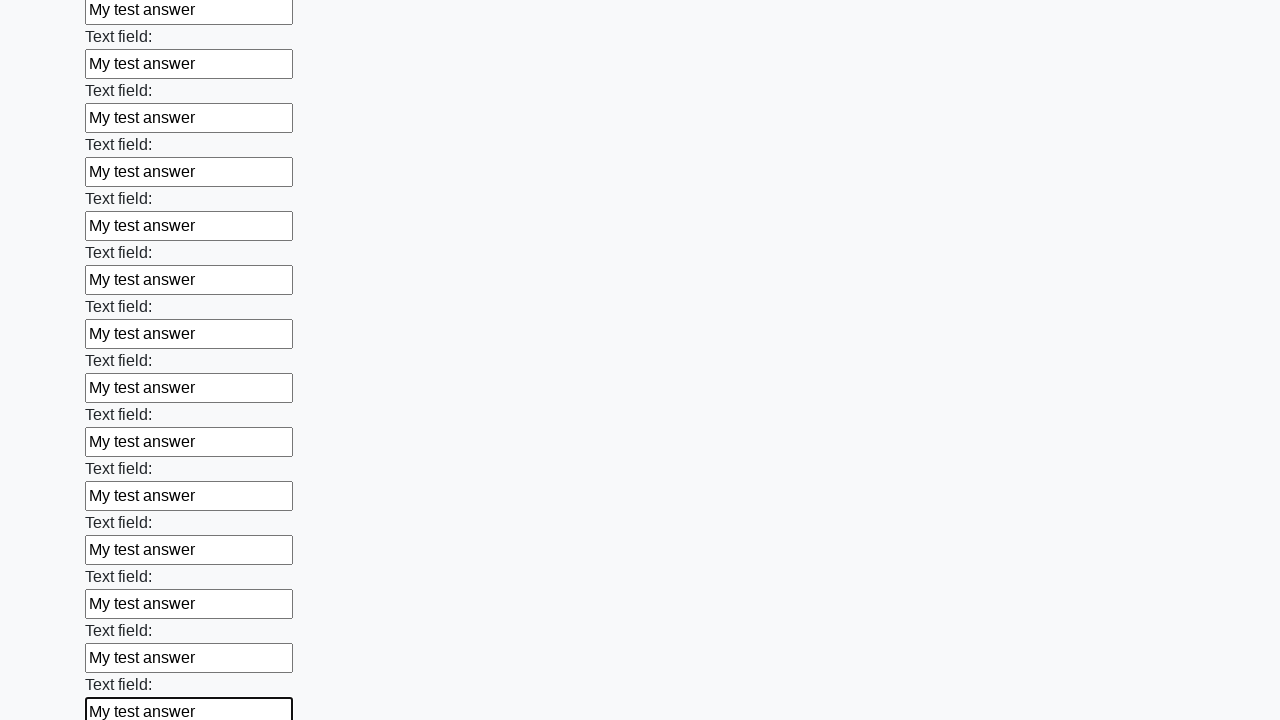

Filled input field with test answer on input >> nth=45
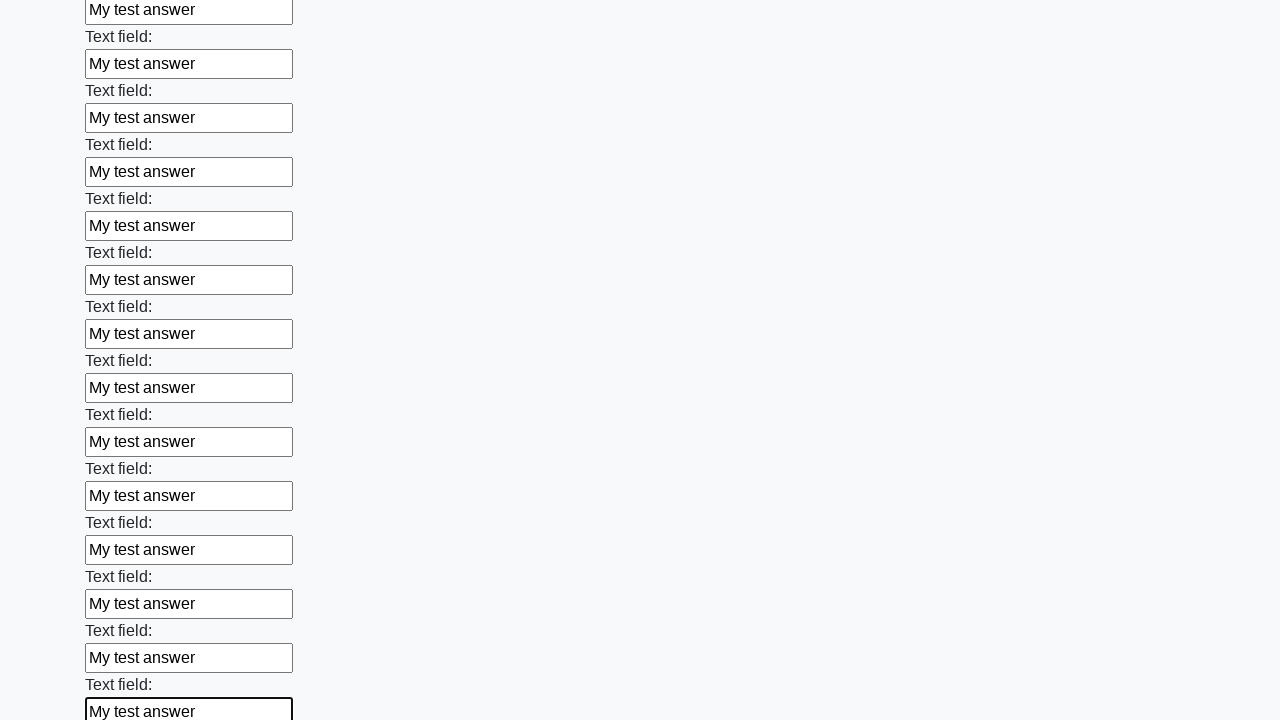

Filled input field with test answer on input >> nth=46
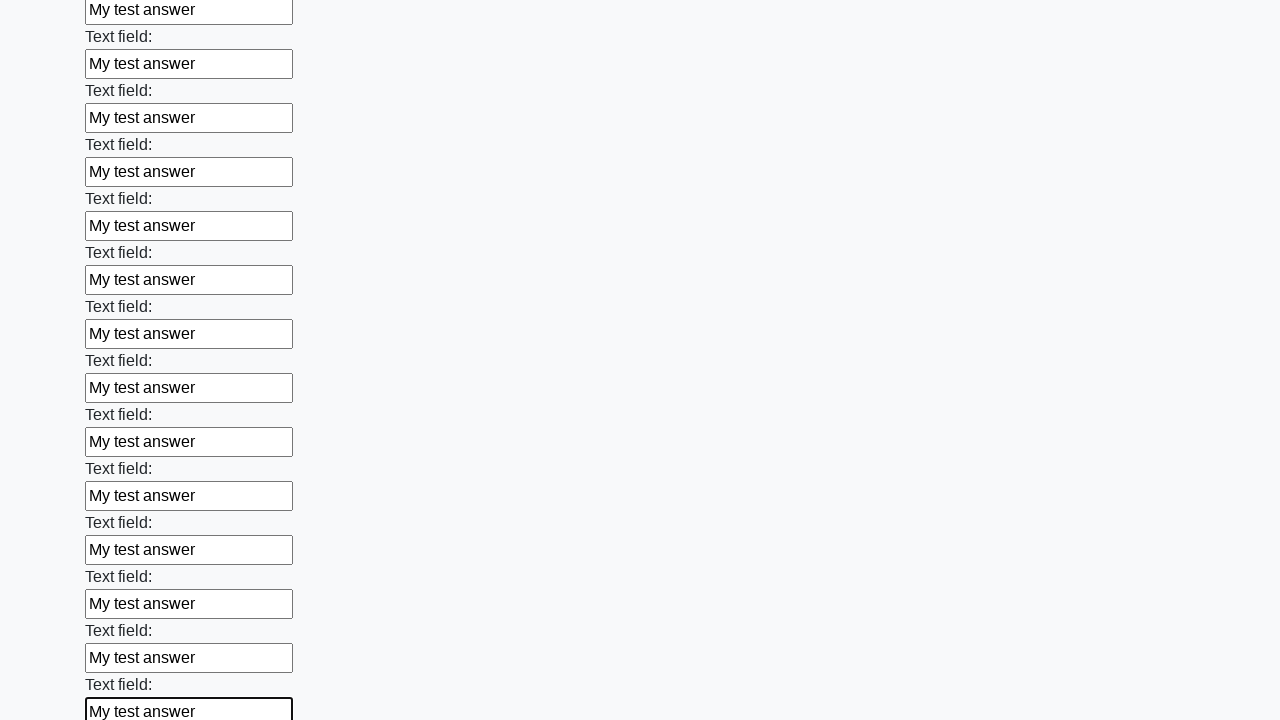

Filled input field with test answer on input >> nth=47
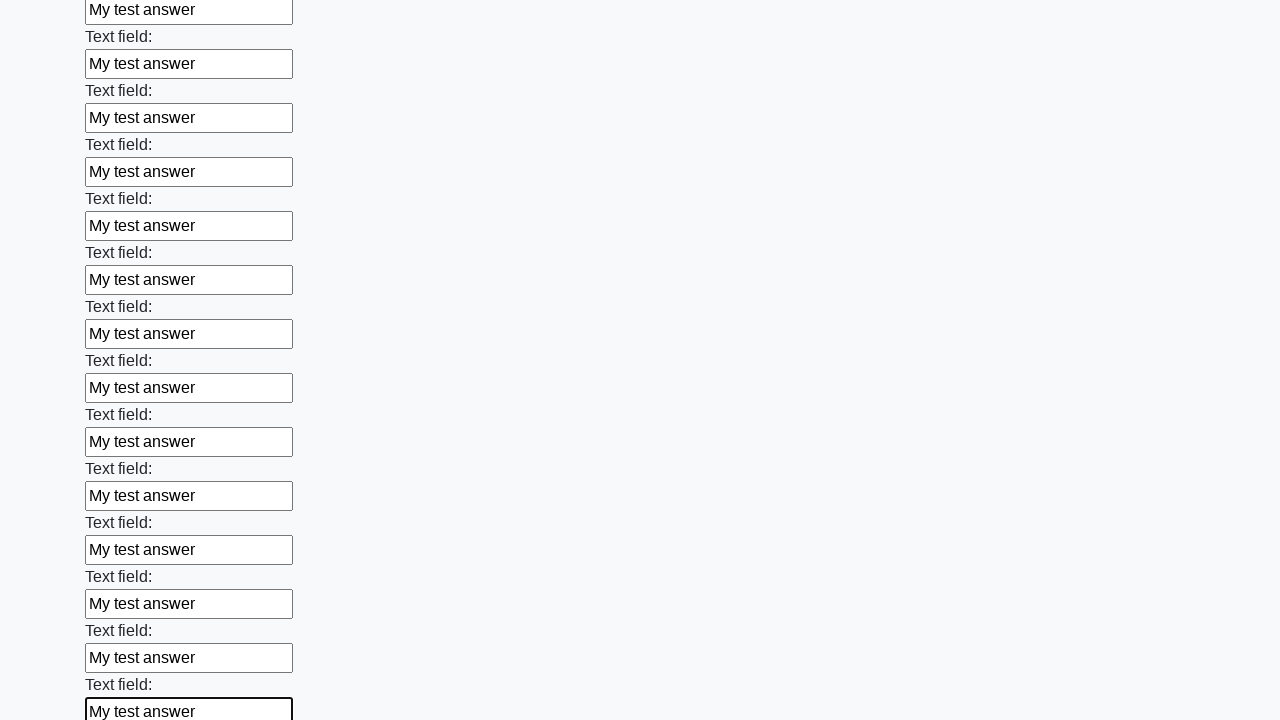

Filled input field with test answer on input >> nth=48
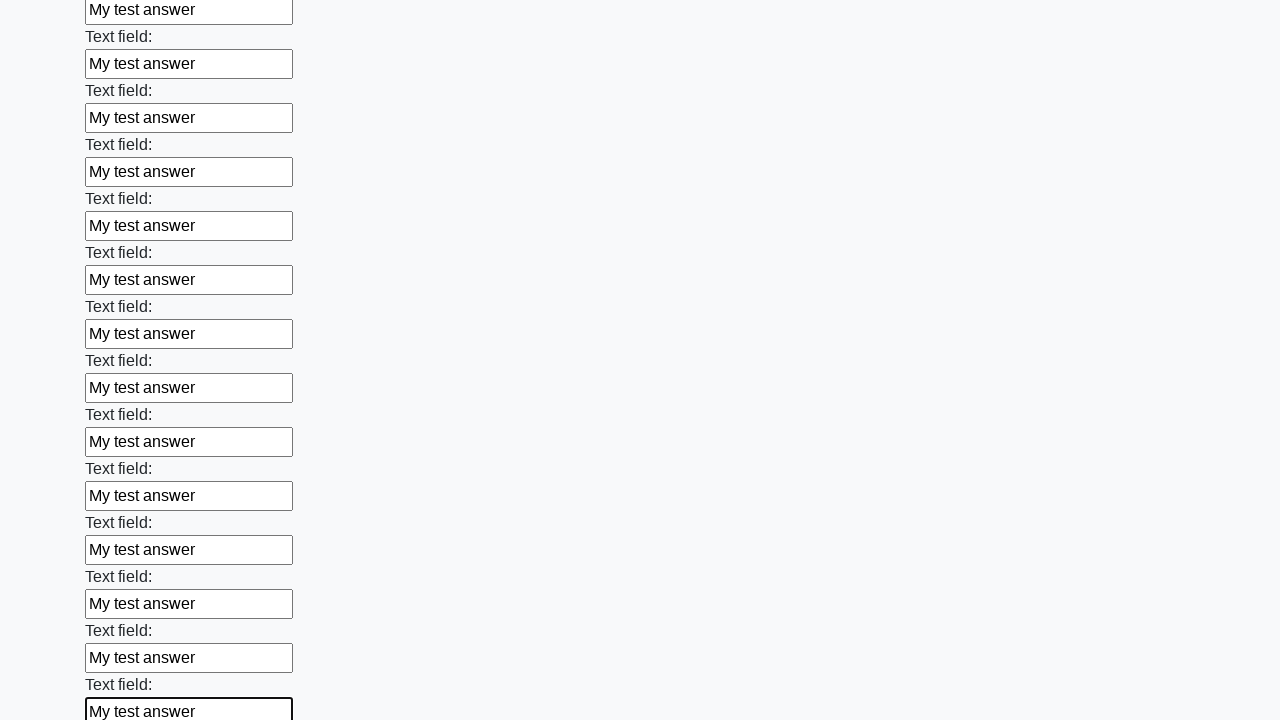

Filled input field with test answer on input >> nth=49
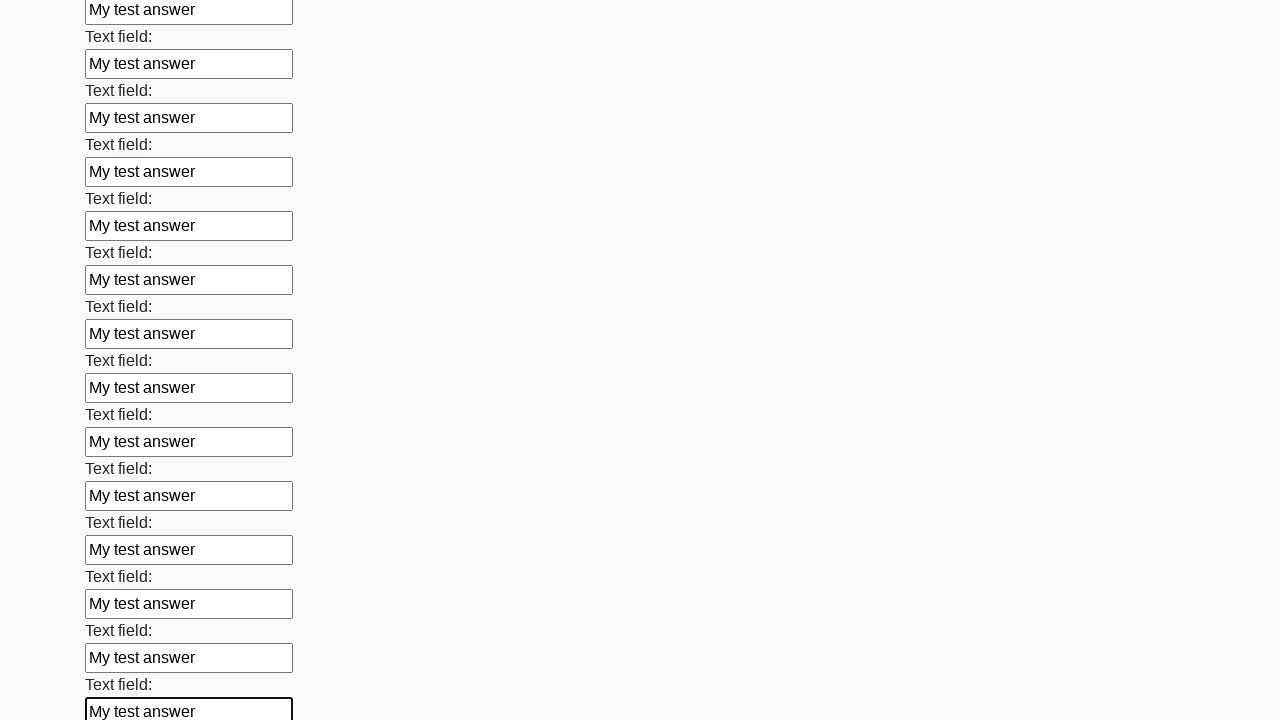

Filled input field with test answer on input >> nth=50
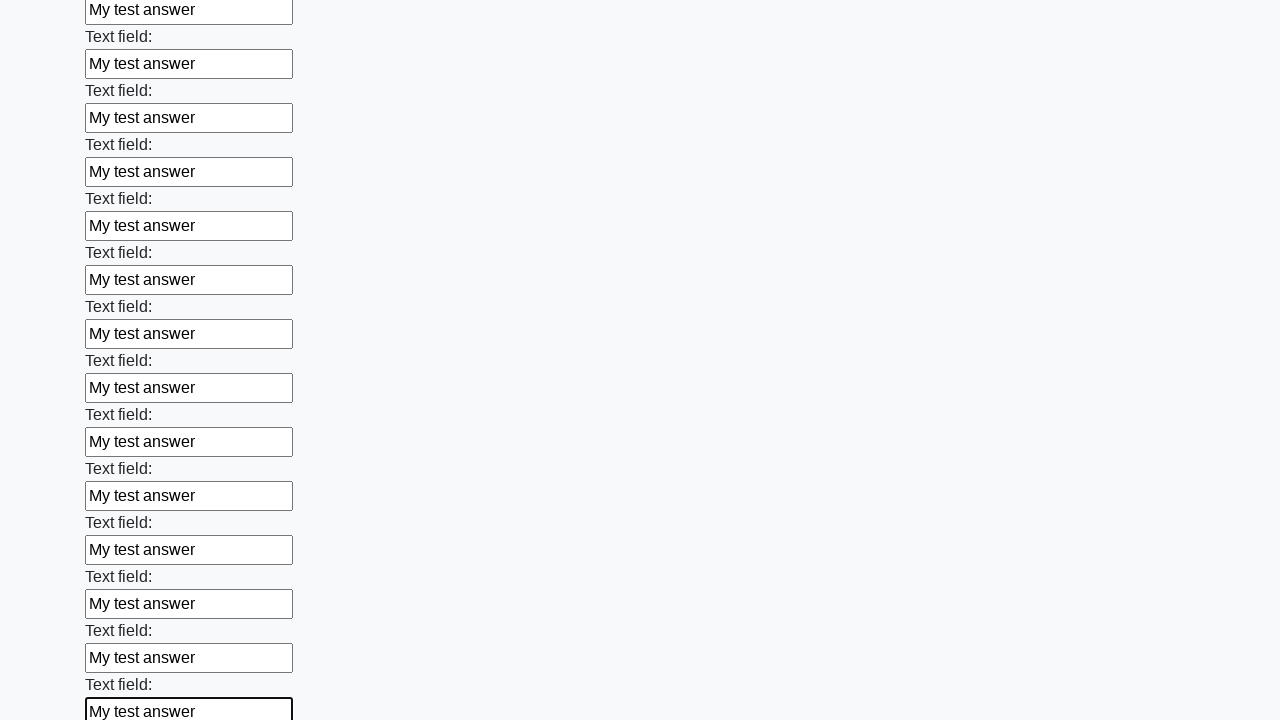

Filled input field with test answer on input >> nth=51
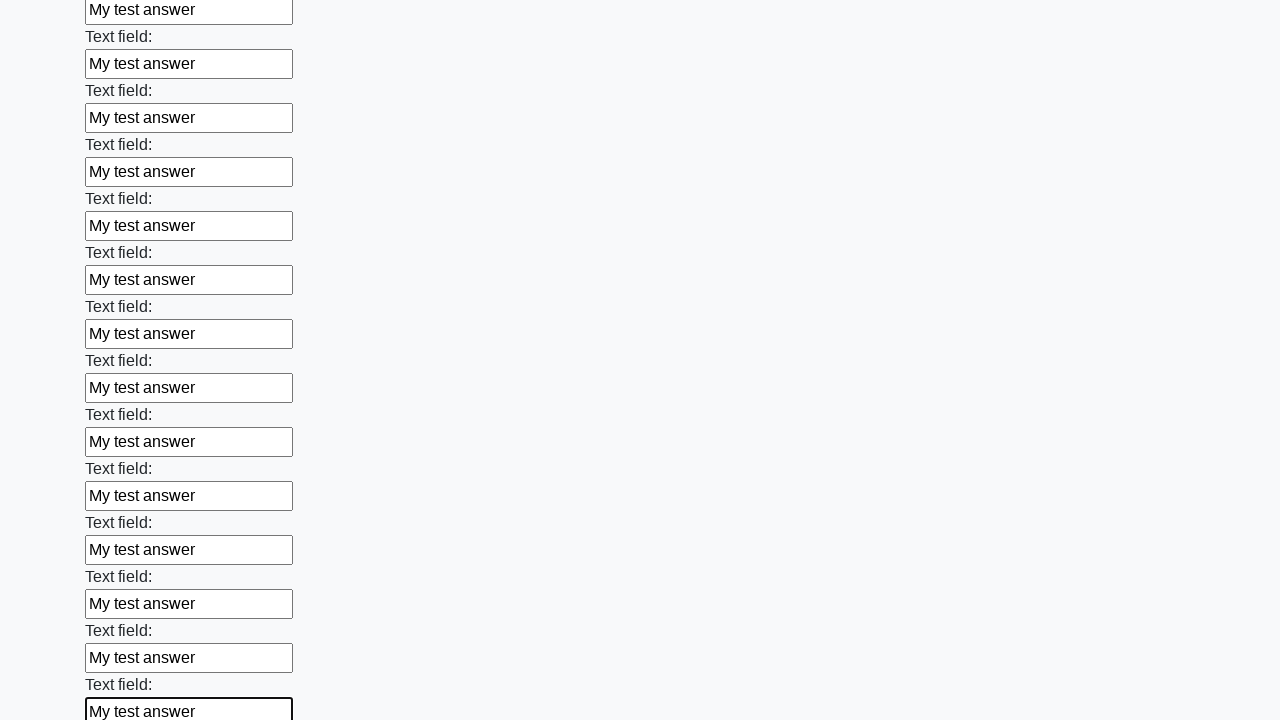

Filled input field with test answer on input >> nth=52
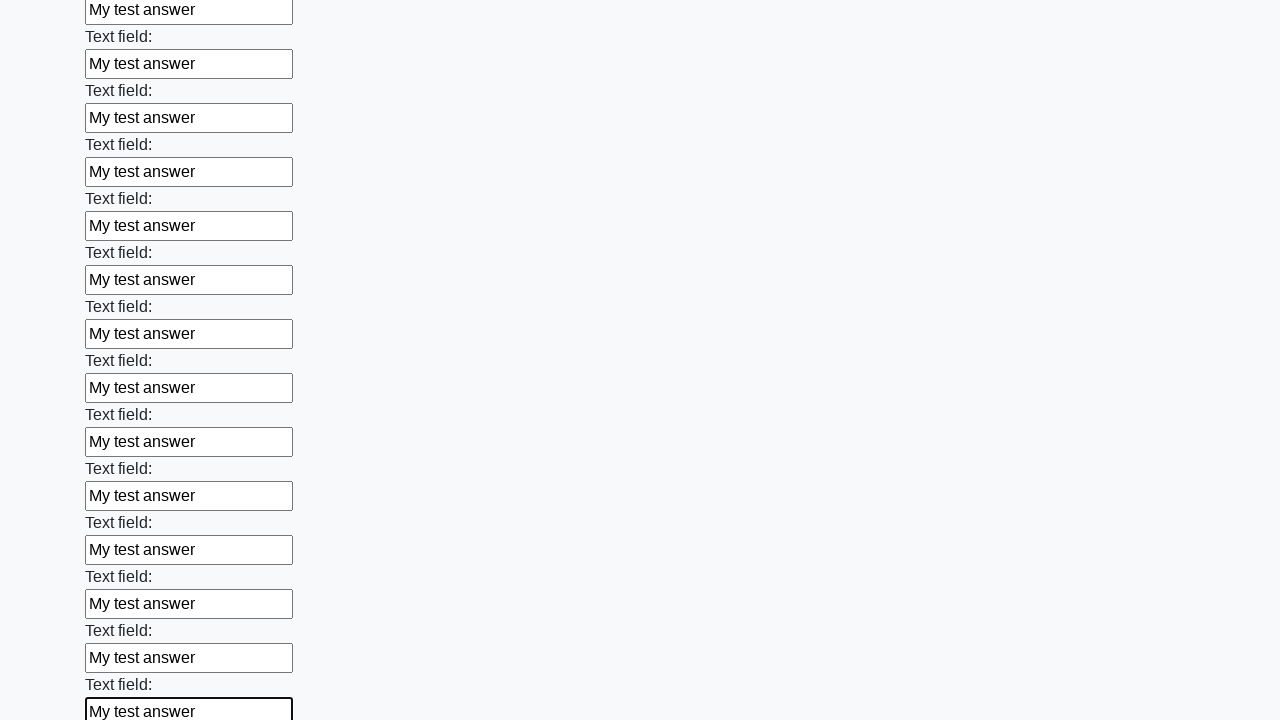

Filled input field with test answer on input >> nth=53
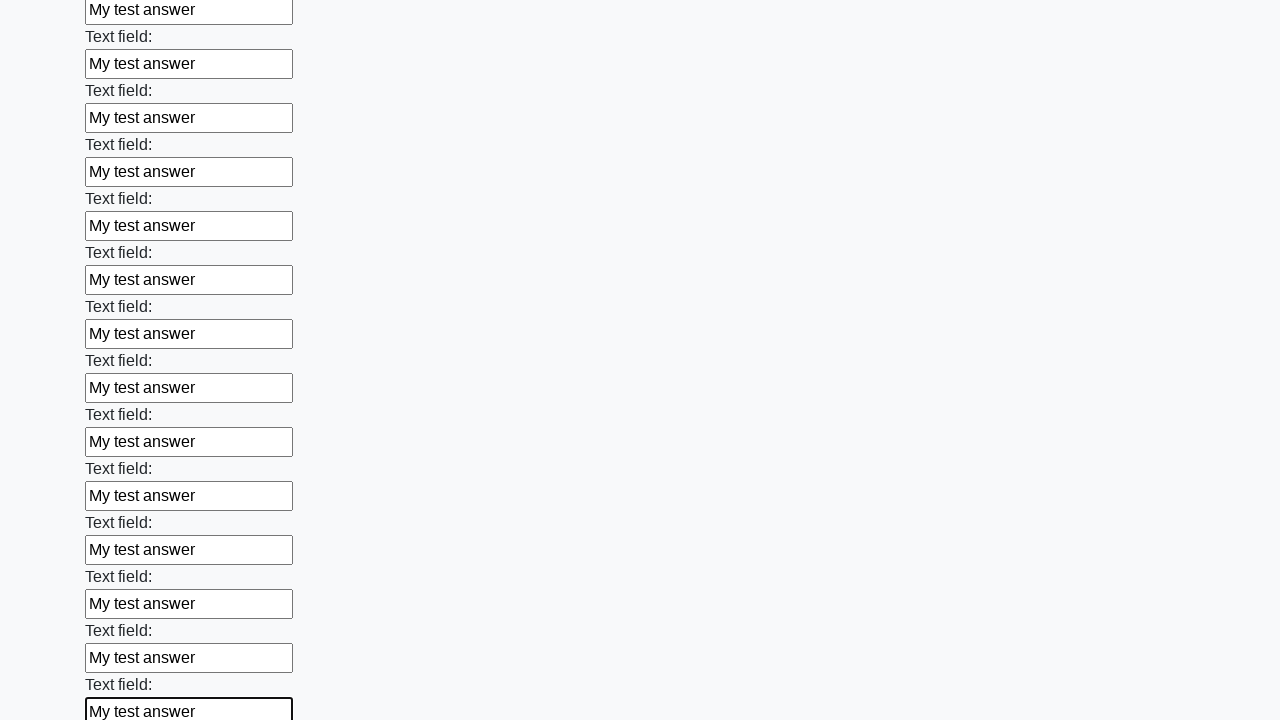

Filled input field with test answer on input >> nth=54
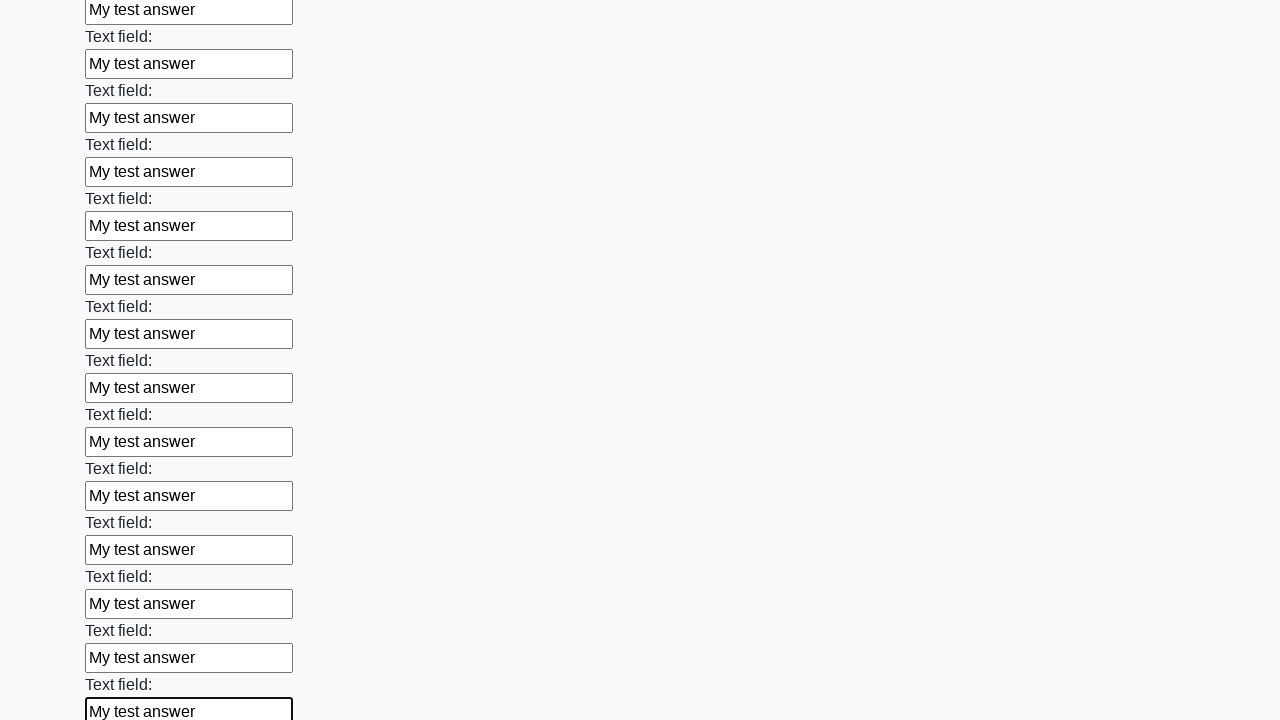

Filled input field with test answer on input >> nth=55
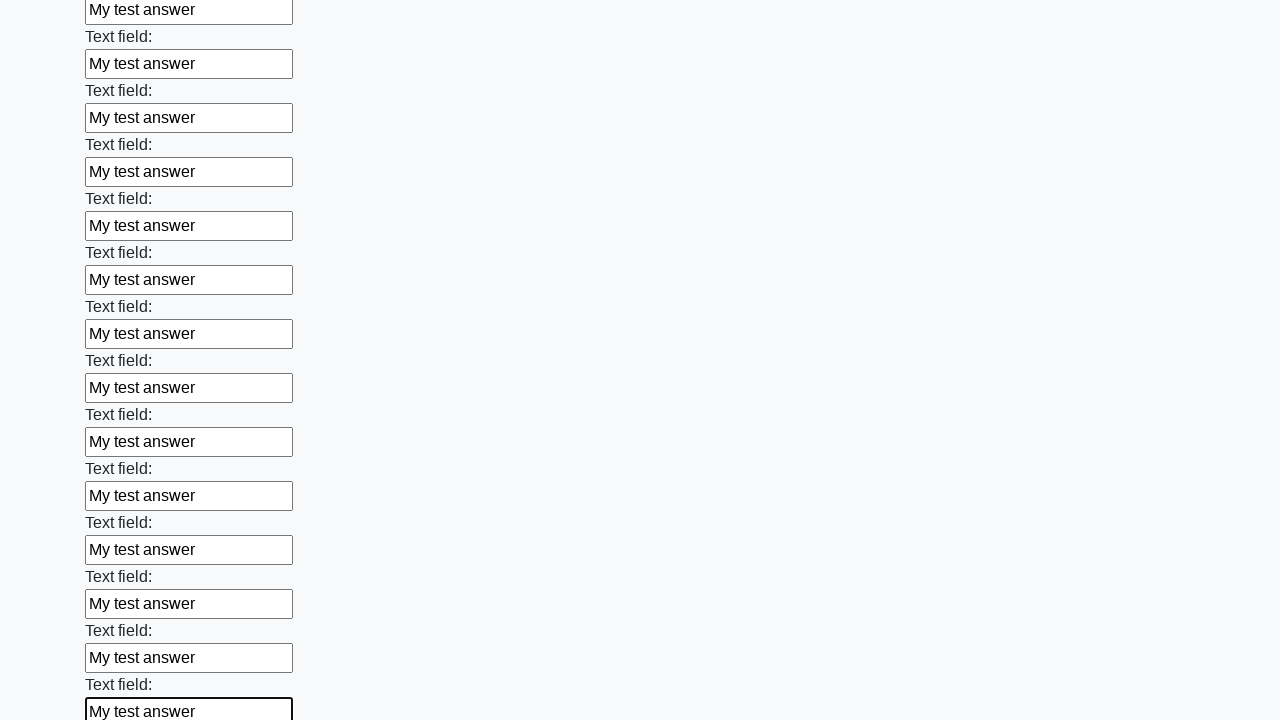

Filled input field with test answer on input >> nth=56
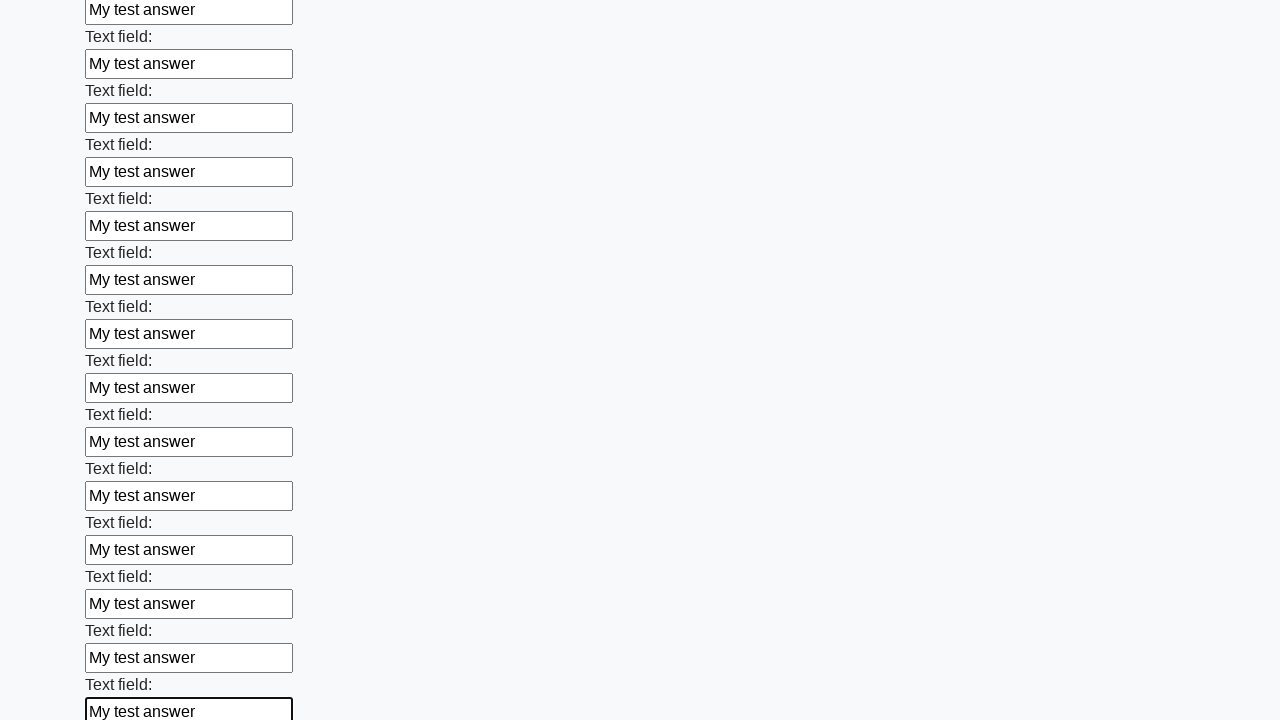

Filled input field with test answer on input >> nth=57
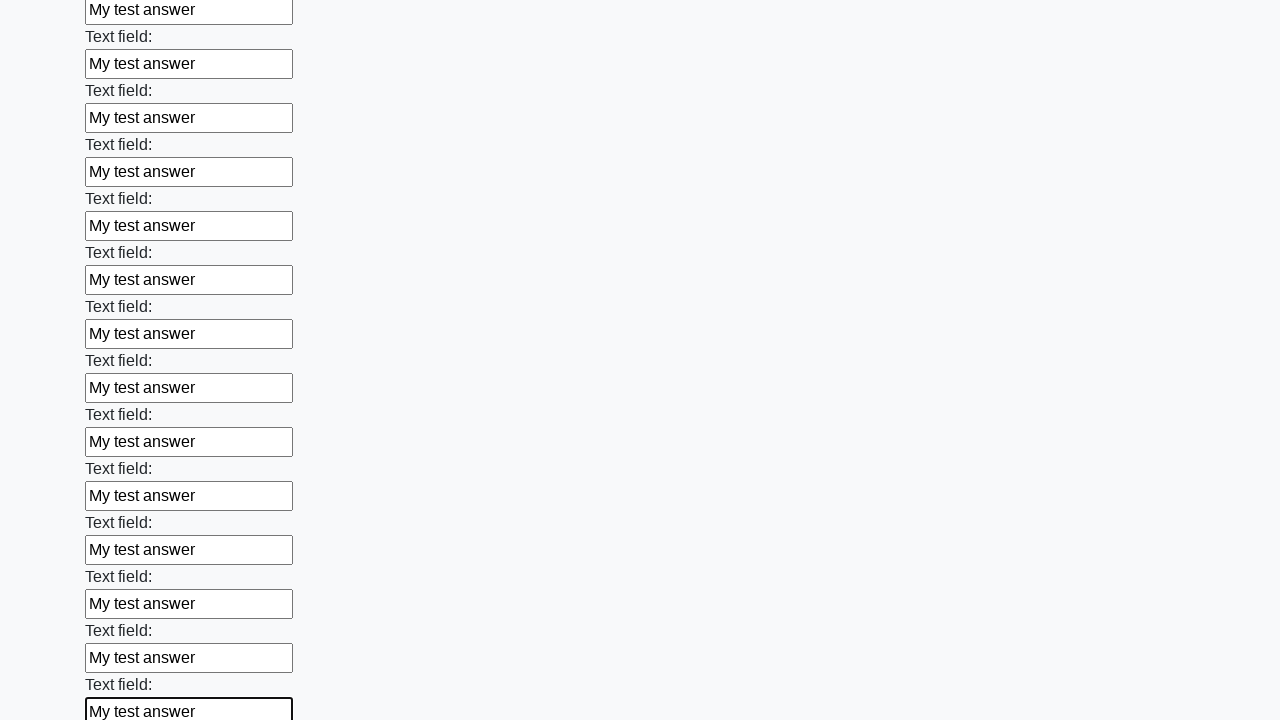

Filled input field with test answer on input >> nth=58
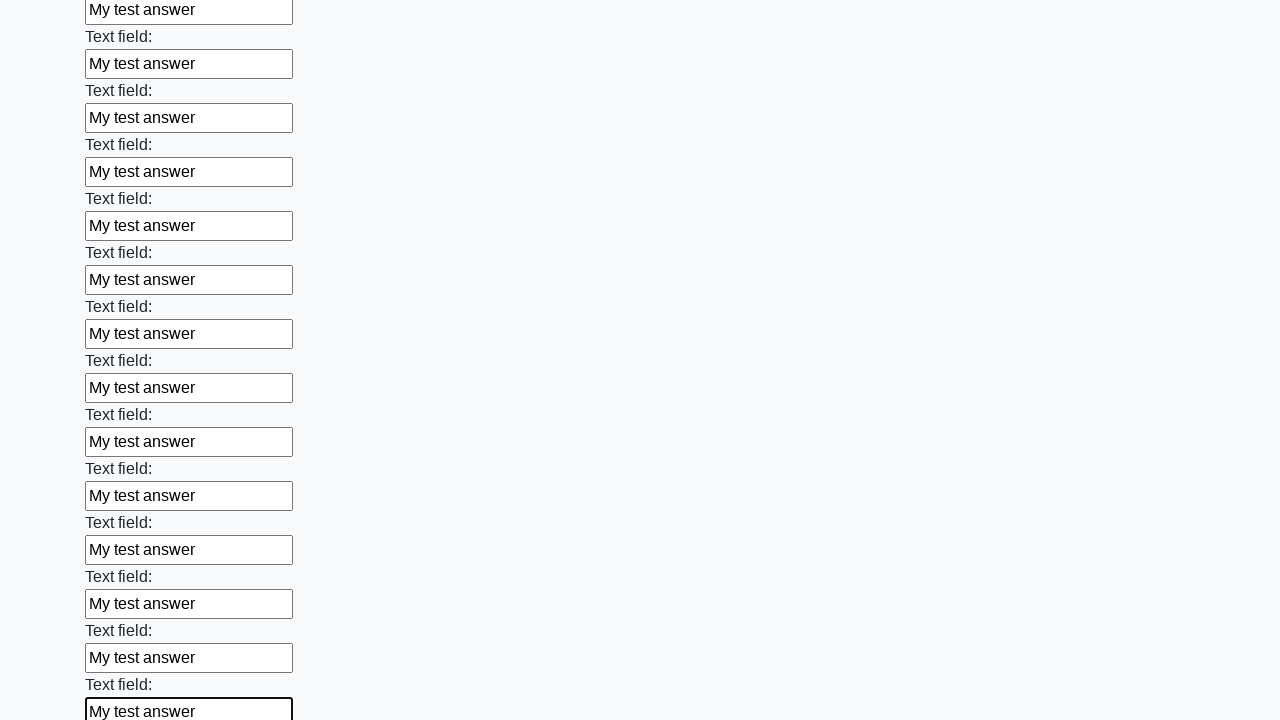

Filled input field with test answer on input >> nth=59
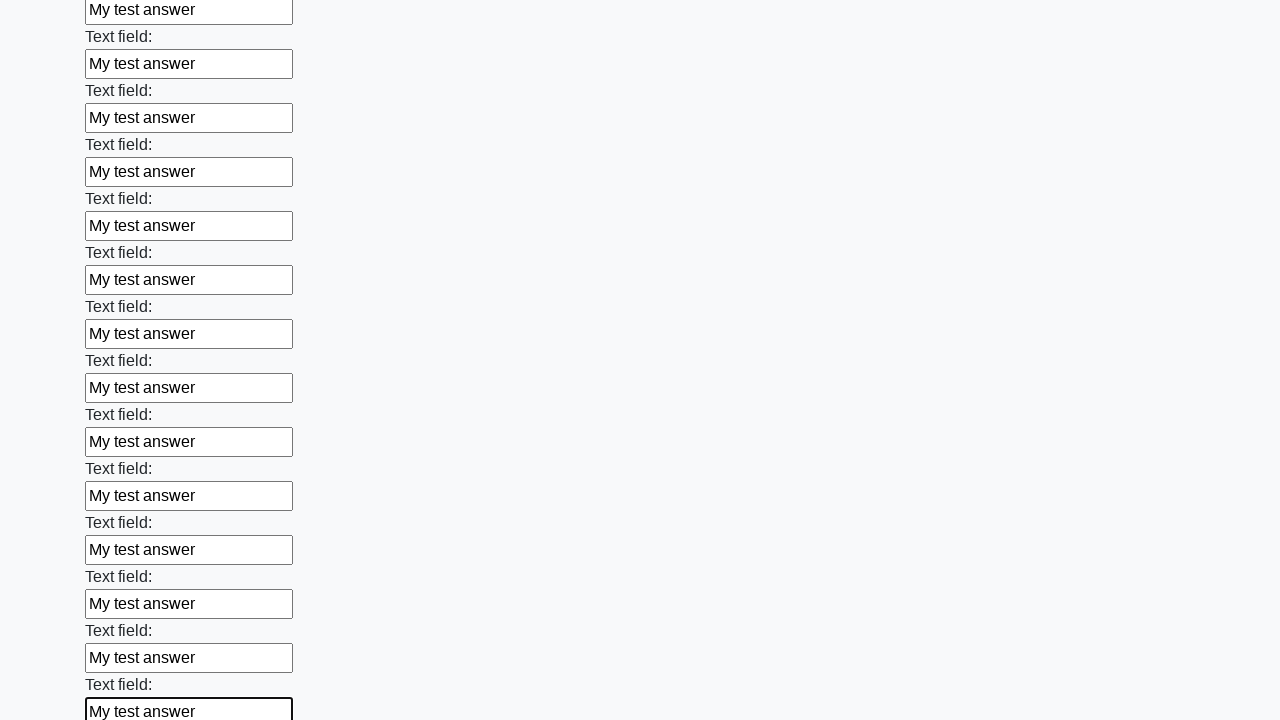

Filled input field with test answer on input >> nth=60
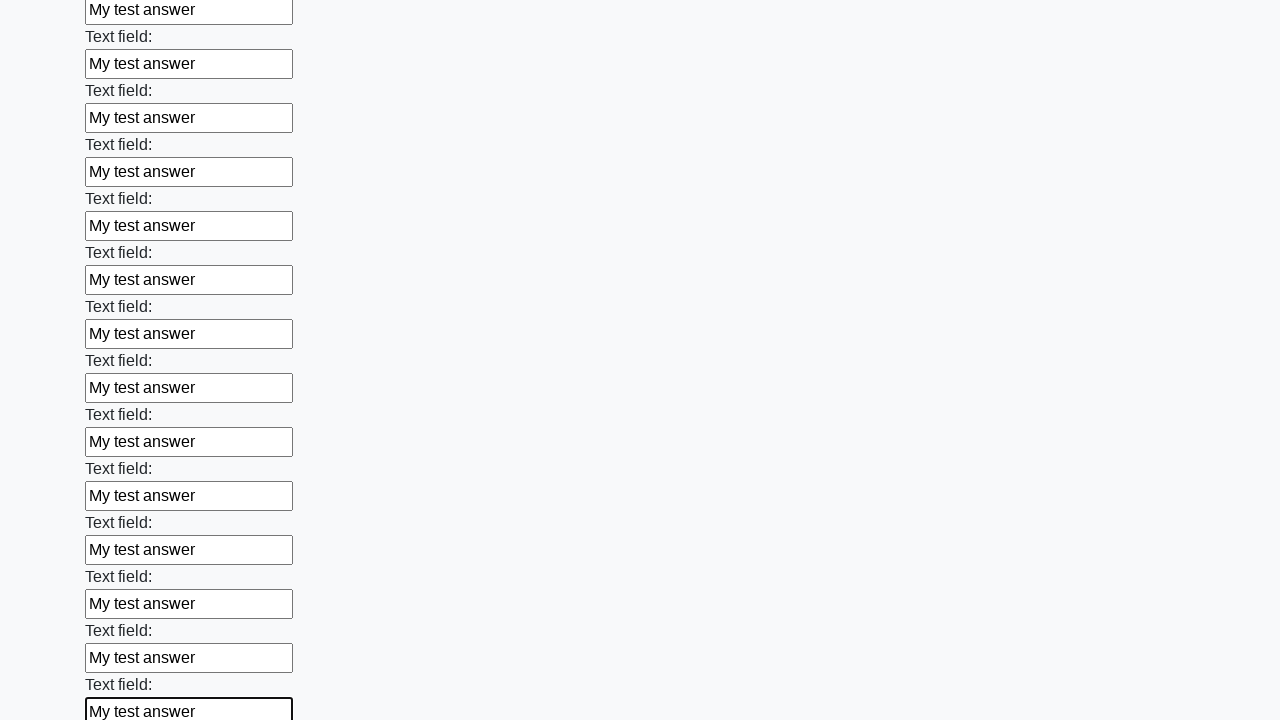

Filled input field with test answer on input >> nth=61
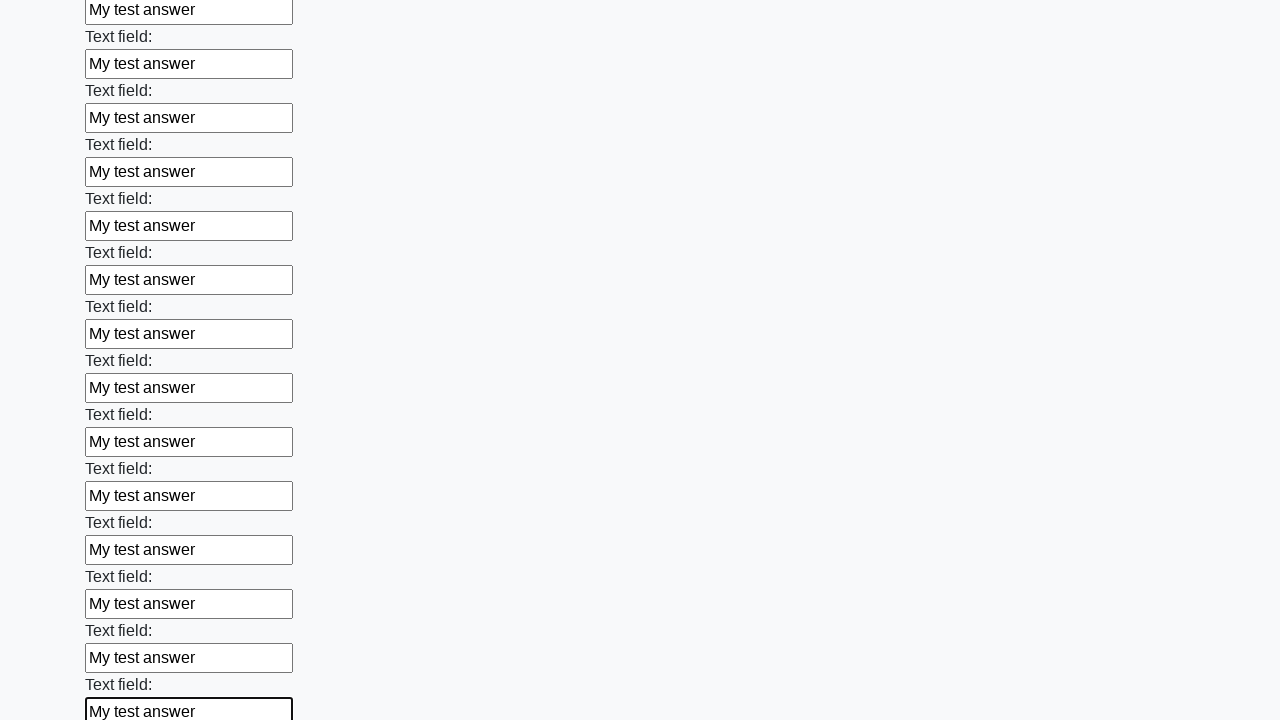

Filled input field with test answer on input >> nth=62
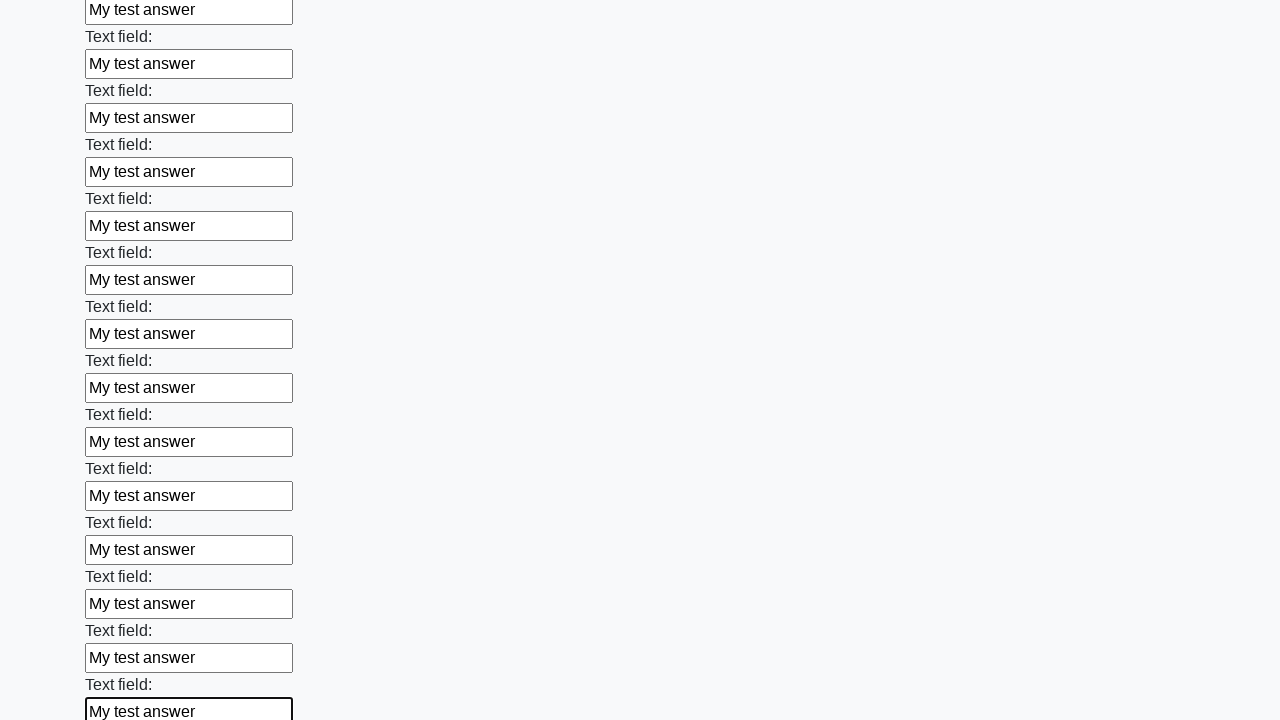

Filled input field with test answer on input >> nth=63
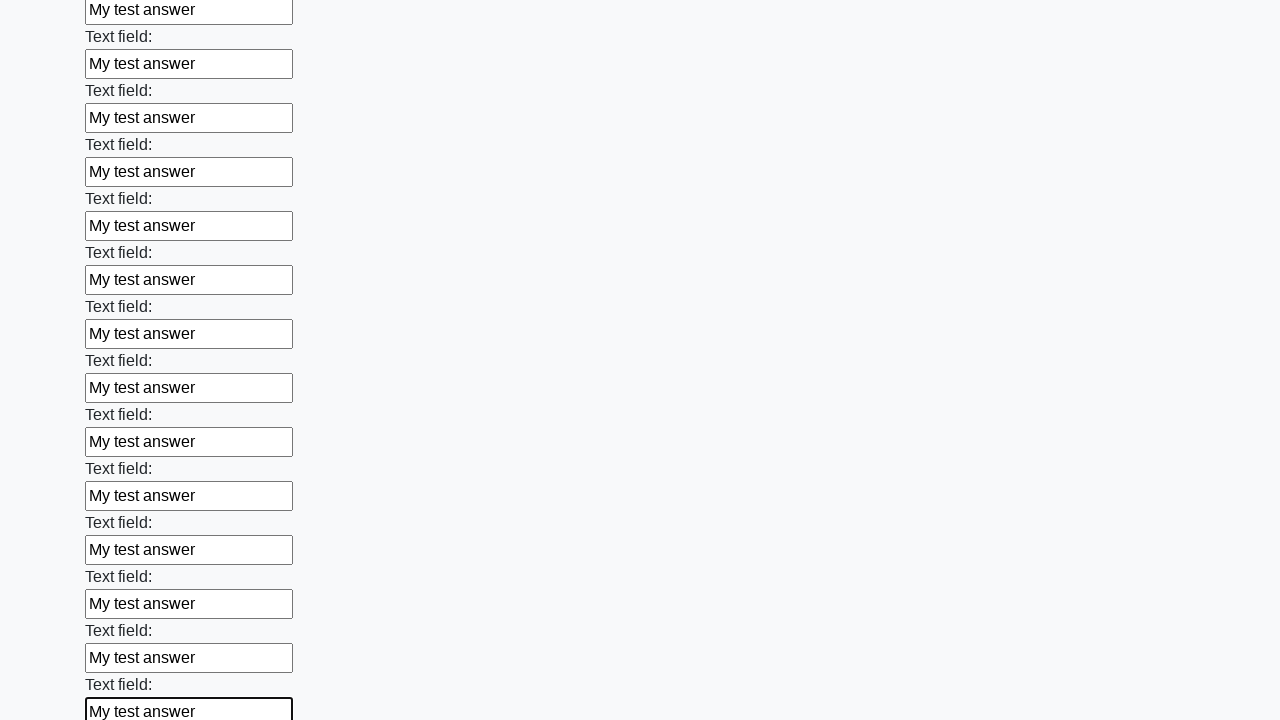

Filled input field with test answer on input >> nth=64
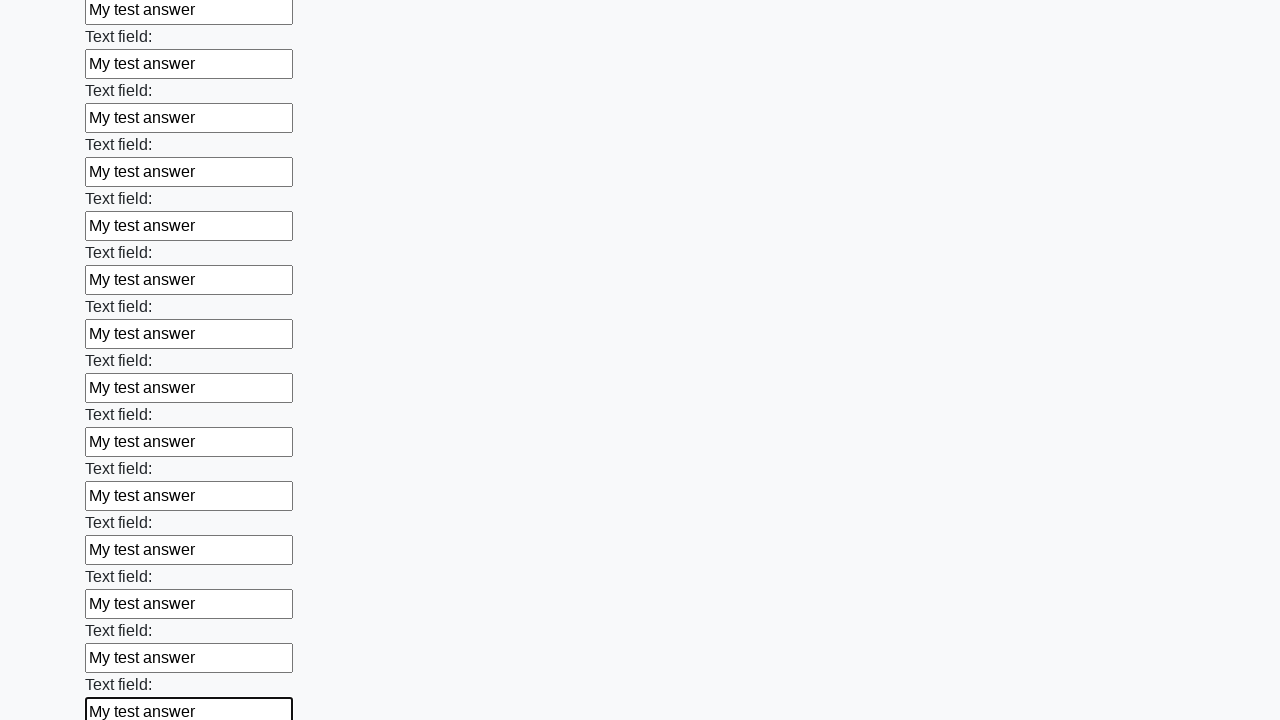

Filled input field with test answer on input >> nth=65
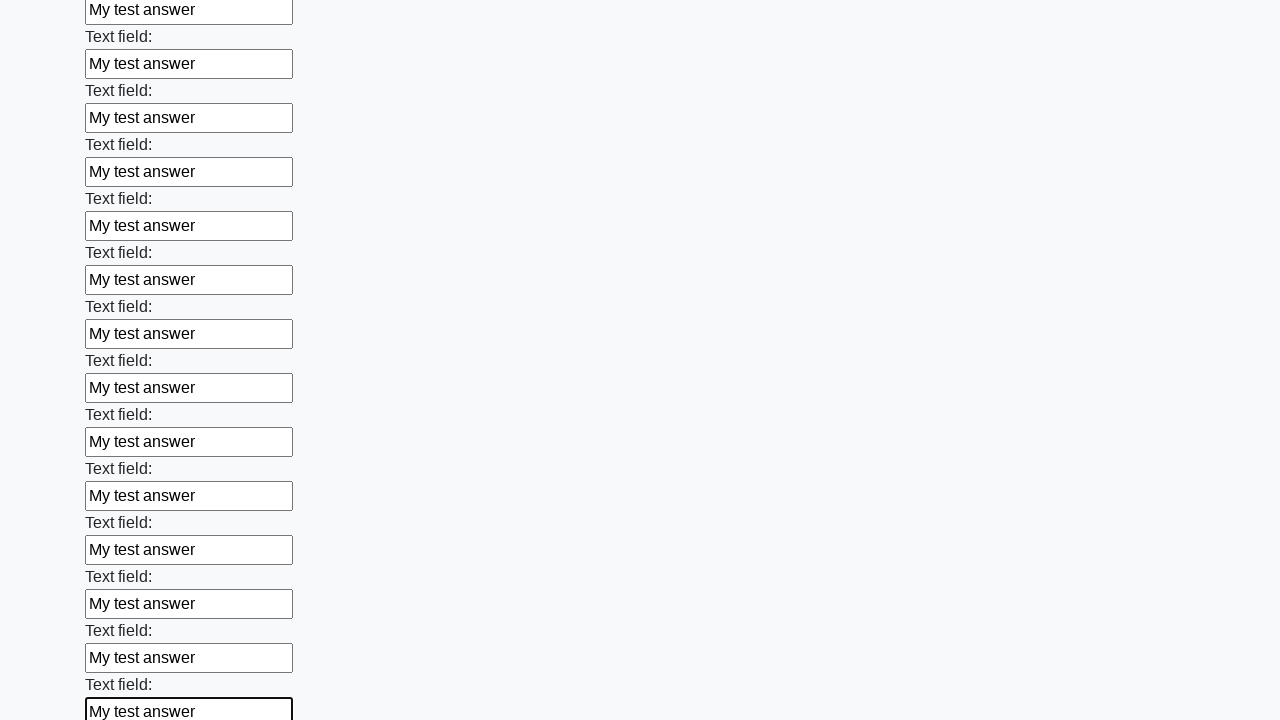

Filled input field with test answer on input >> nth=66
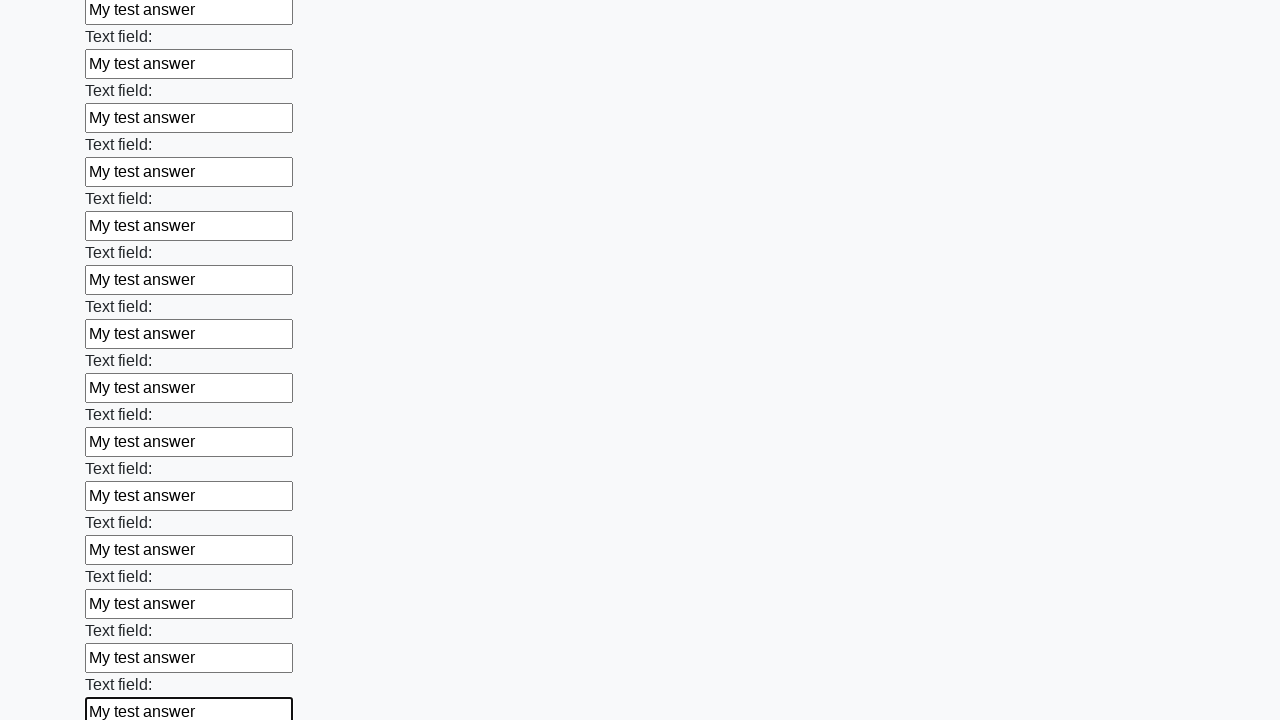

Filled input field with test answer on input >> nth=67
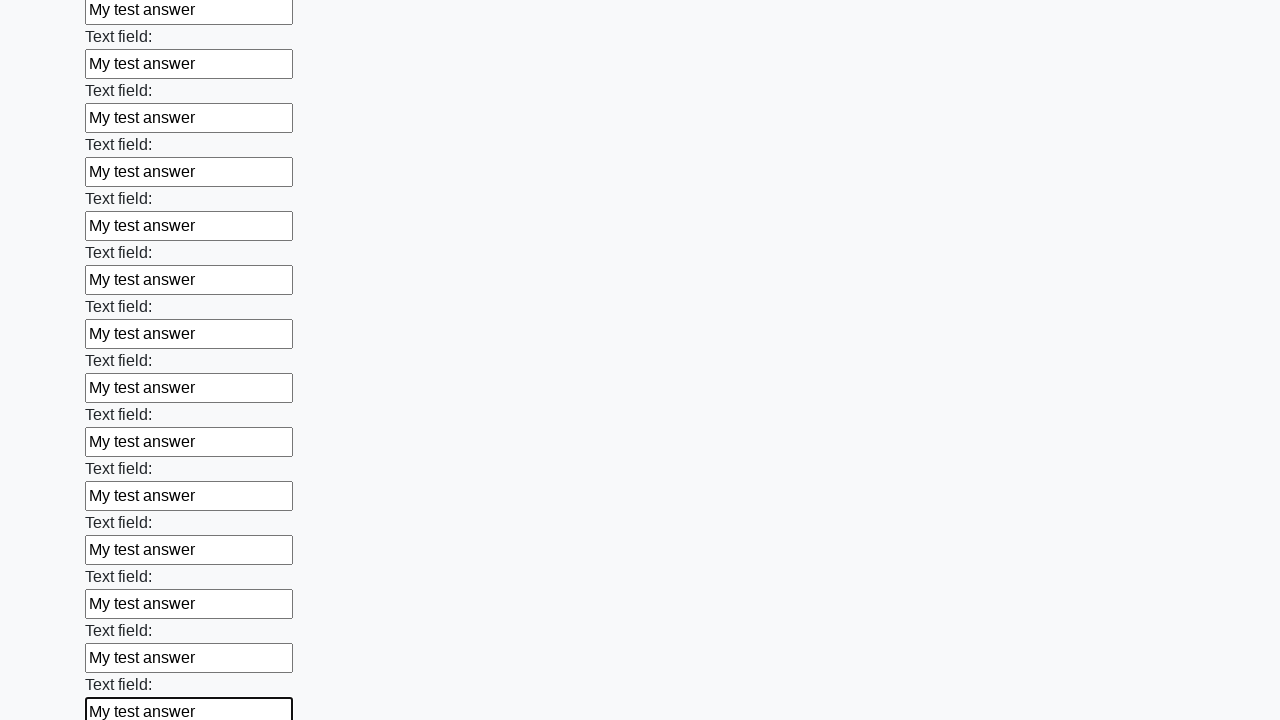

Filled input field with test answer on input >> nth=68
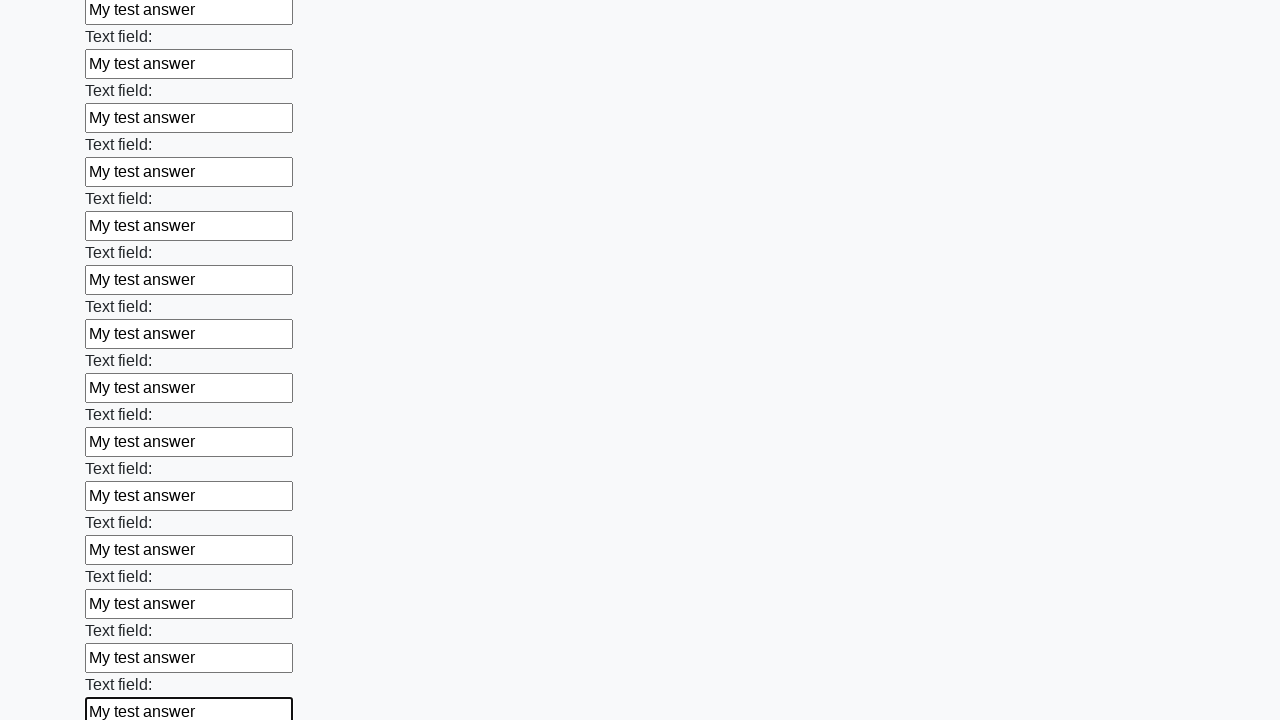

Filled input field with test answer on input >> nth=69
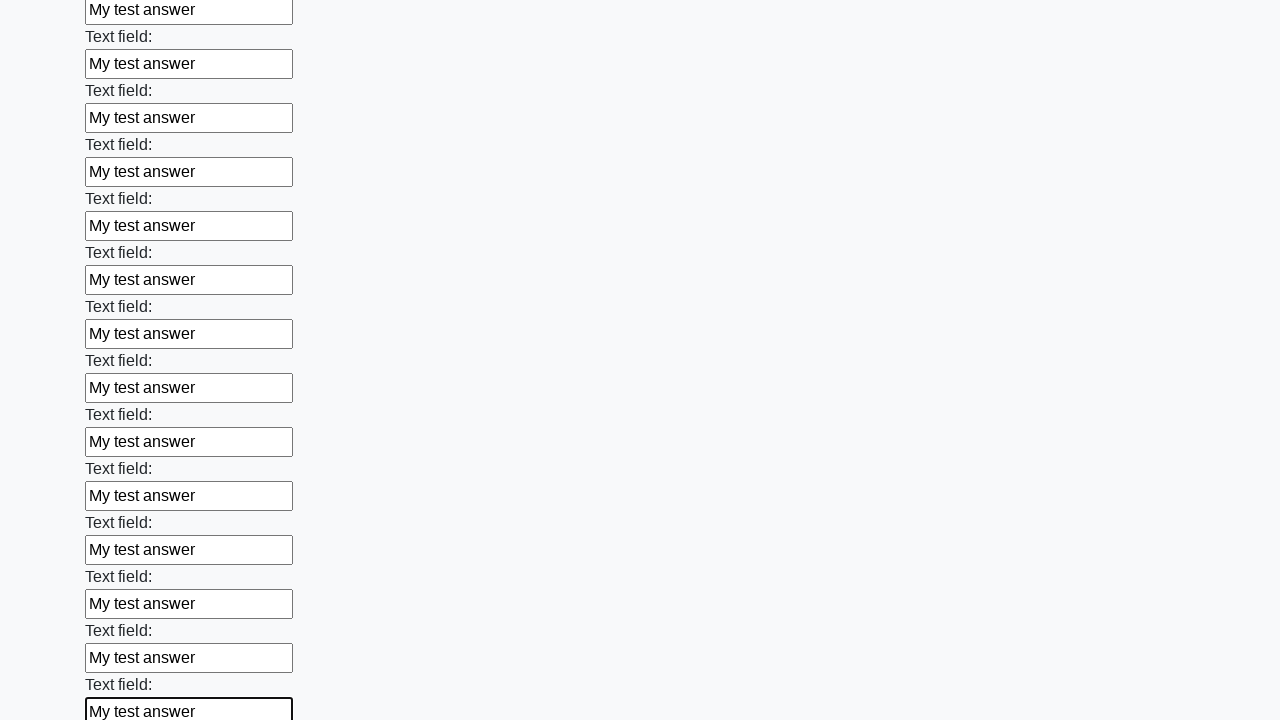

Filled input field with test answer on input >> nth=70
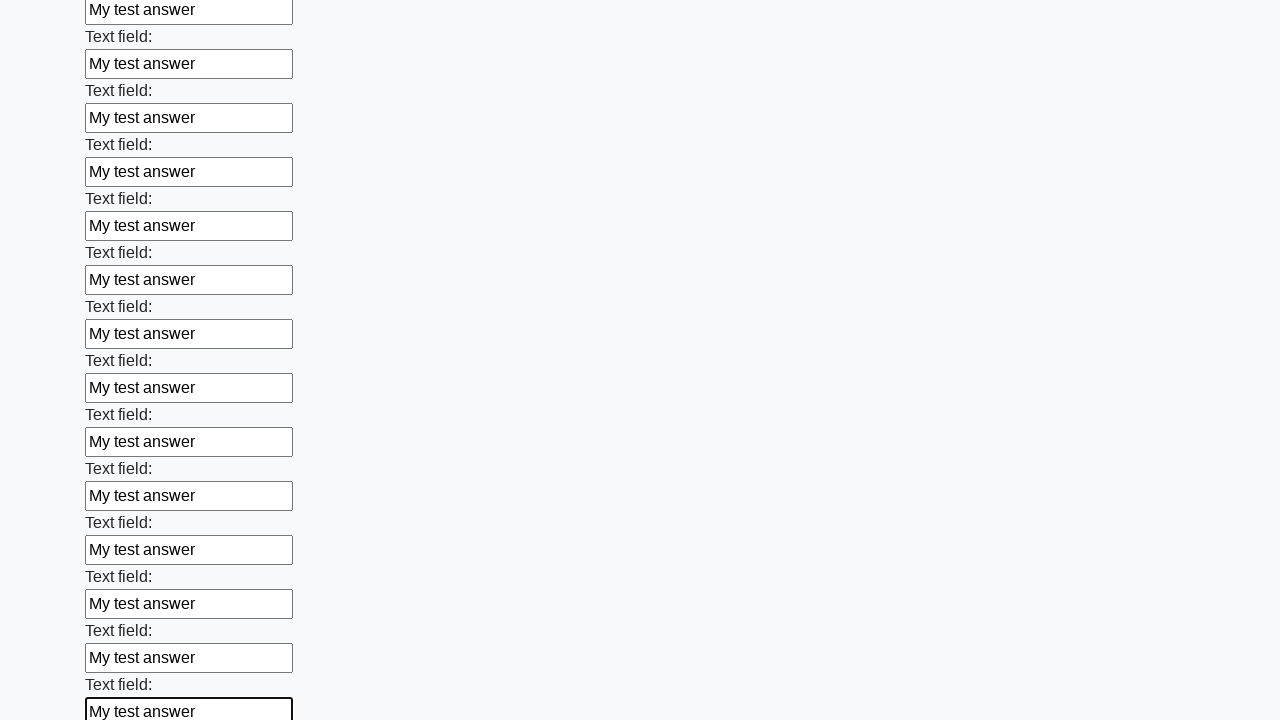

Filled input field with test answer on input >> nth=71
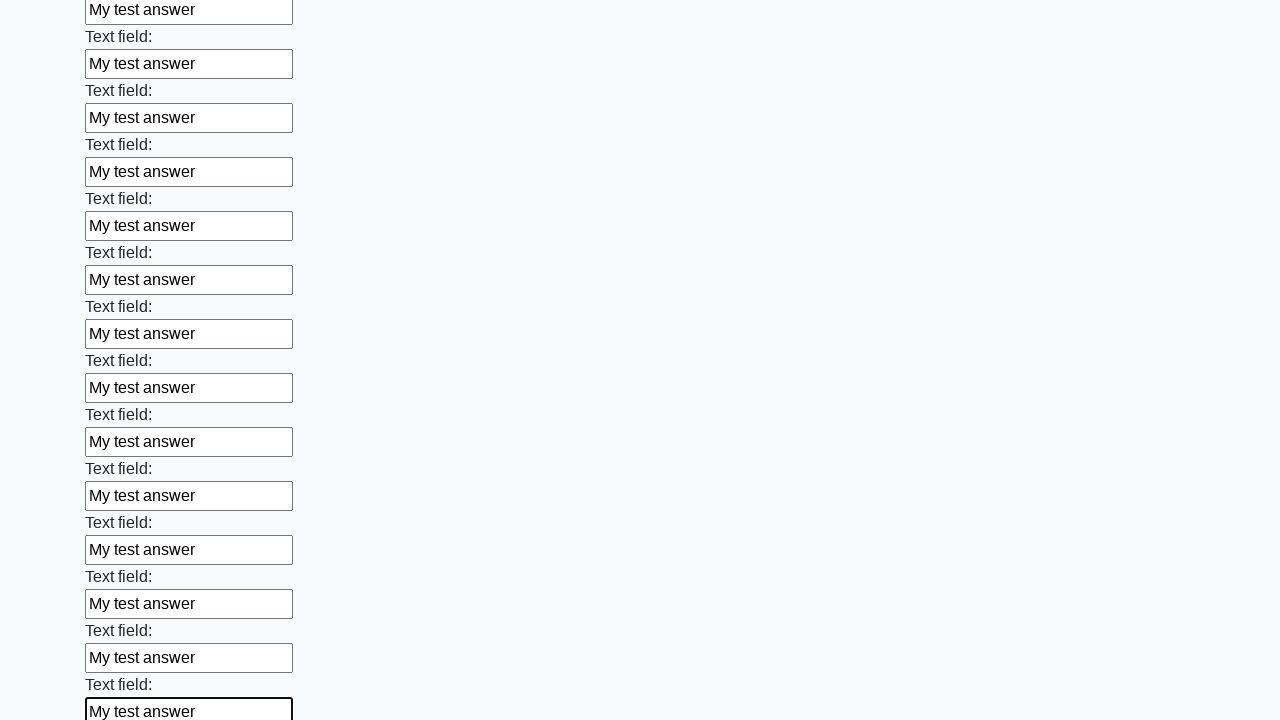

Filled input field with test answer on input >> nth=72
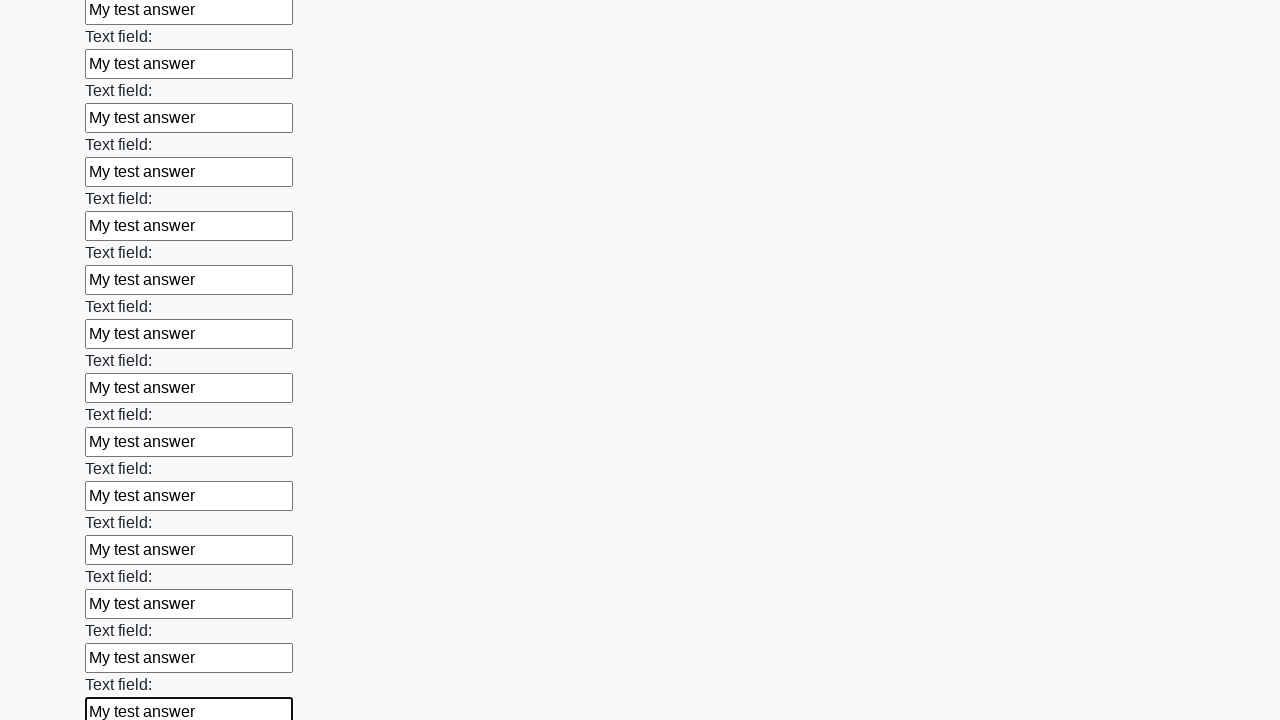

Filled input field with test answer on input >> nth=73
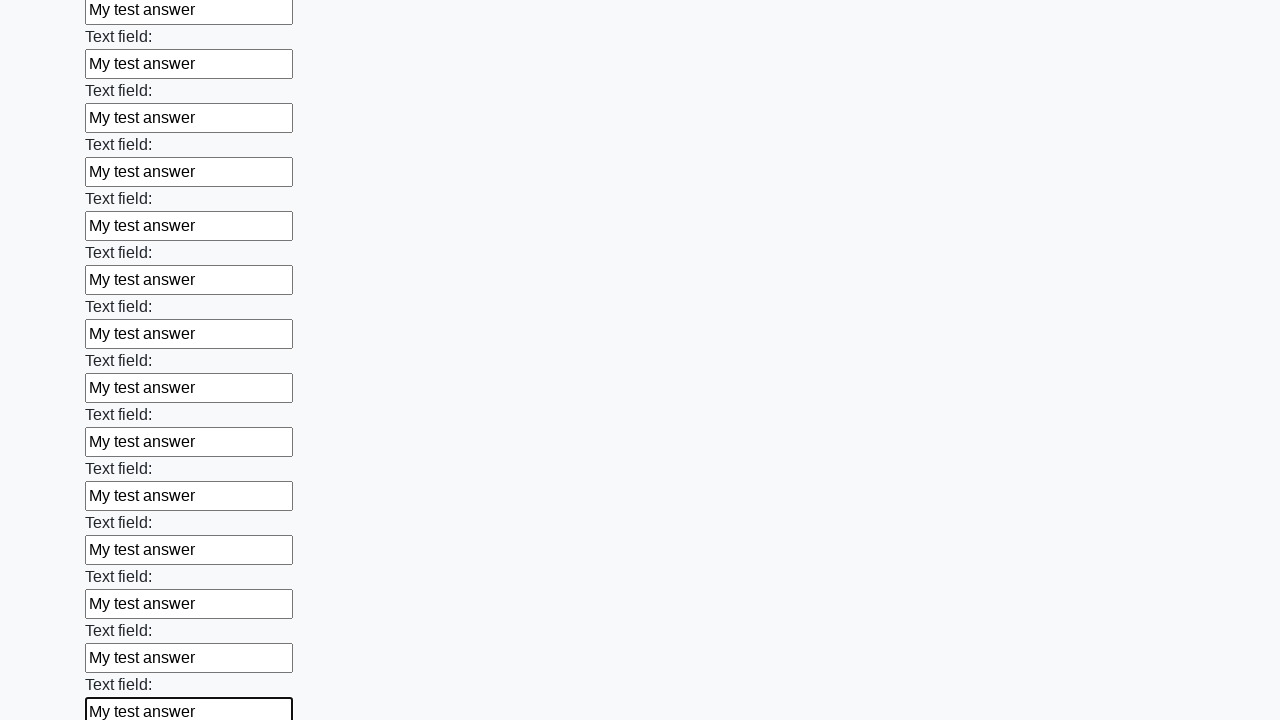

Filled input field with test answer on input >> nth=74
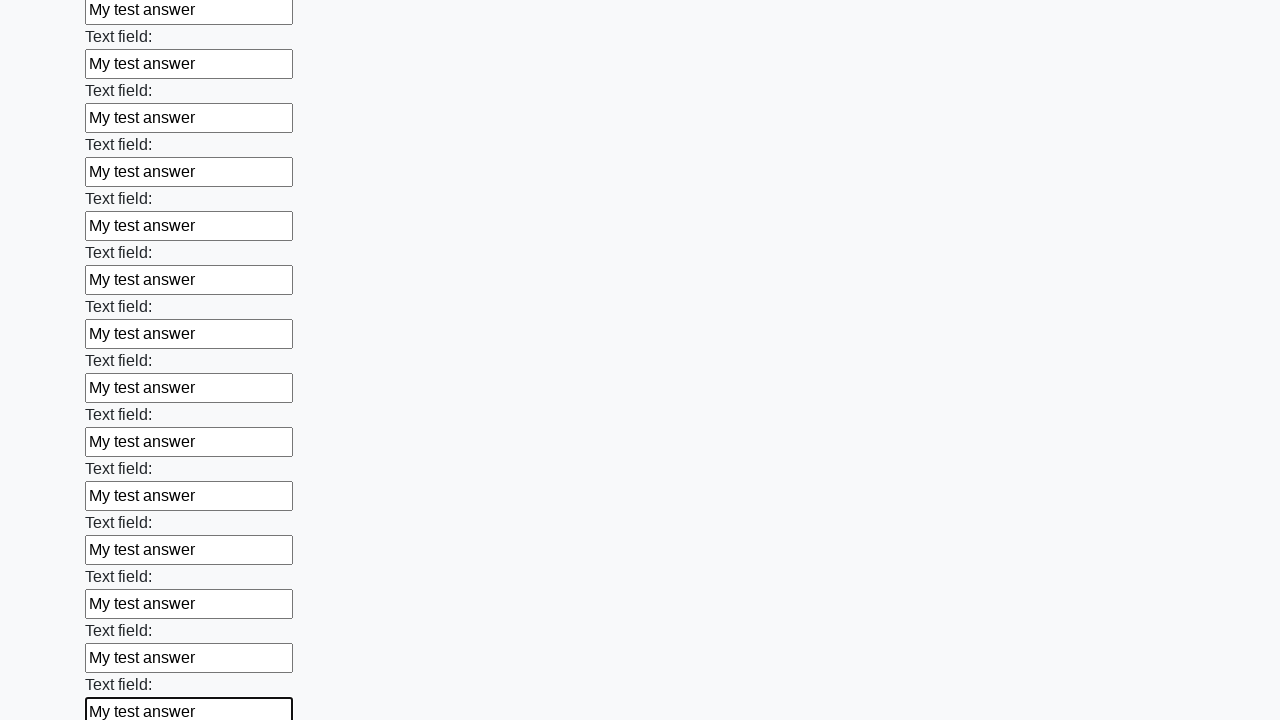

Filled input field with test answer on input >> nth=75
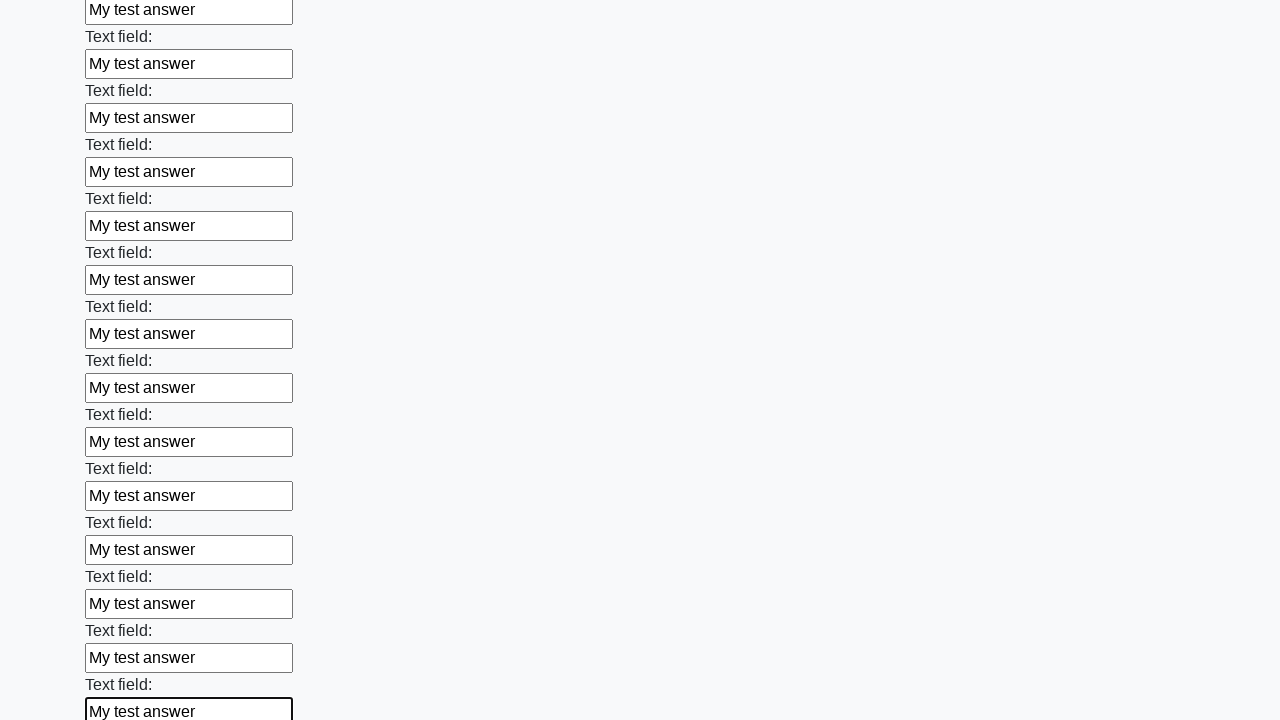

Filled input field with test answer on input >> nth=76
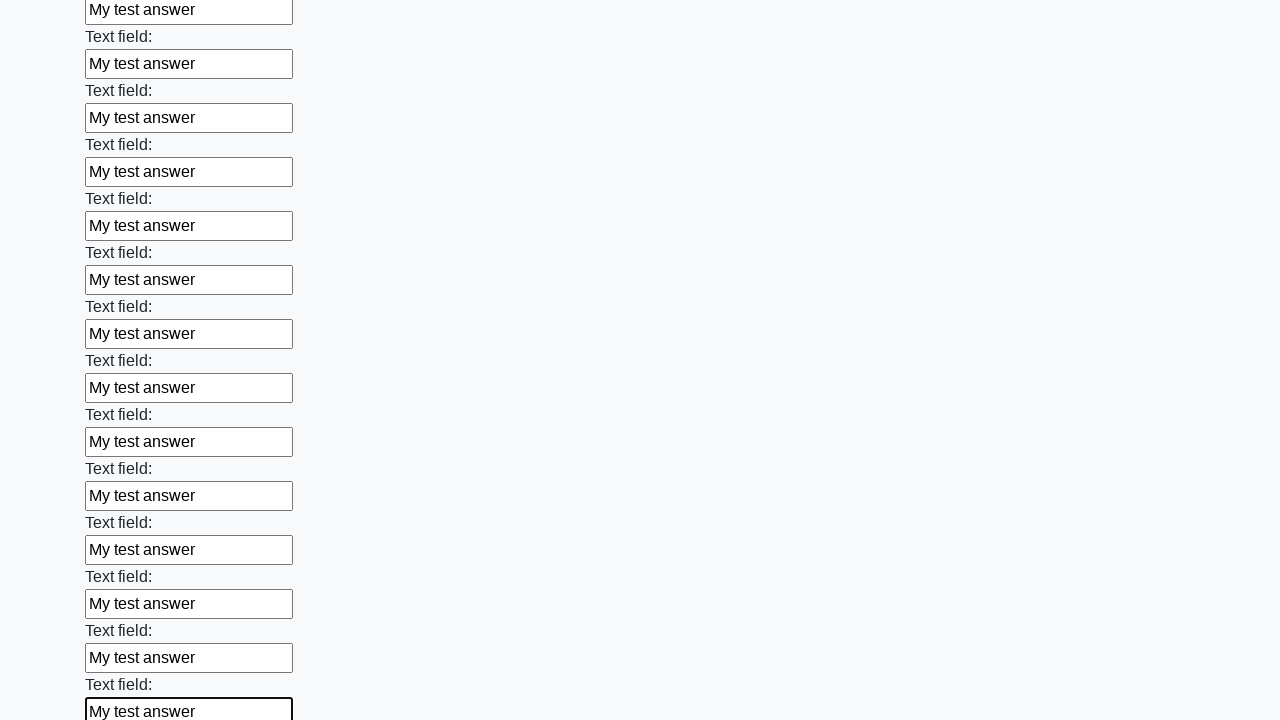

Filled input field with test answer on input >> nth=77
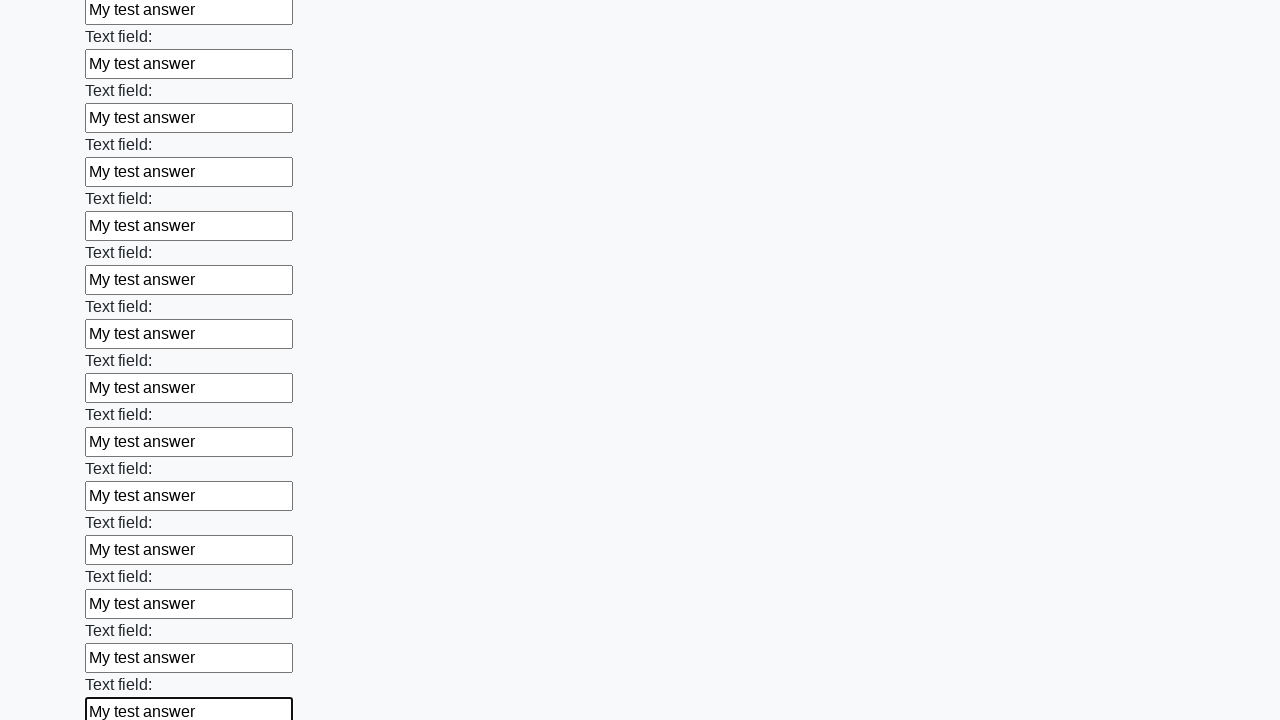

Filled input field with test answer on input >> nth=78
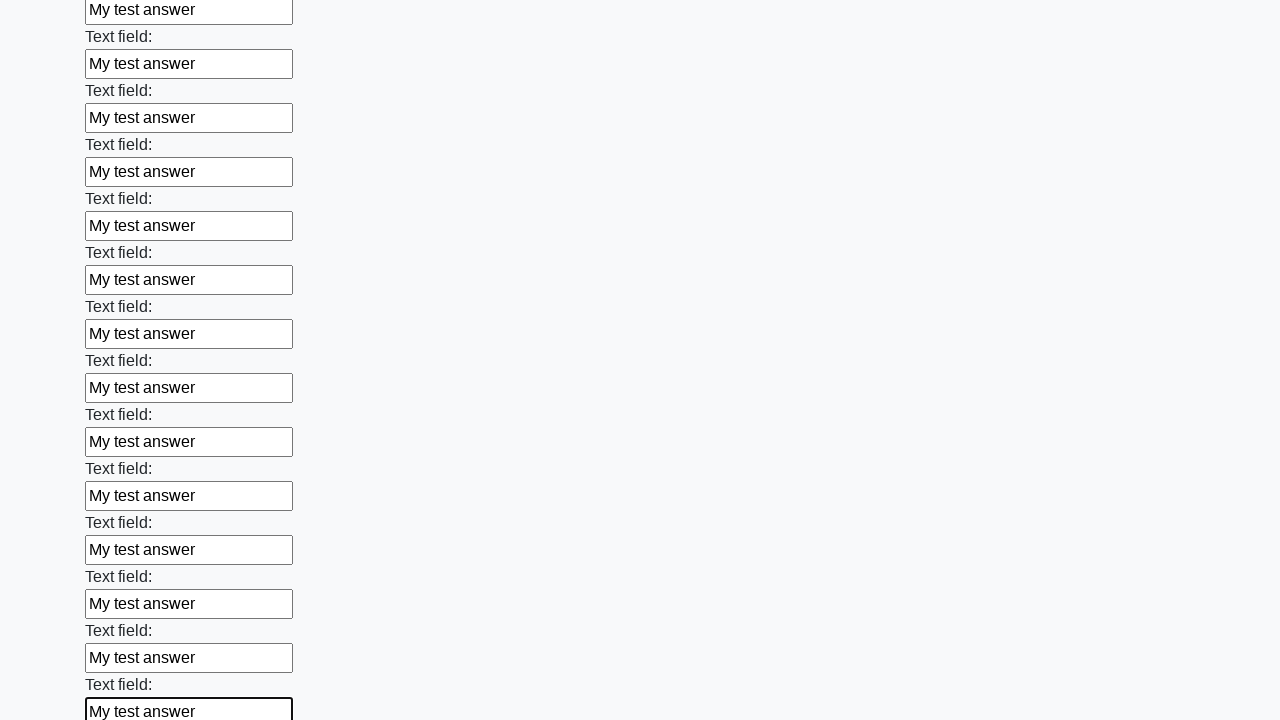

Filled input field with test answer on input >> nth=79
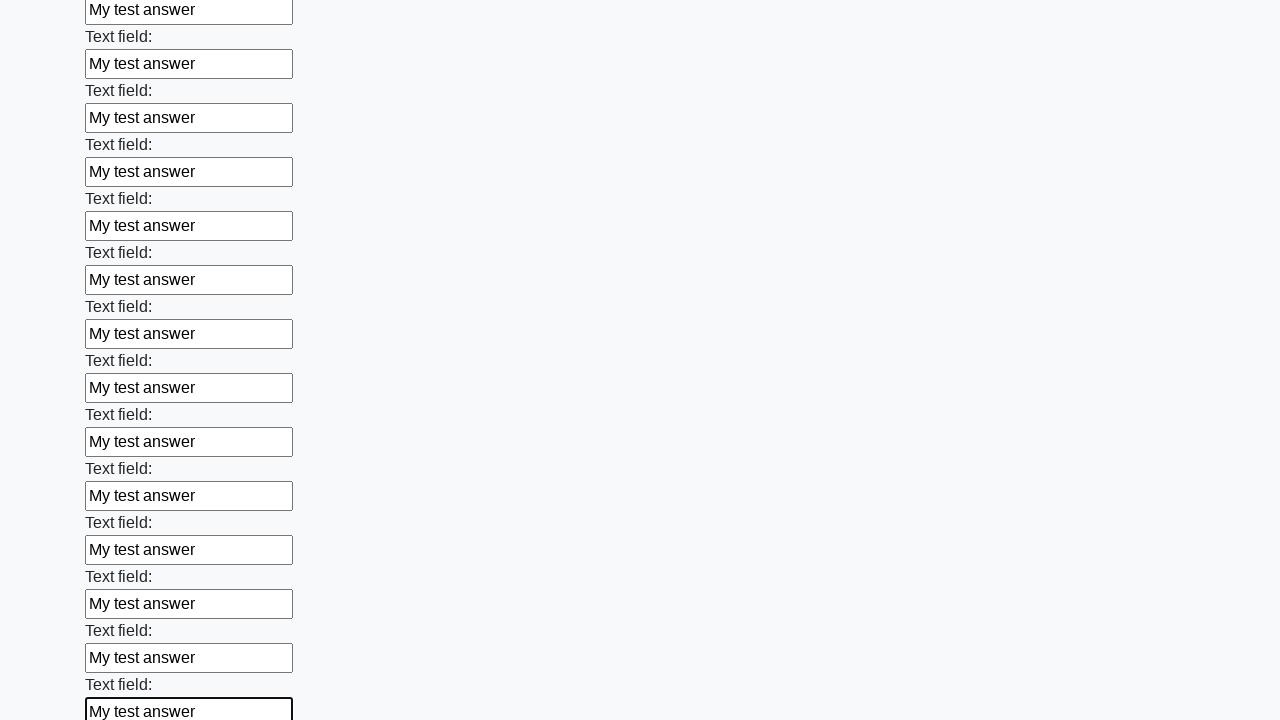

Filled input field with test answer on input >> nth=80
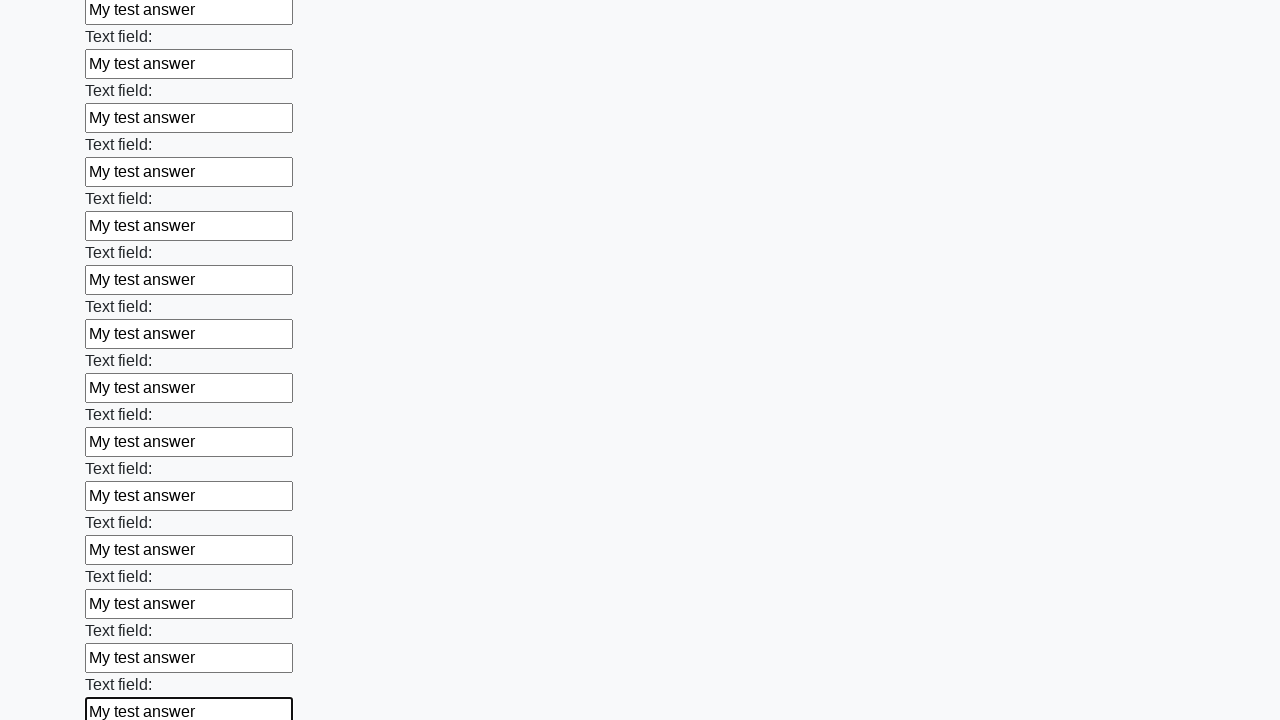

Filled input field with test answer on input >> nth=81
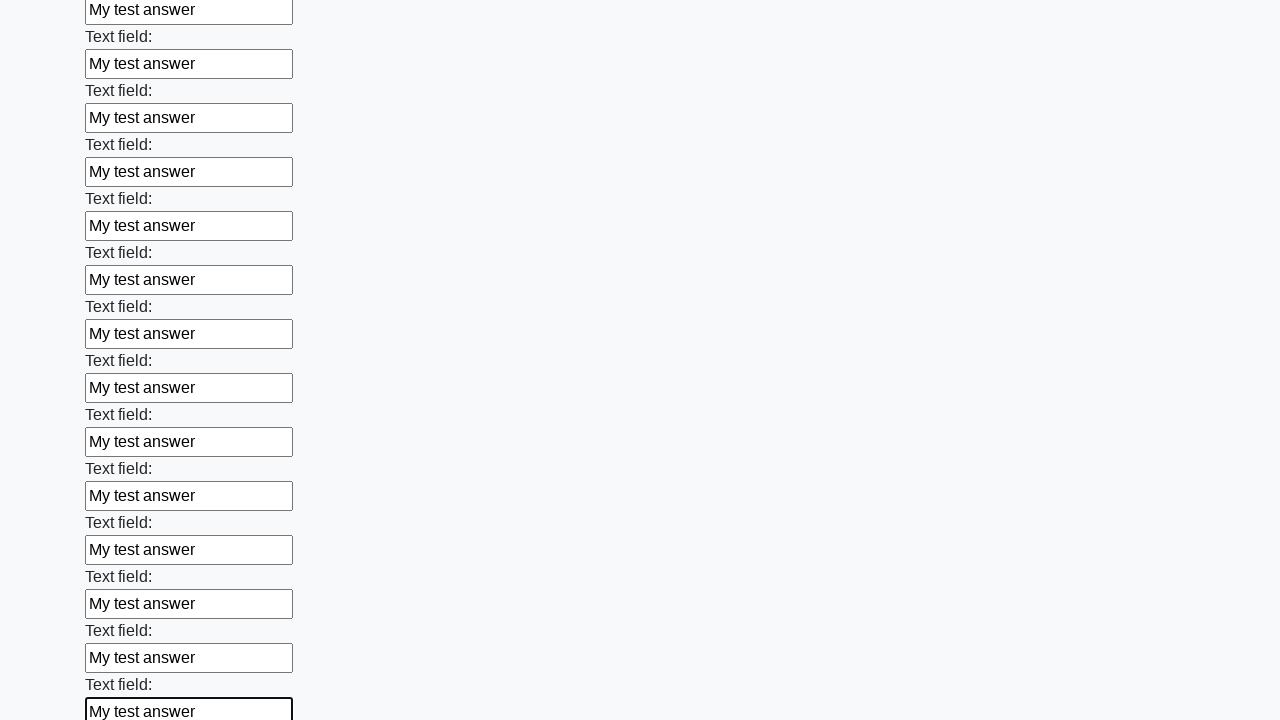

Filled input field with test answer on input >> nth=82
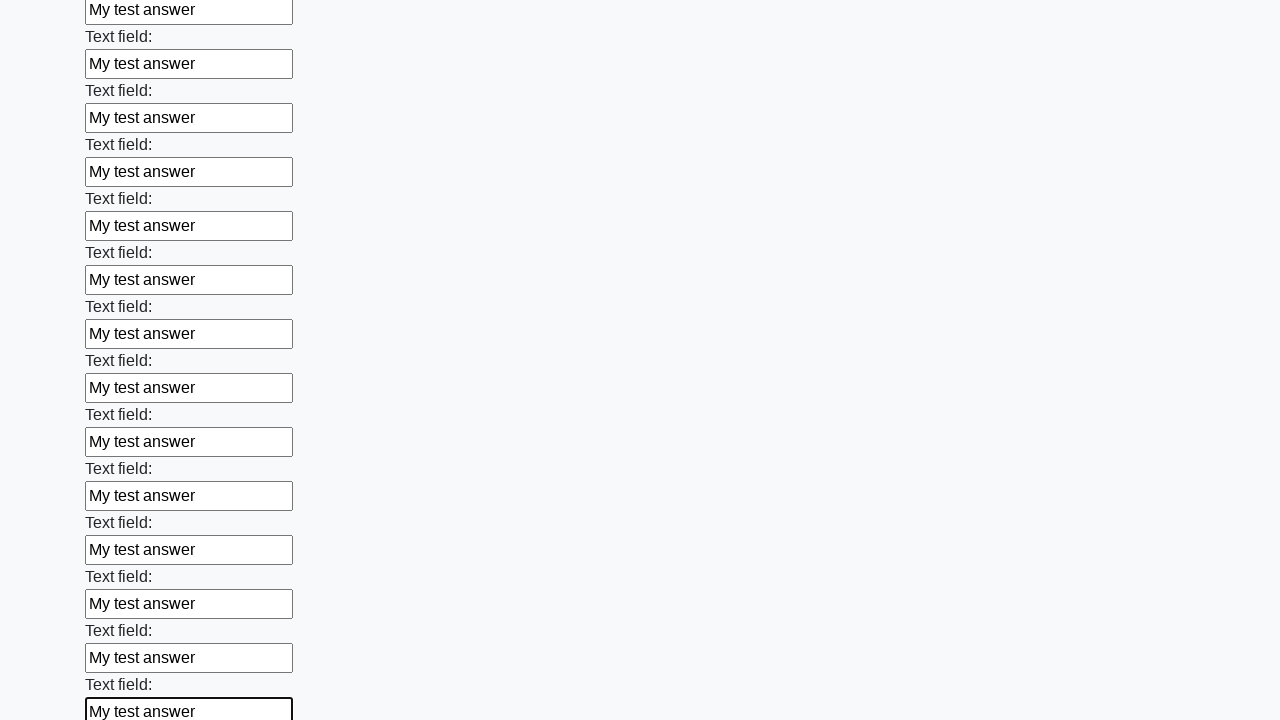

Filled input field with test answer on input >> nth=83
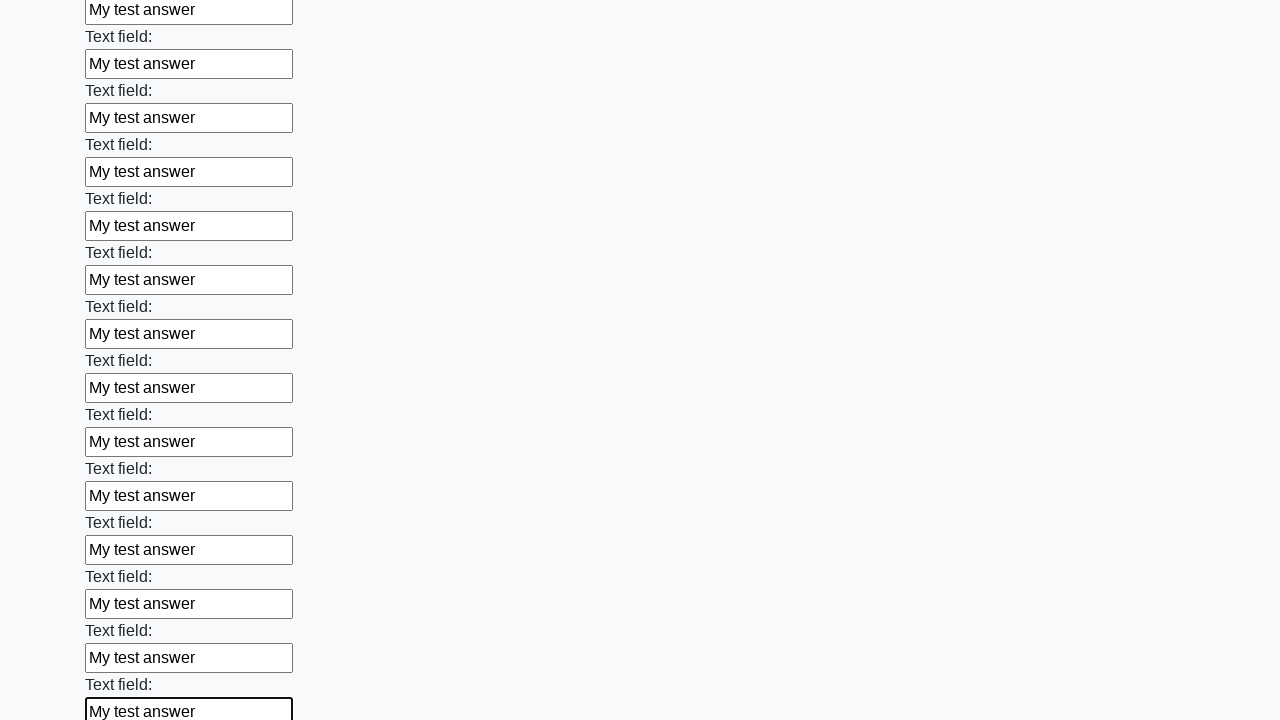

Filled input field with test answer on input >> nth=84
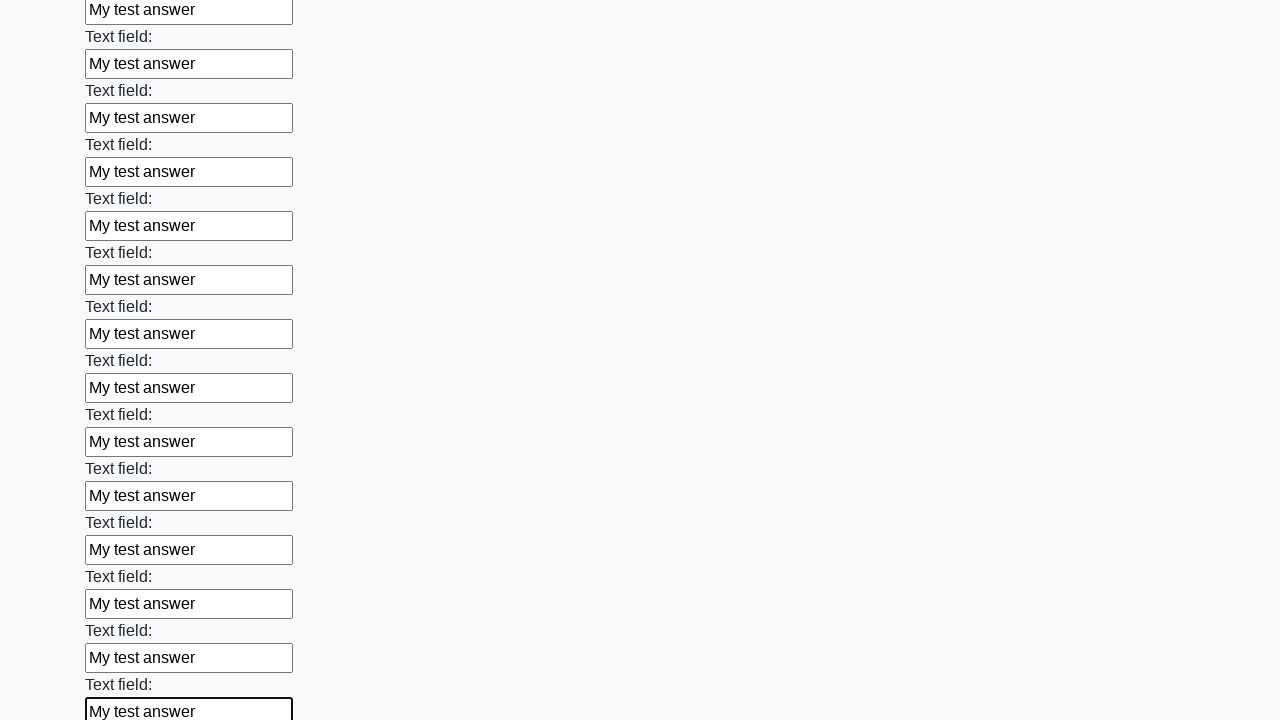

Filled input field with test answer on input >> nth=85
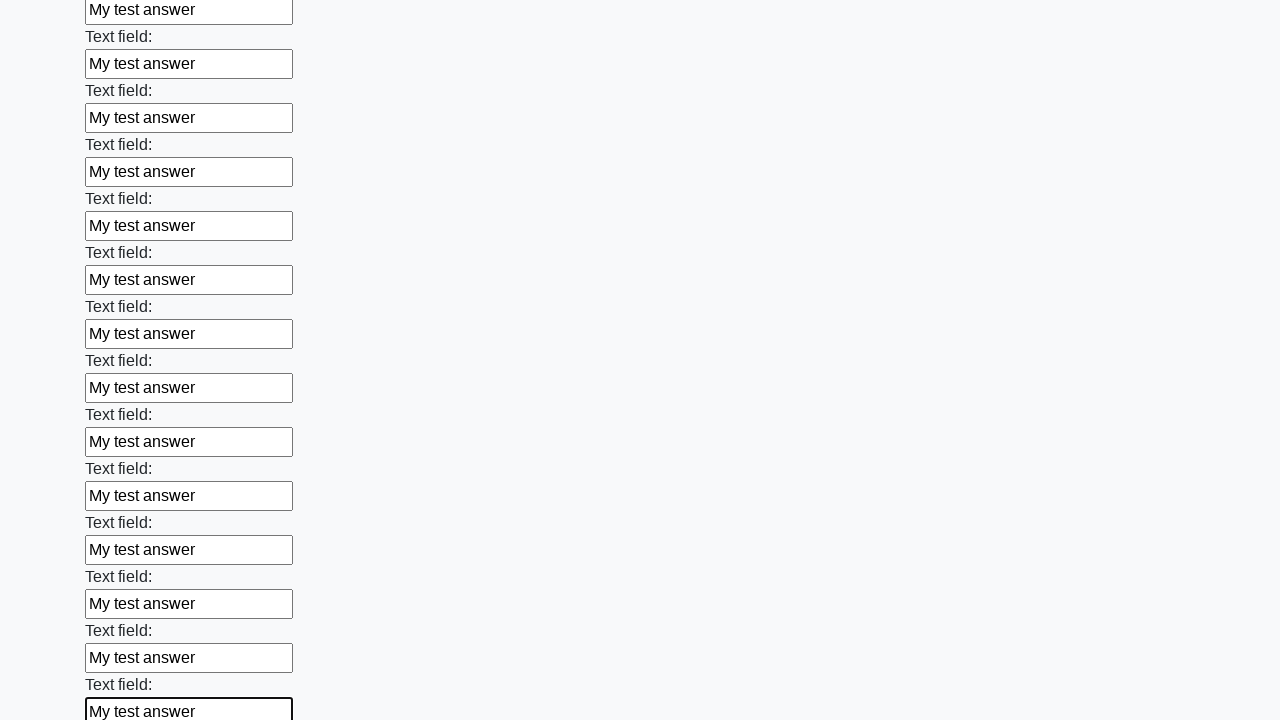

Filled input field with test answer on input >> nth=86
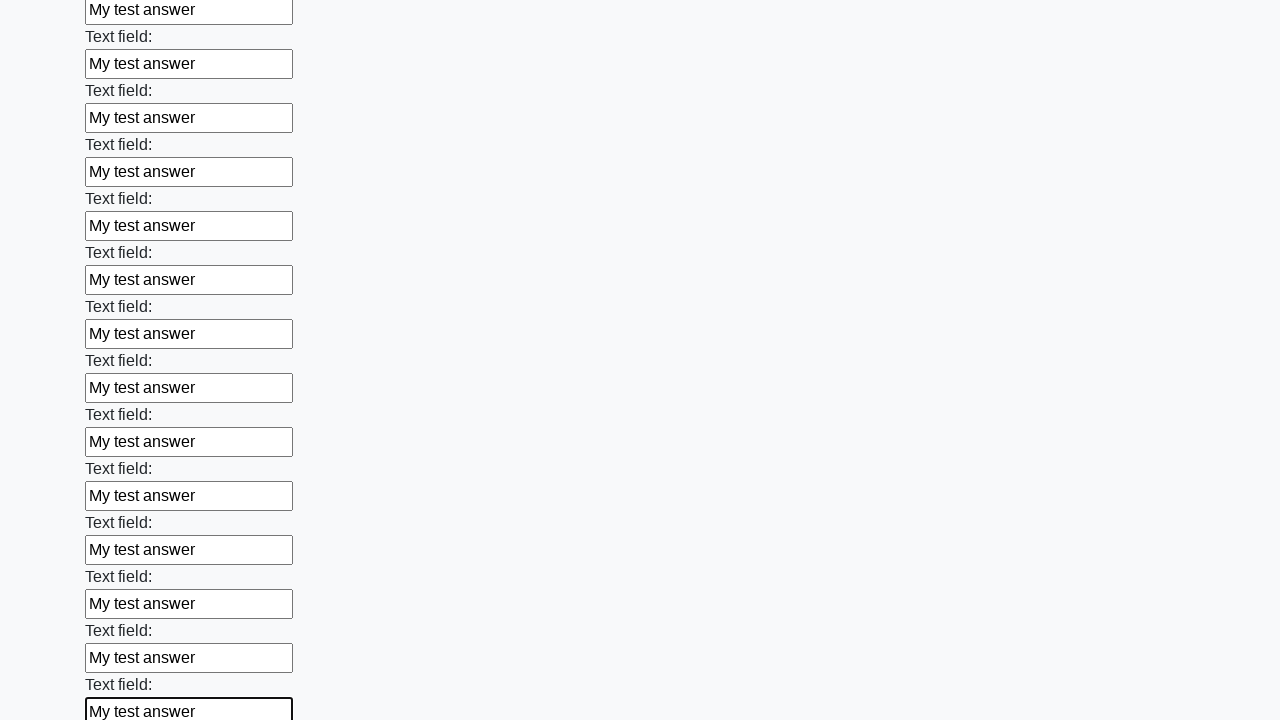

Filled input field with test answer on input >> nth=87
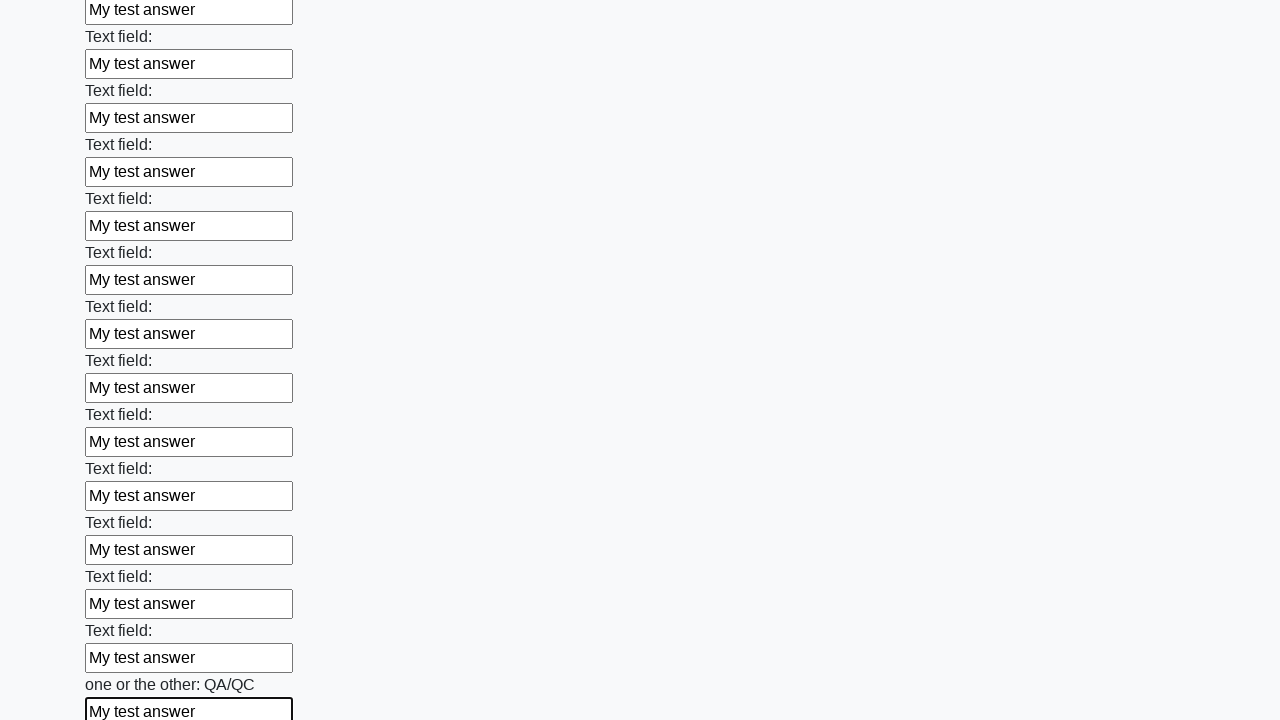

Filled input field with test answer on input >> nth=88
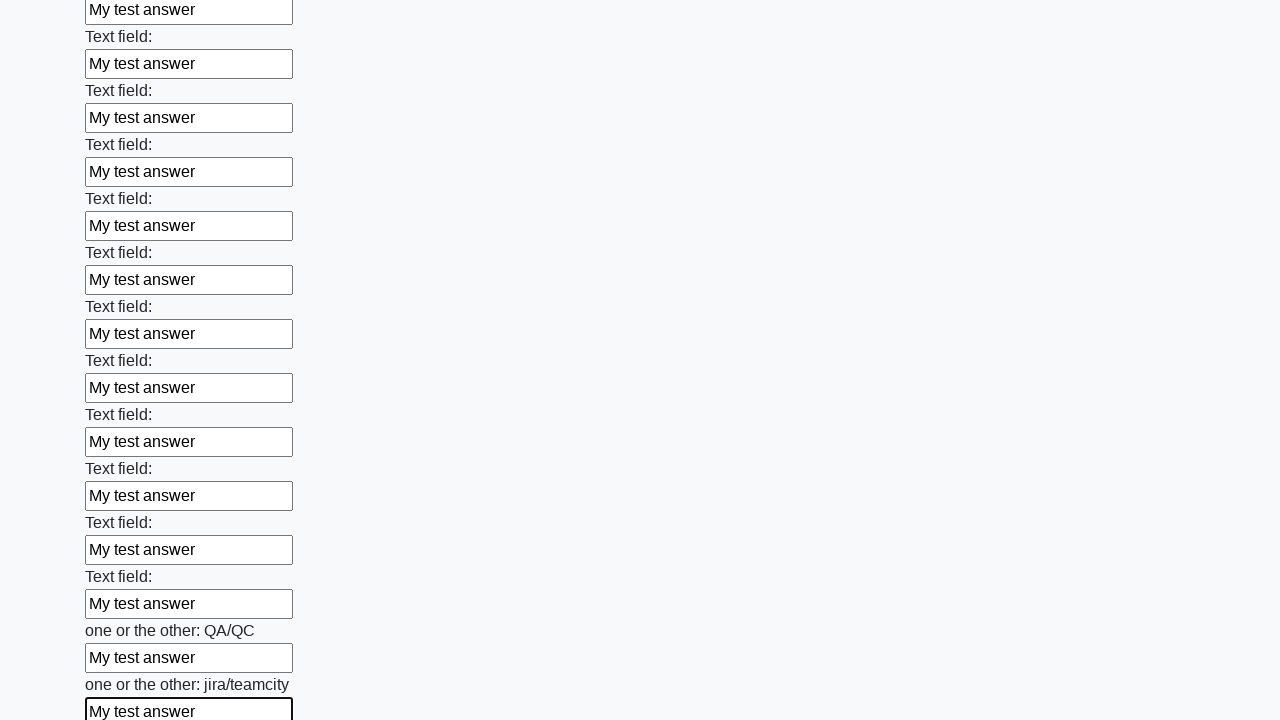

Filled input field with test answer on input >> nth=89
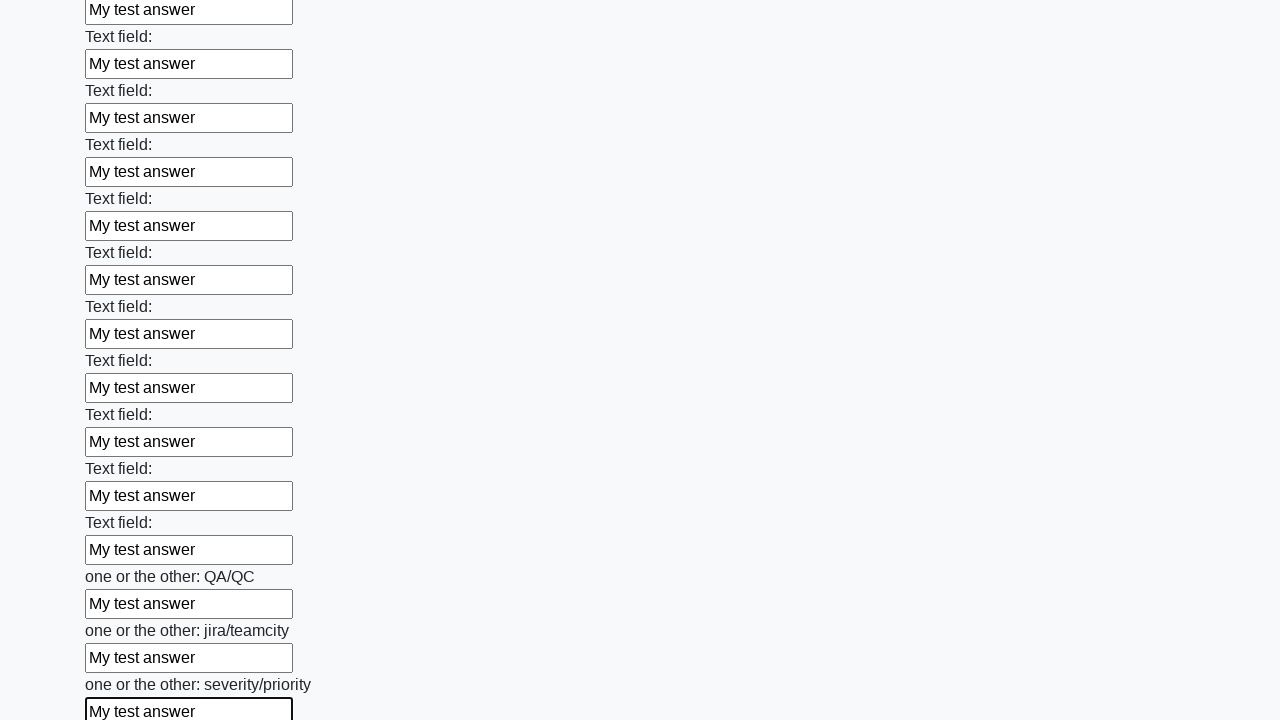

Filled input field with test answer on input >> nth=90
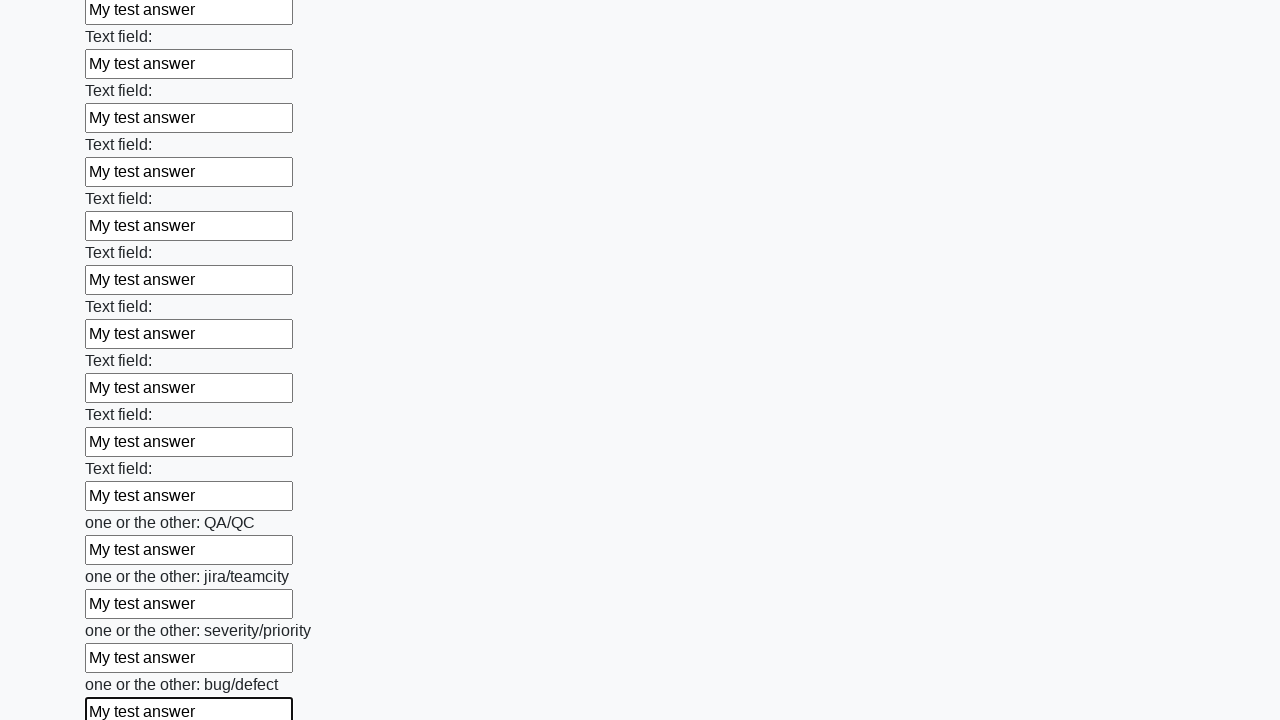

Filled input field with test answer on input >> nth=91
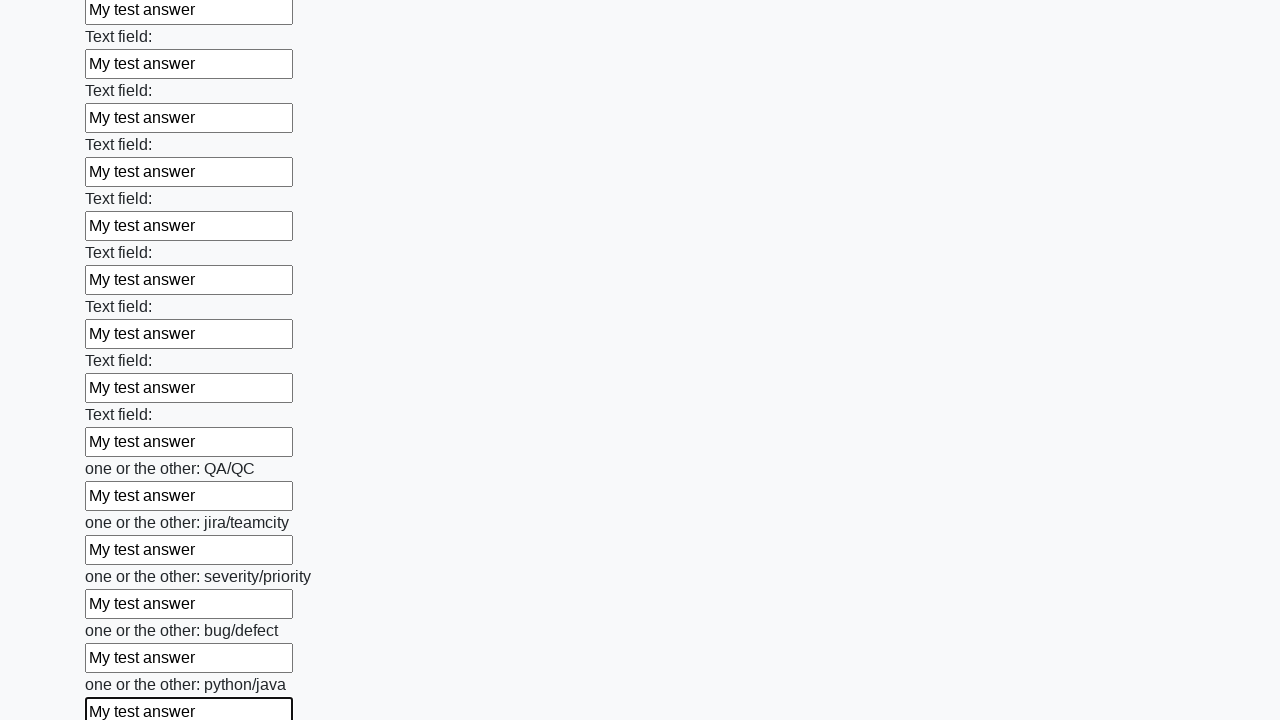

Filled input field with test answer on input >> nth=92
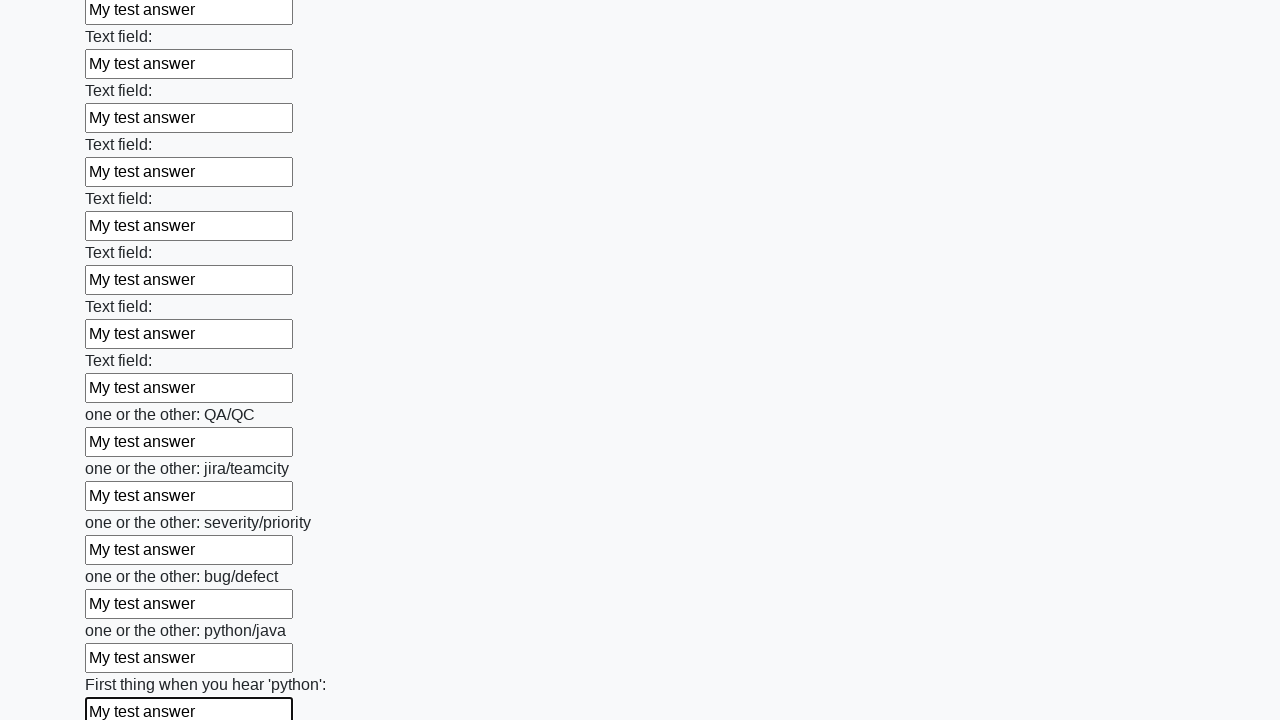

Filled input field with test answer on input >> nth=93
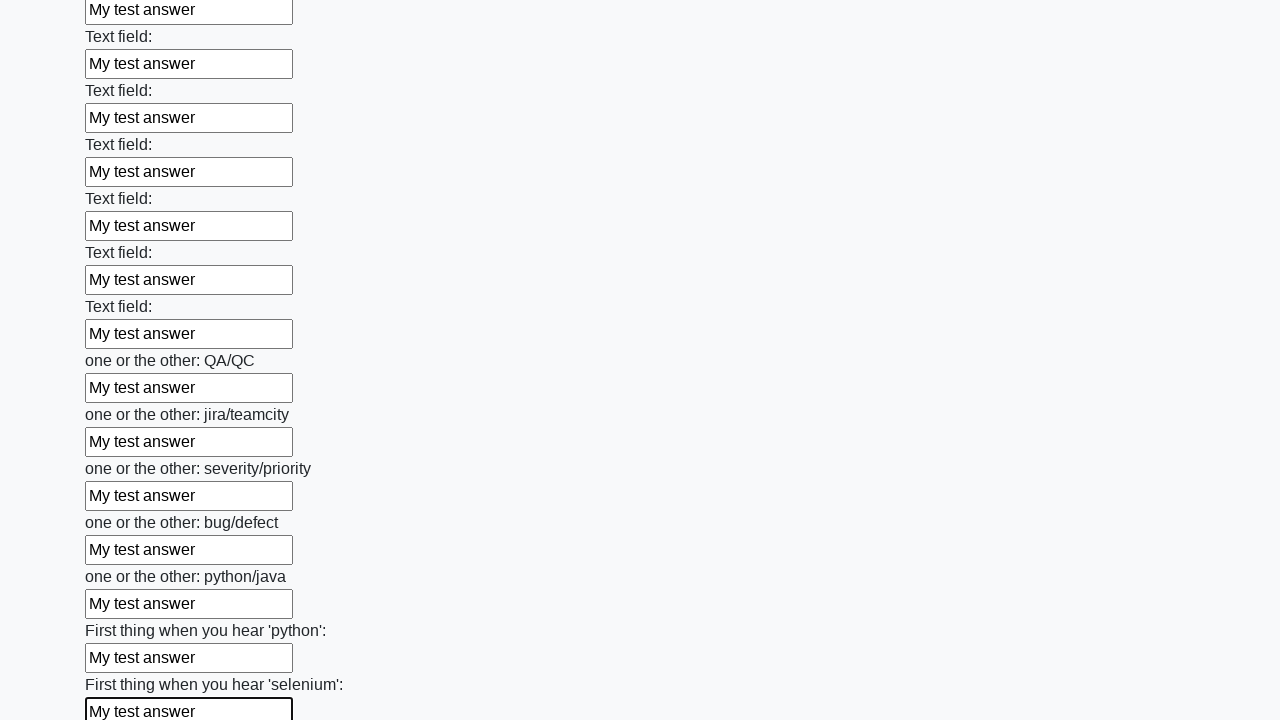

Filled input field with test answer on input >> nth=94
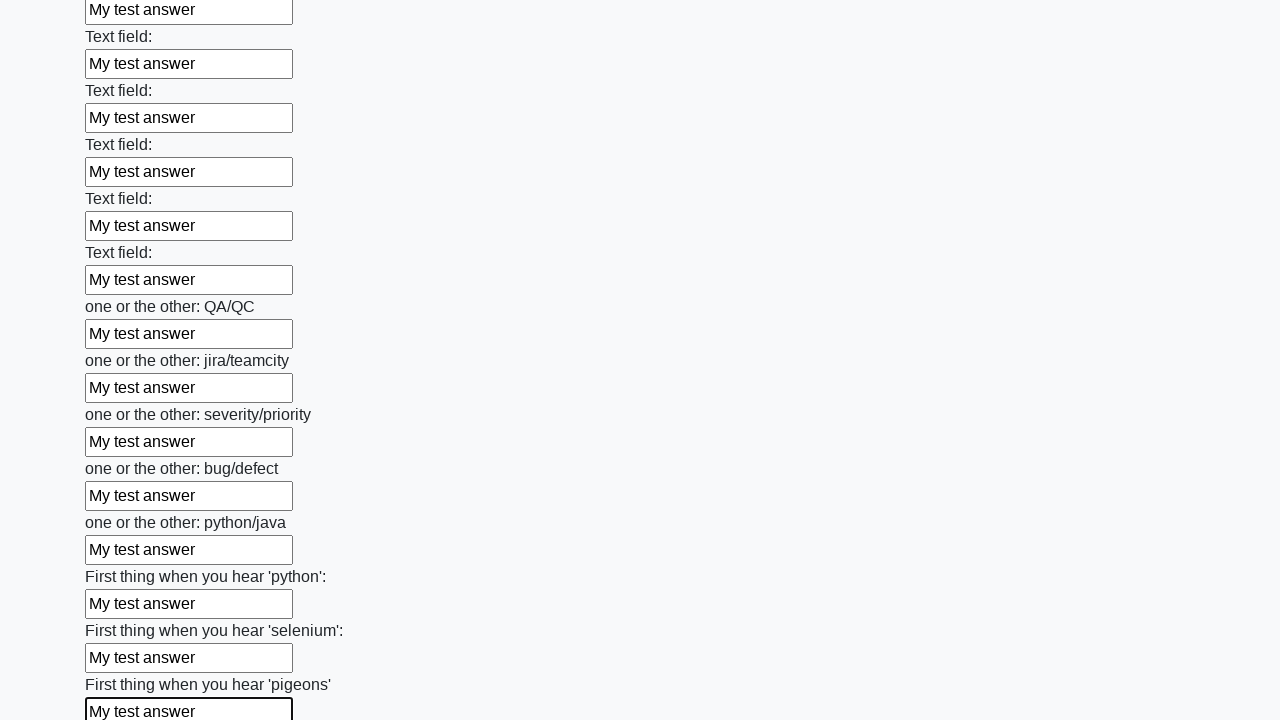

Filled input field with test answer on input >> nth=95
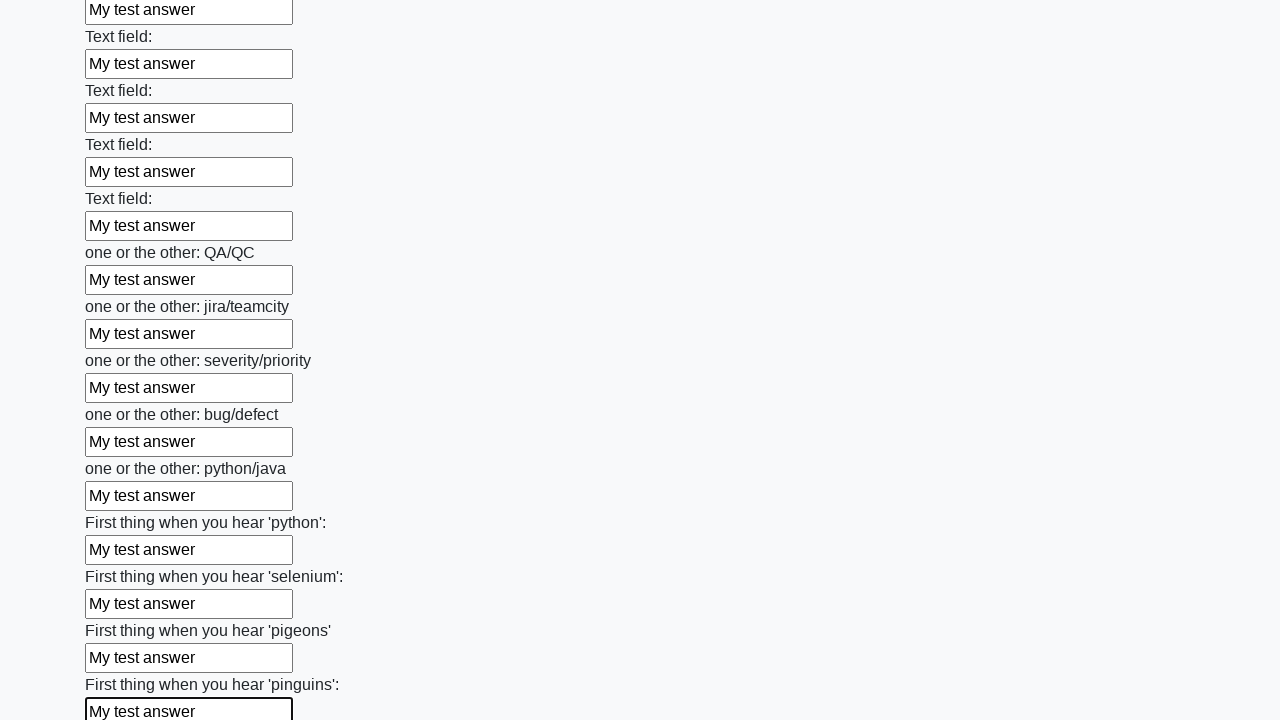

Filled input field with test answer on input >> nth=96
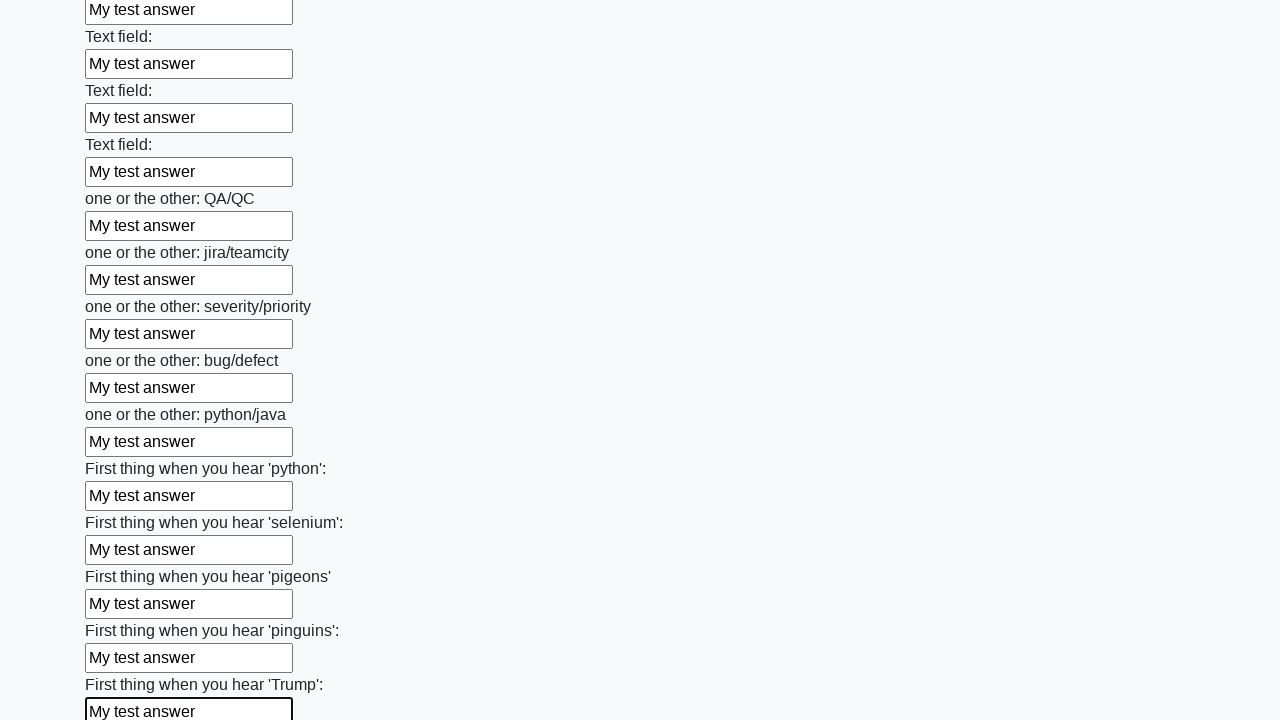

Filled input field with test answer on input >> nth=97
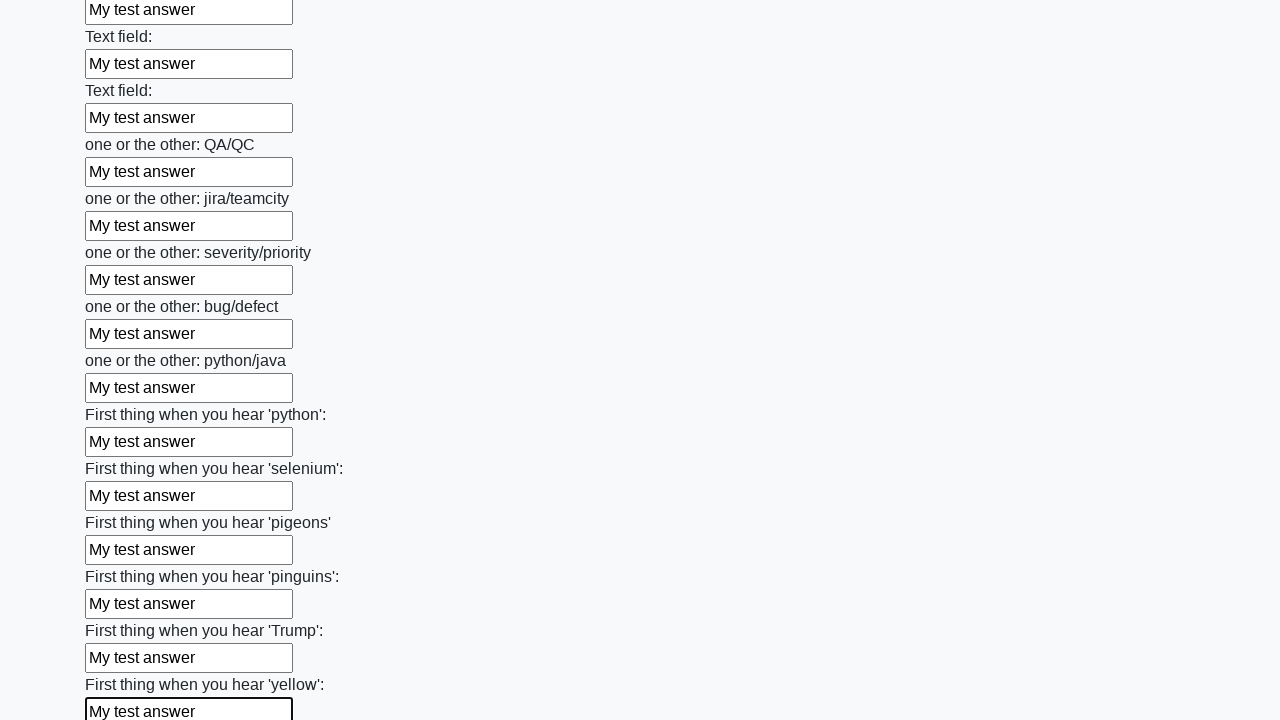

Filled input field with test answer on input >> nth=98
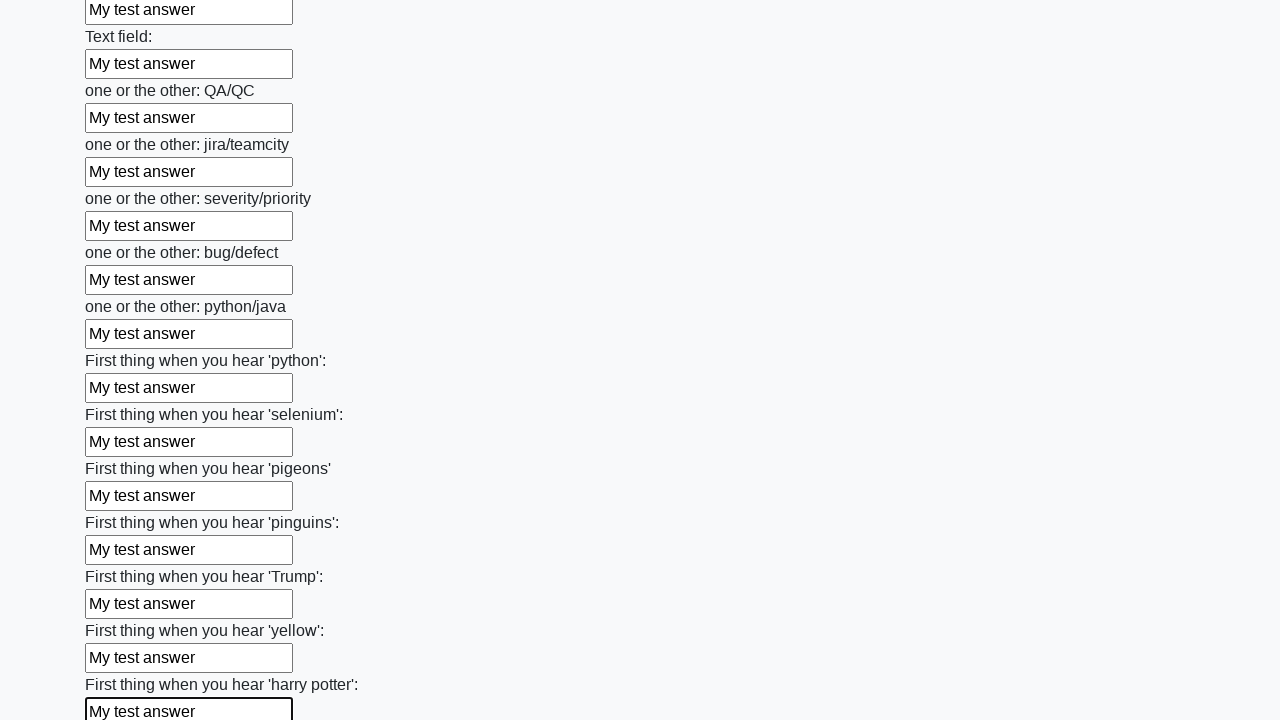

Filled input field with test answer on input >> nth=99
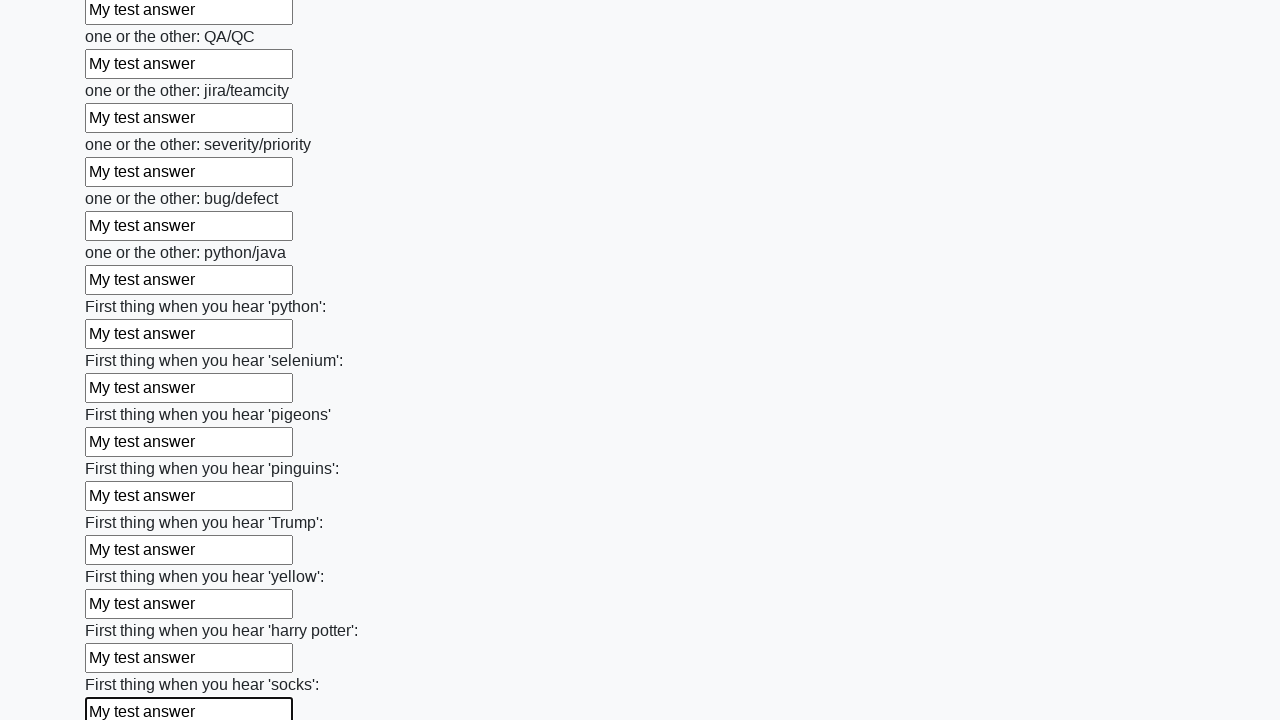

Clicked submit button to submit the form at (123, 611) on button.btn
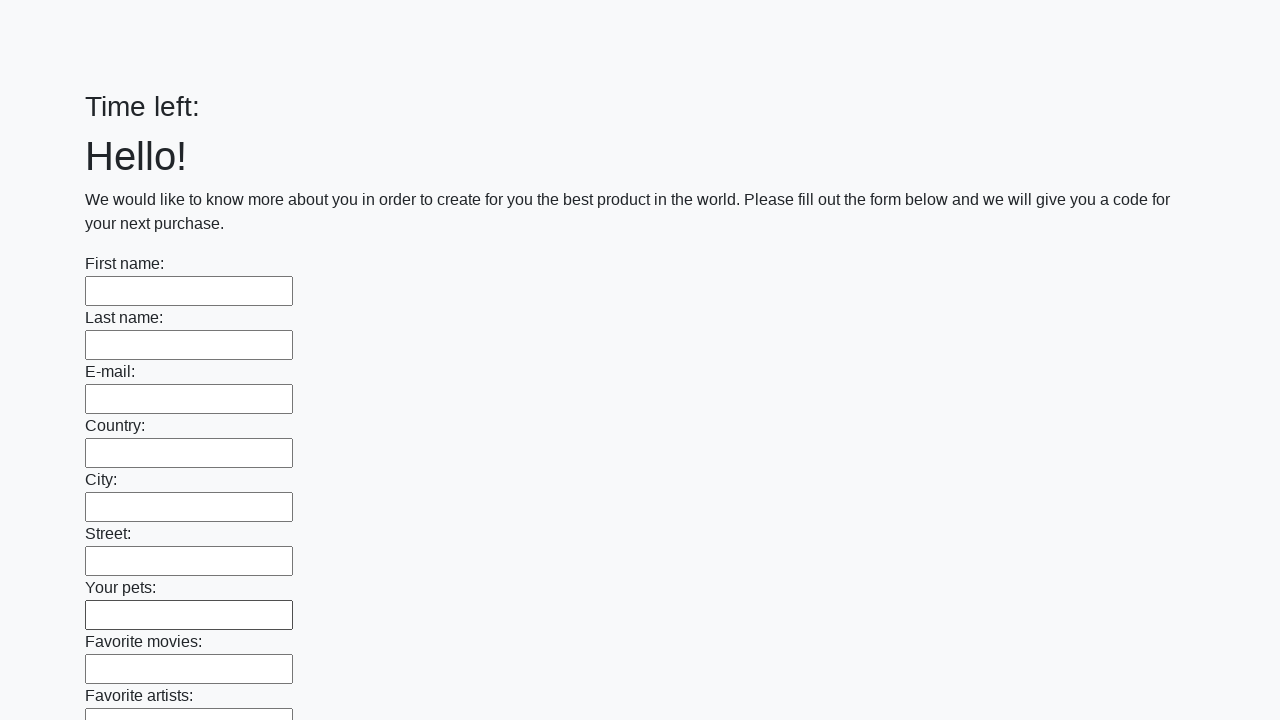

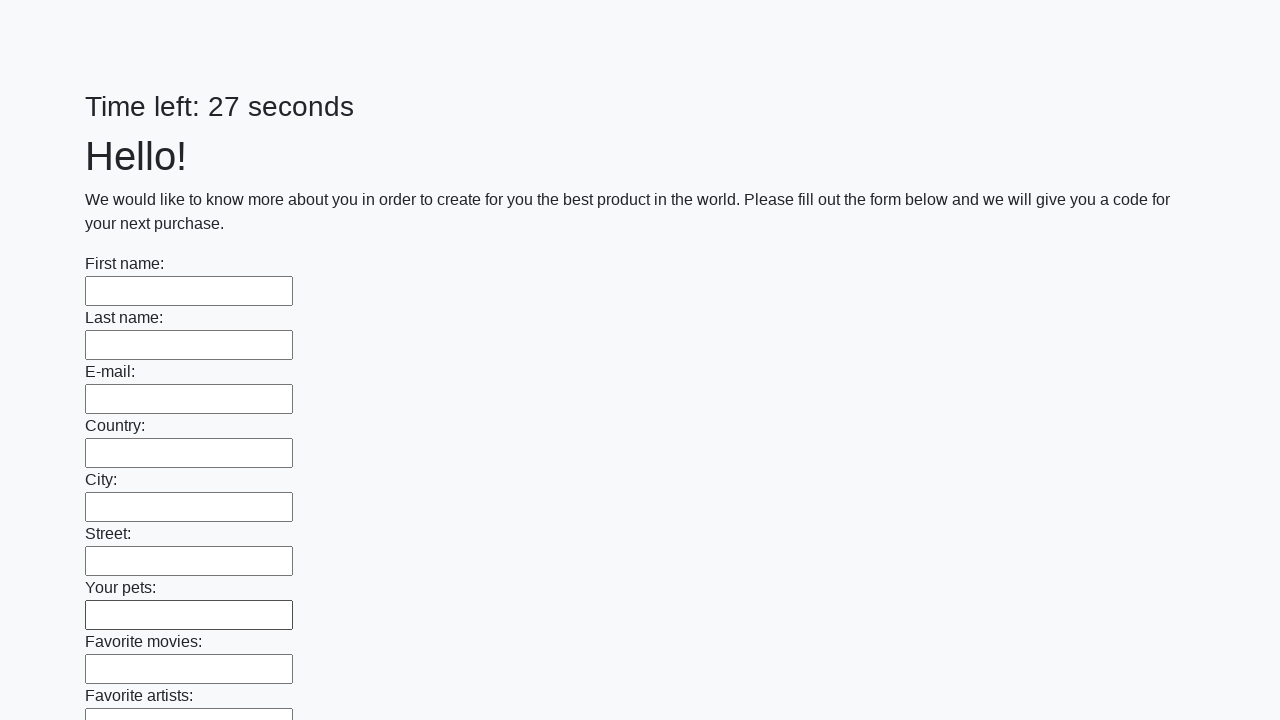